Tests a large form by filling all input fields with test data and submitting the form by clicking the submit button.

Starting URL: http://suninjuly.github.io/huge_form.html

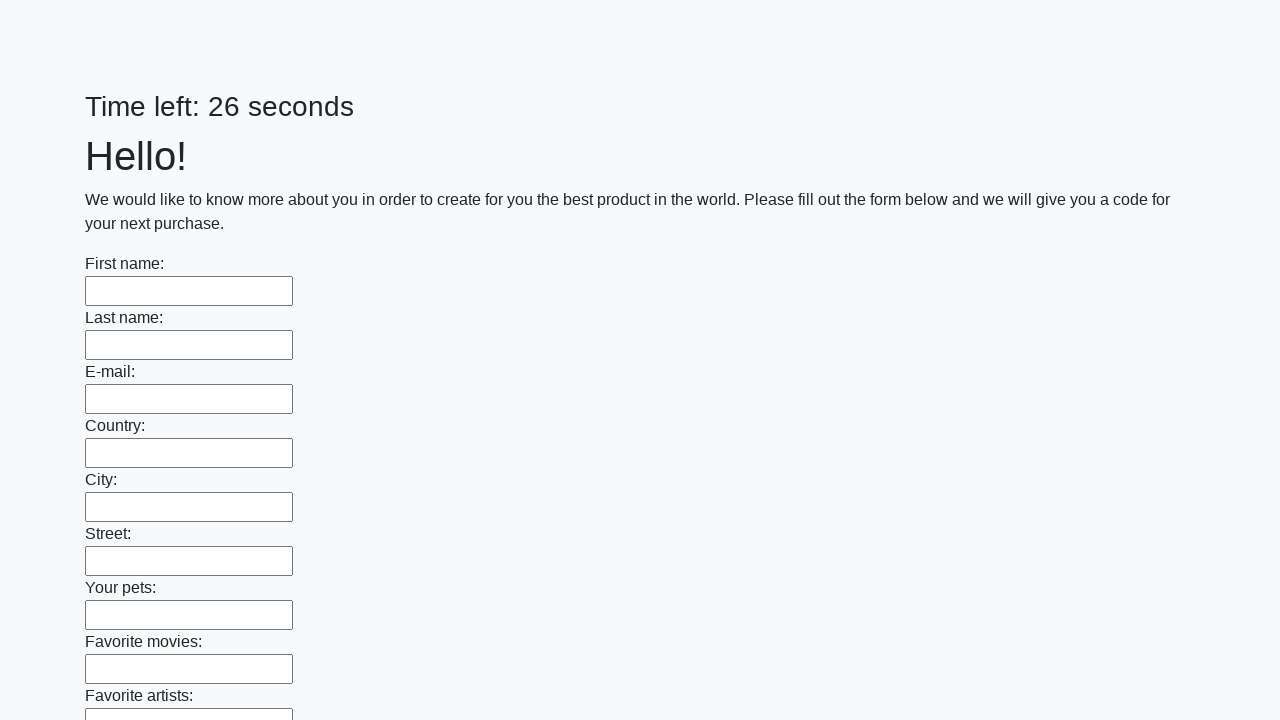

Located all input fields on the huge form
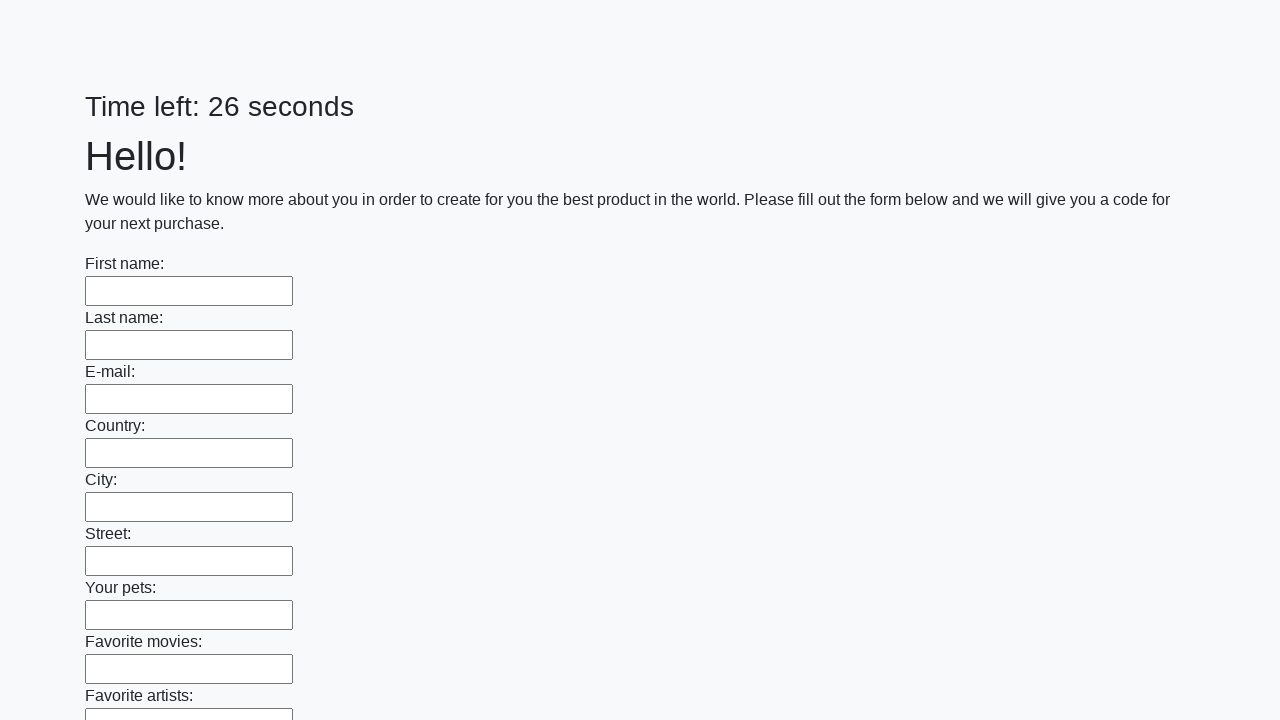

Filled an input field with test data on input >> nth=0
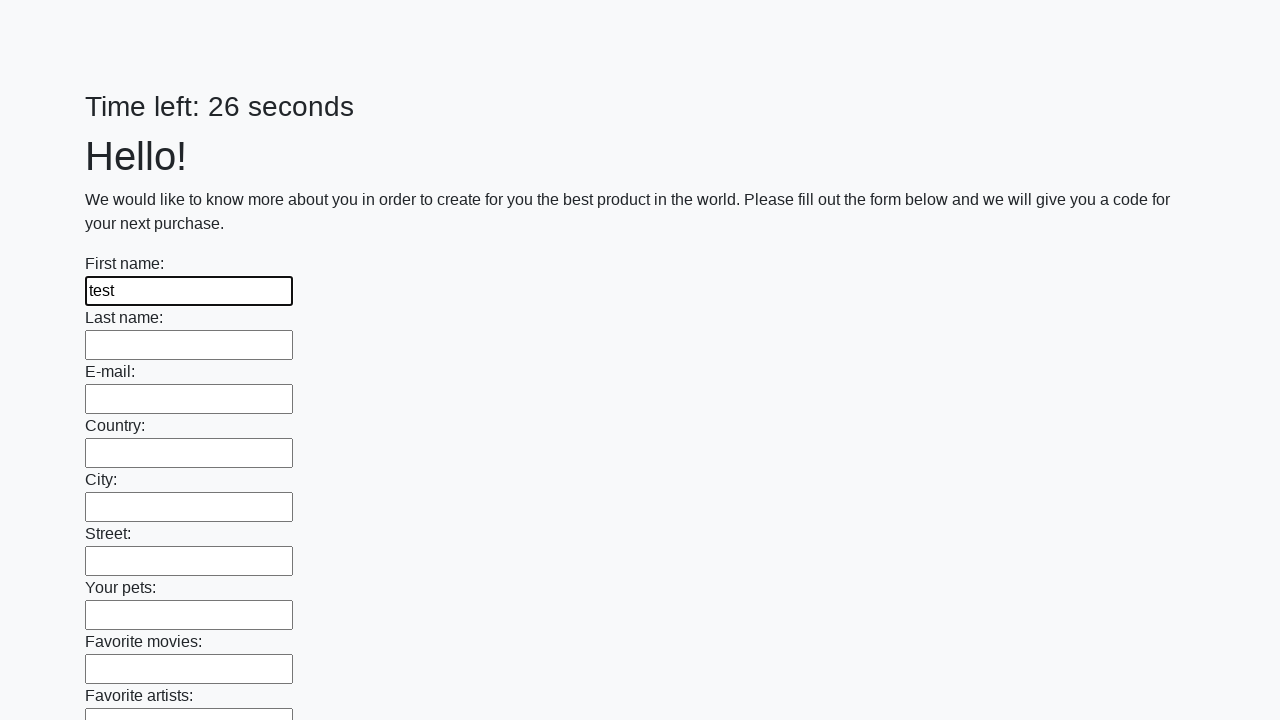

Filled an input field with test data on input >> nth=1
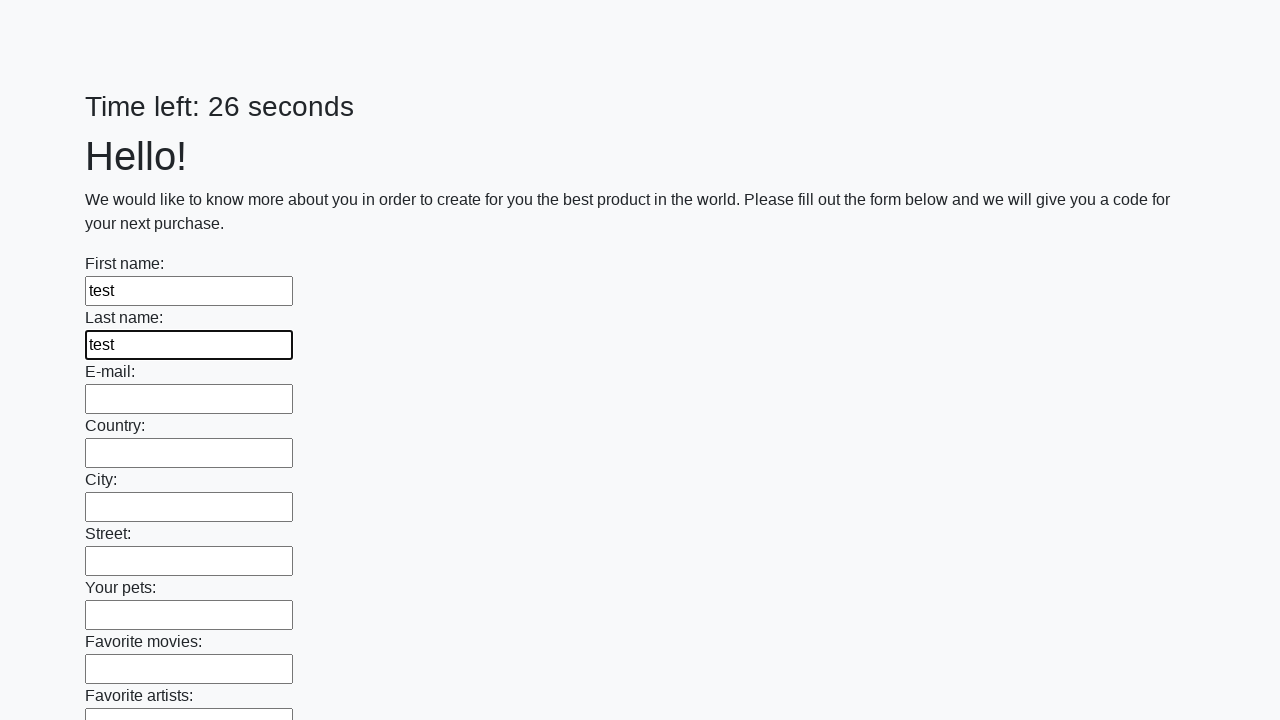

Filled an input field with test data on input >> nth=2
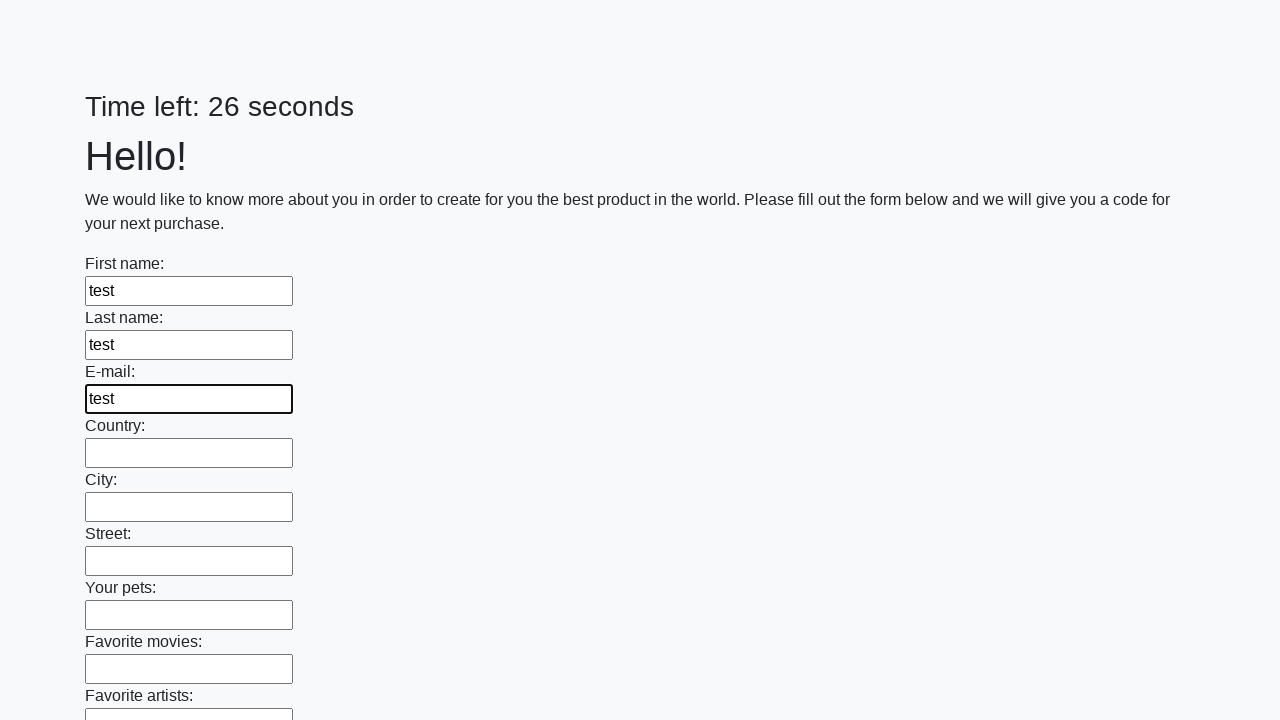

Filled an input field with test data on input >> nth=3
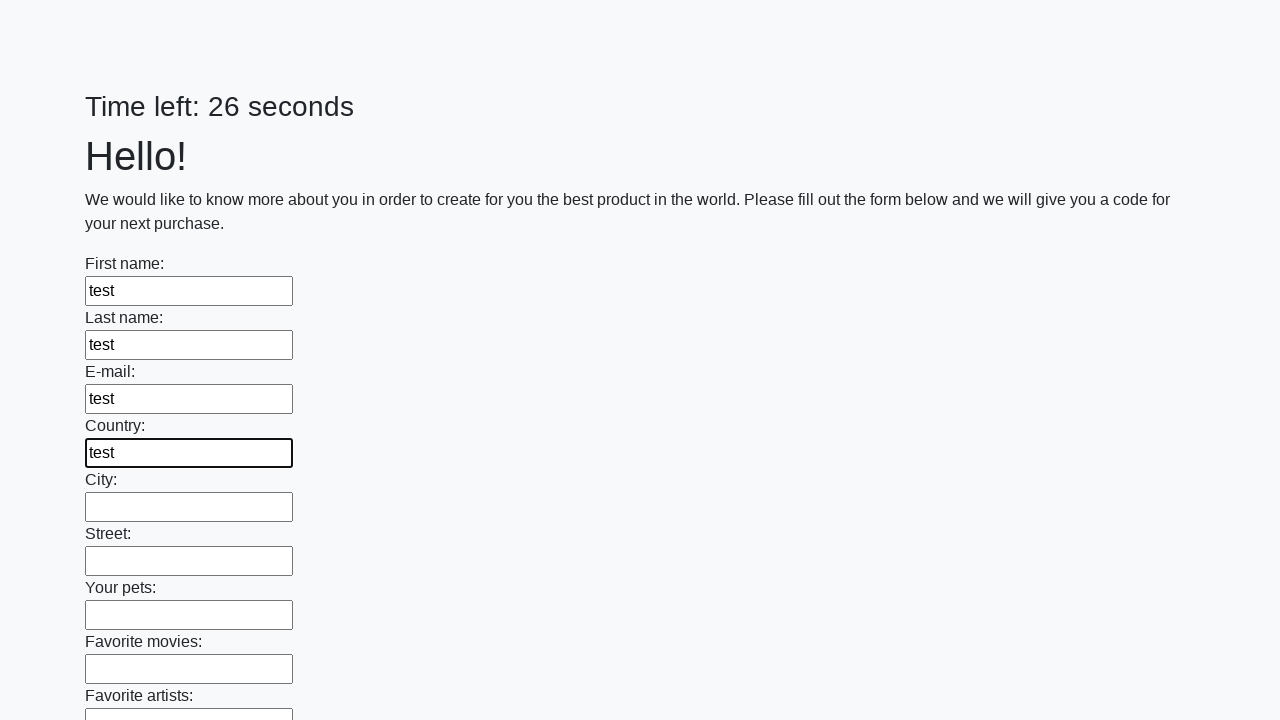

Filled an input field with test data on input >> nth=4
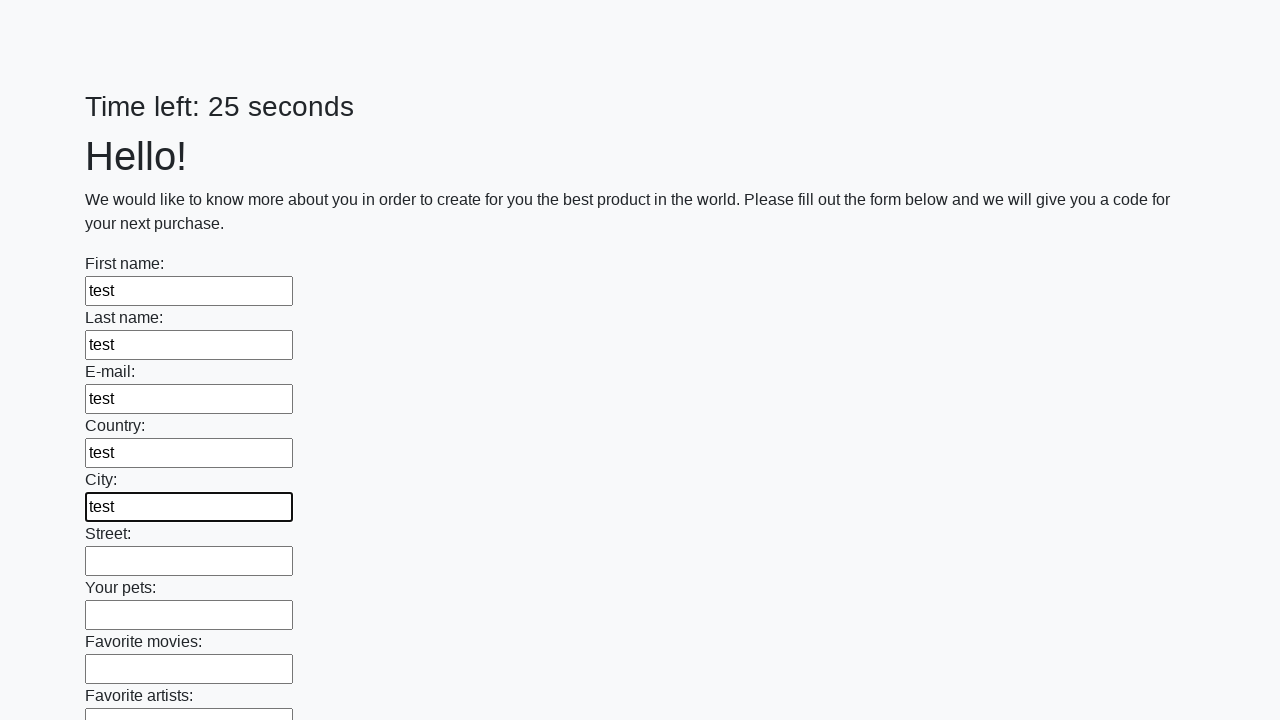

Filled an input field with test data on input >> nth=5
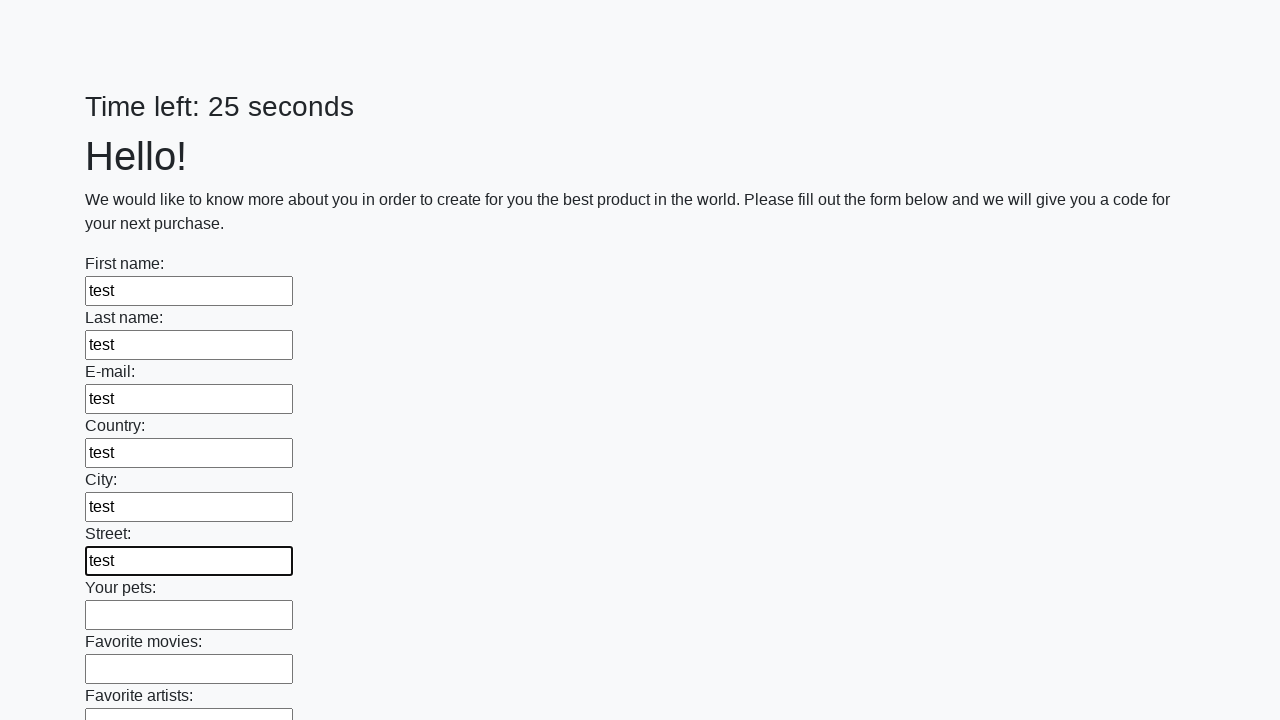

Filled an input field with test data on input >> nth=6
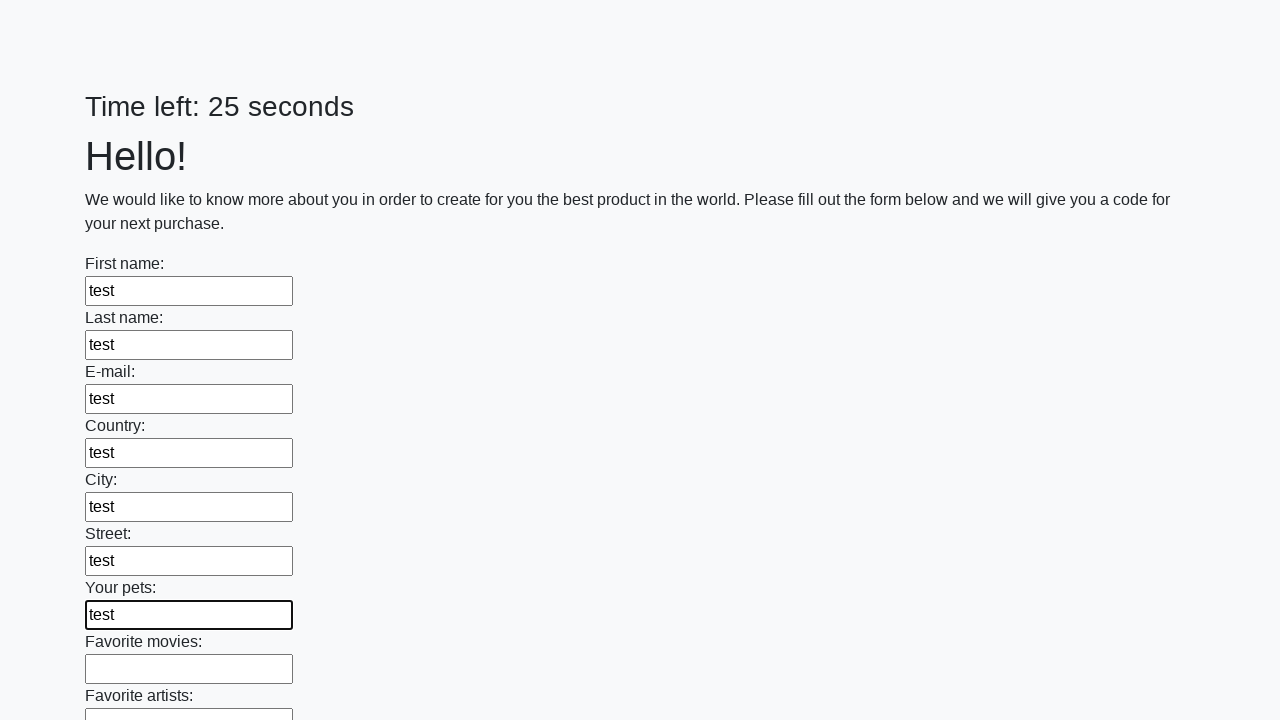

Filled an input field with test data on input >> nth=7
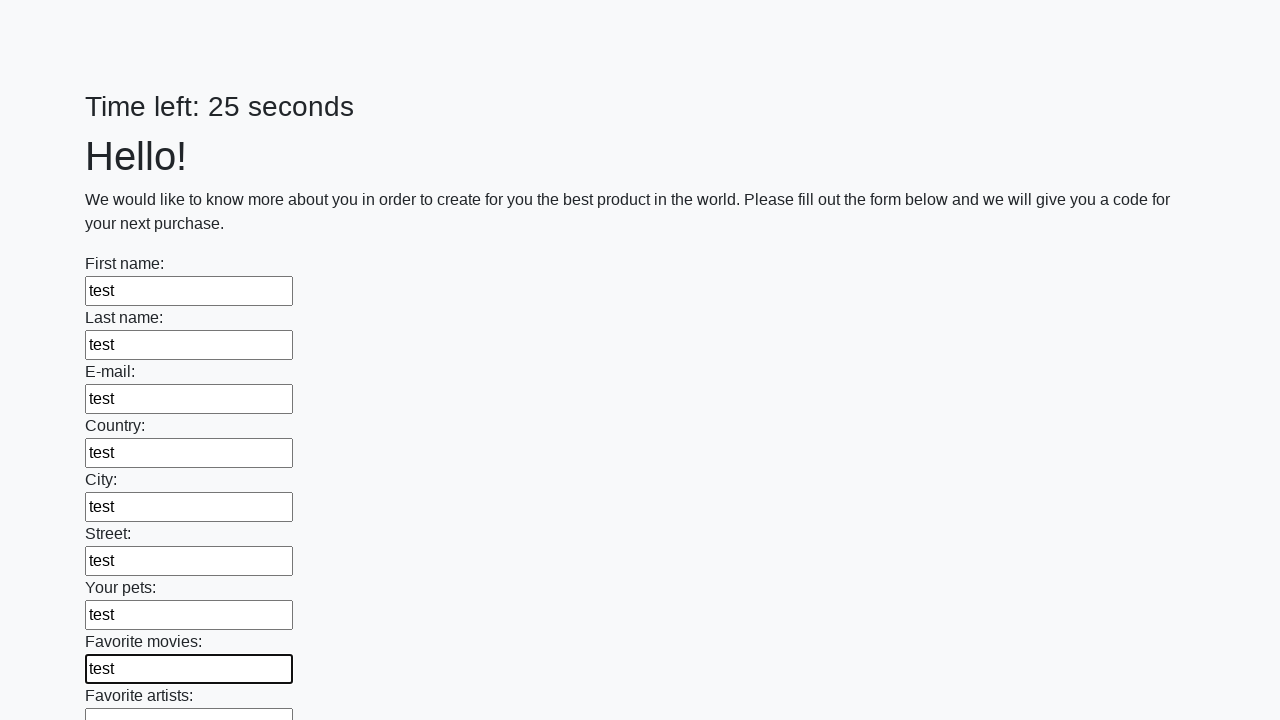

Filled an input field with test data on input >> nth=8
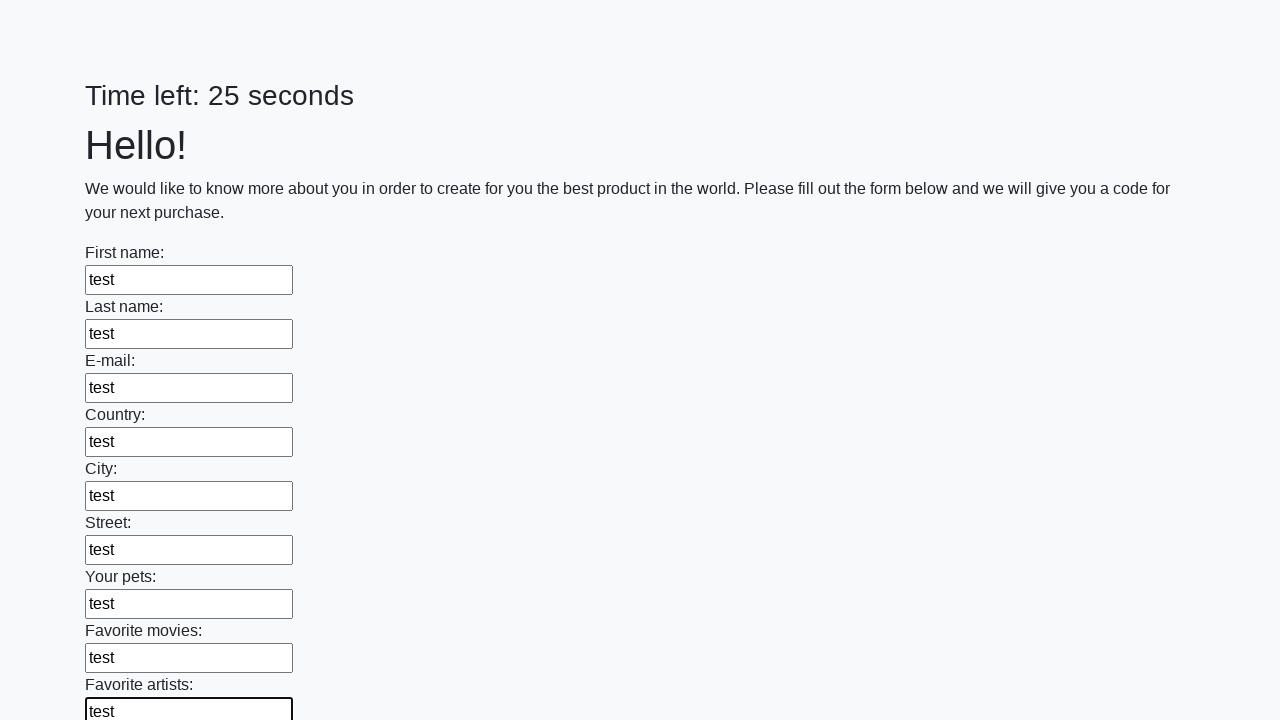

Filled an input field with test data on input >> nth=9
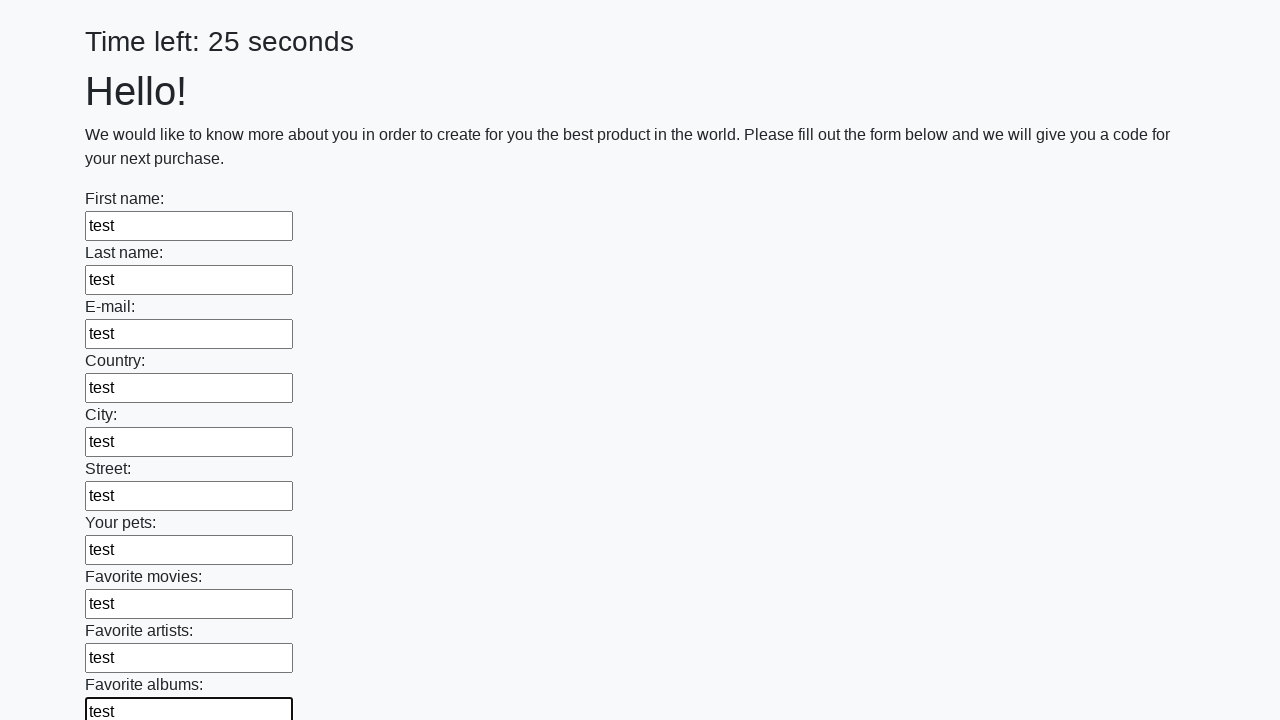

Filled an input field with test data on input >> nth=10
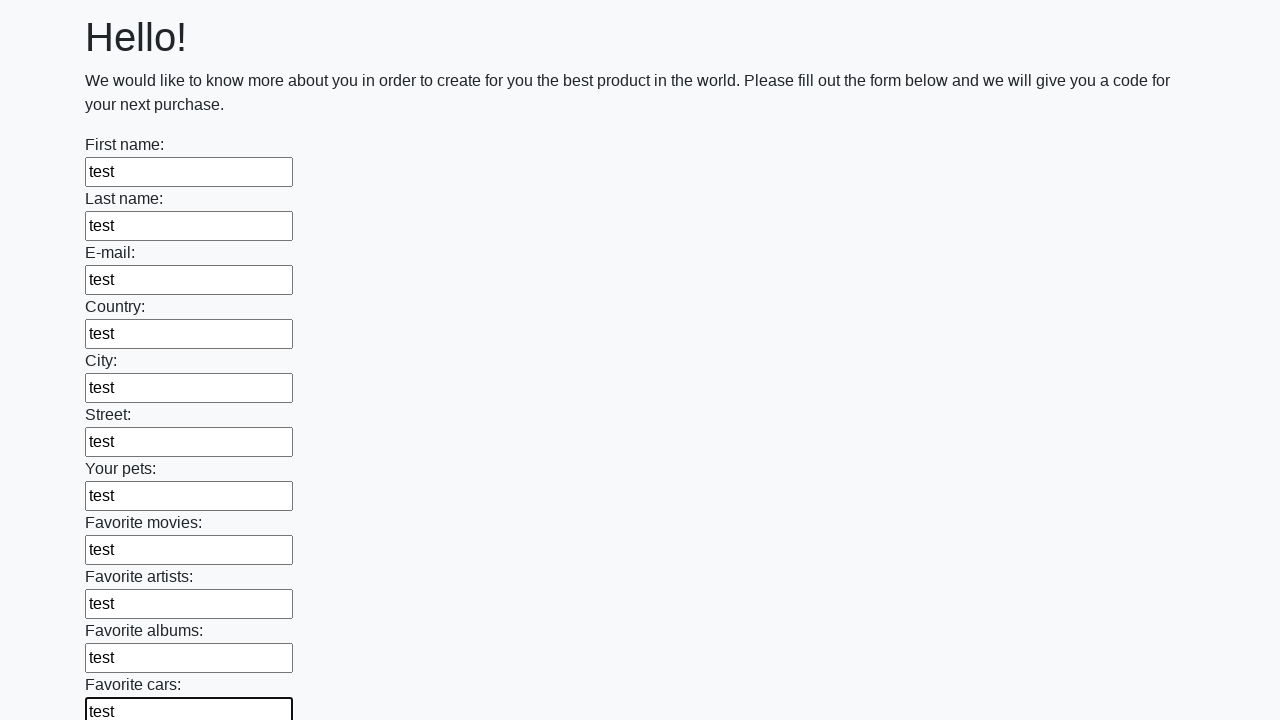

Filled an input field with test data on input >> nth=11
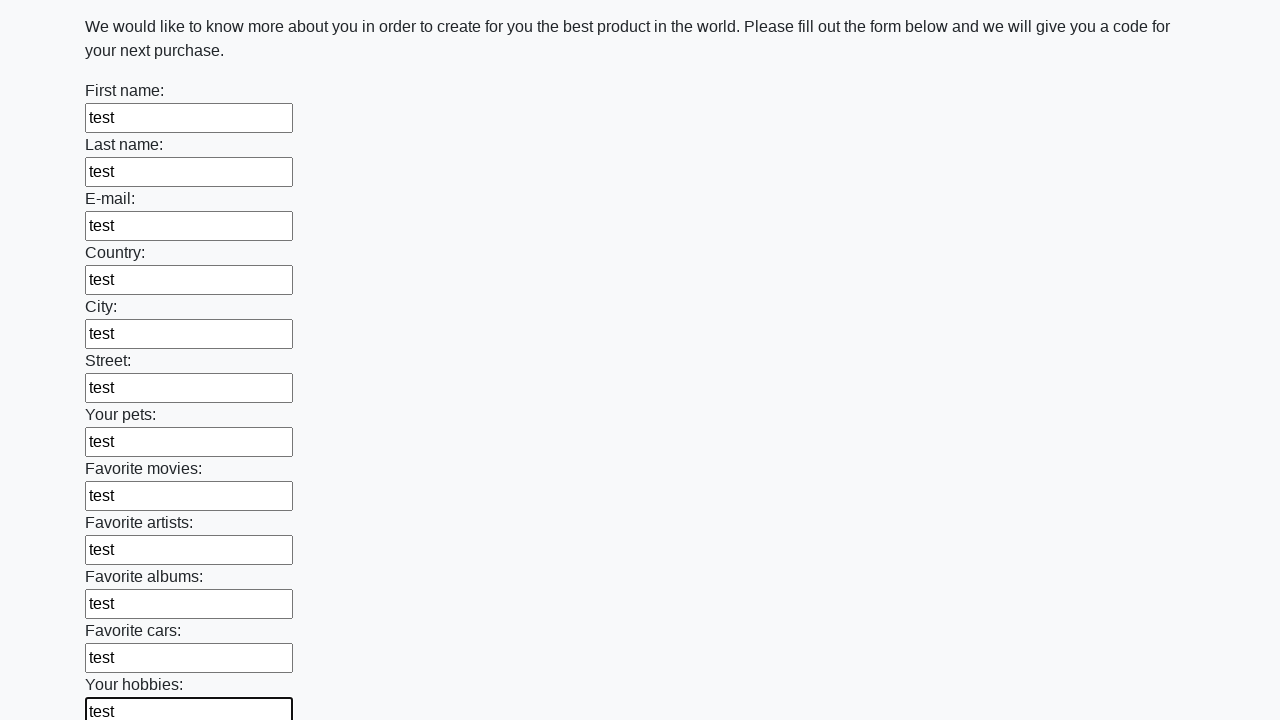

Filled an input field with test data on input >> nth=12
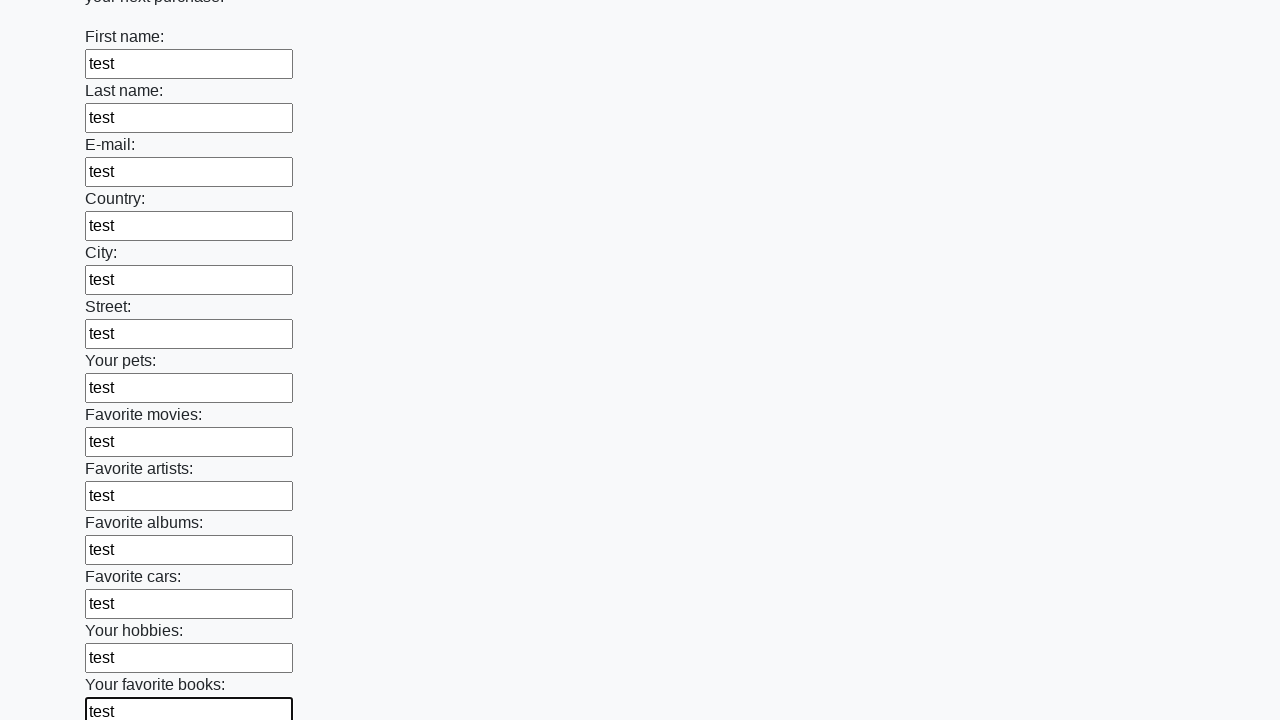

Filled an input field with test data on input >> nth=13
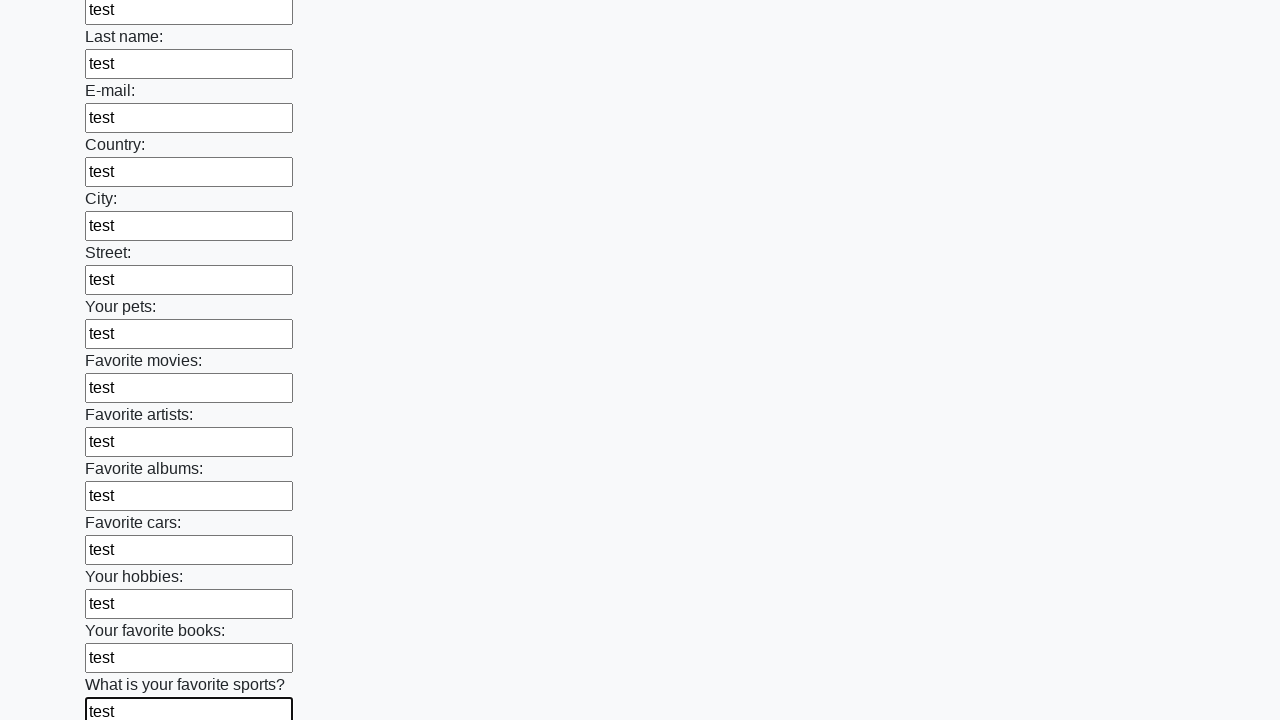

Filled an input field with test data on input >> nth=14
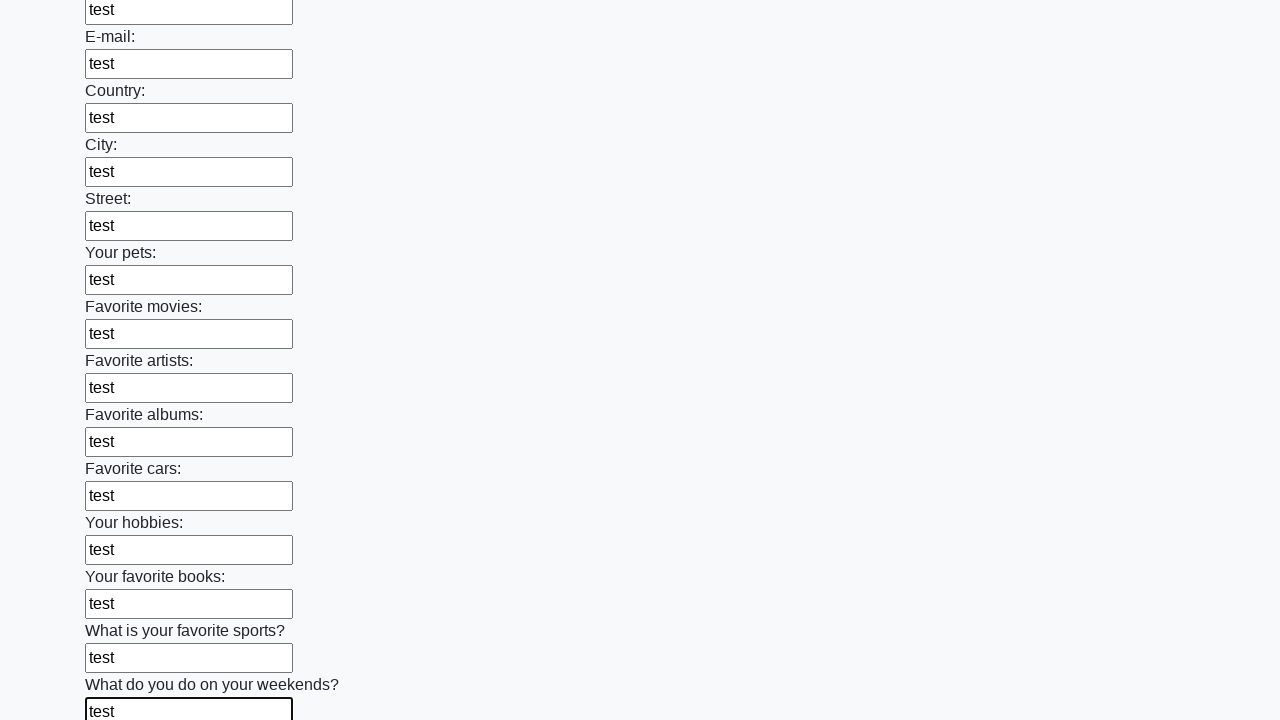

Filled an input field with test data on input >> nth=15
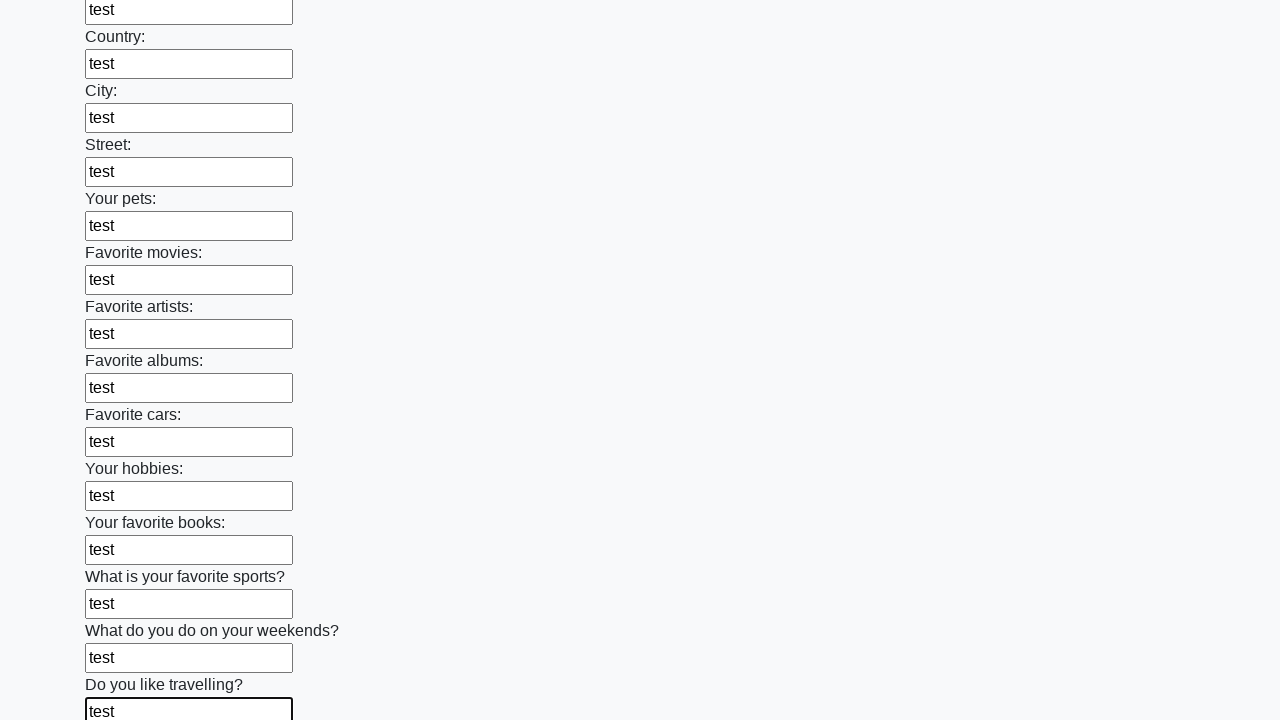

Filled an input field with test data on input >> nth=16
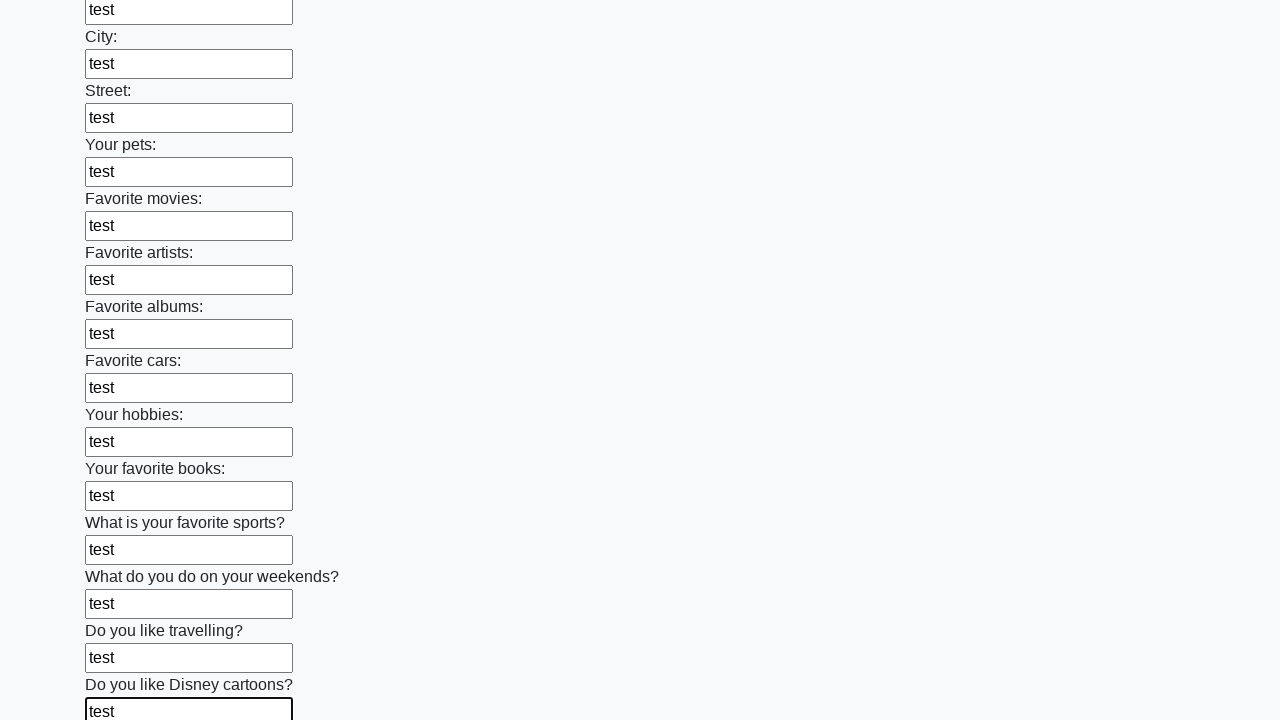

Filled an input field with test data on input >> nth=17
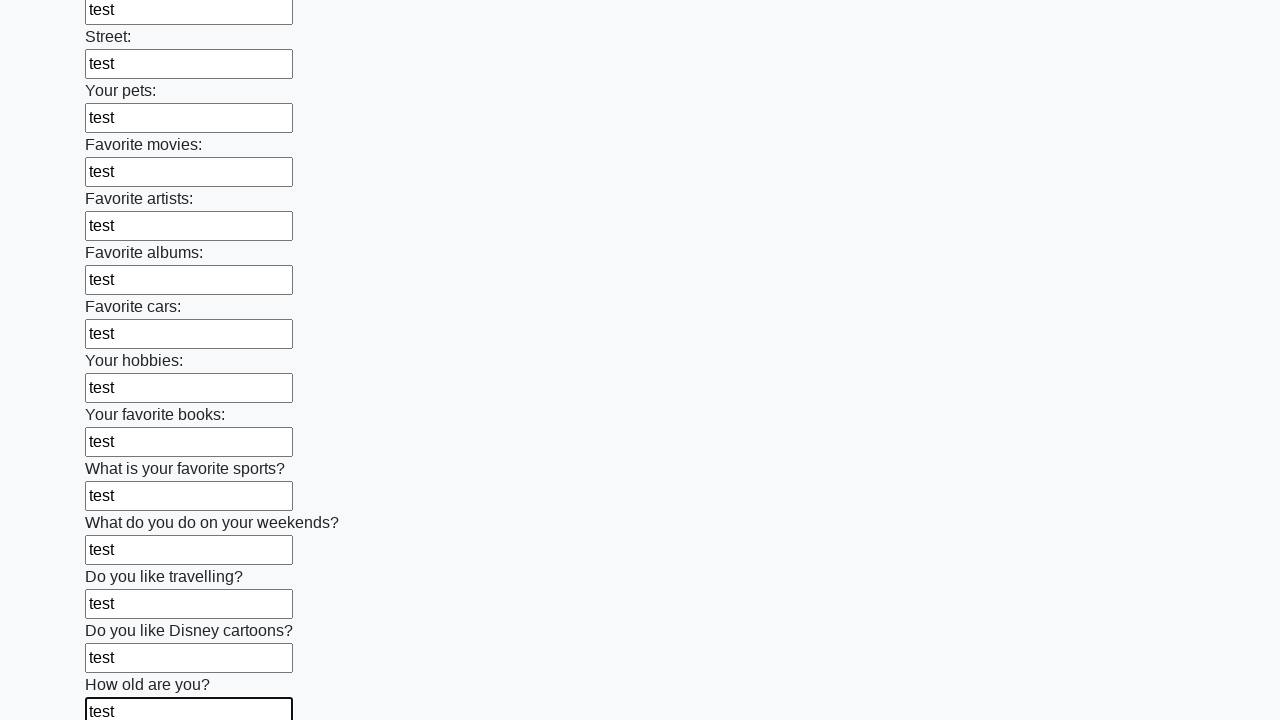

Filled an input field with test data on input >> nth=18
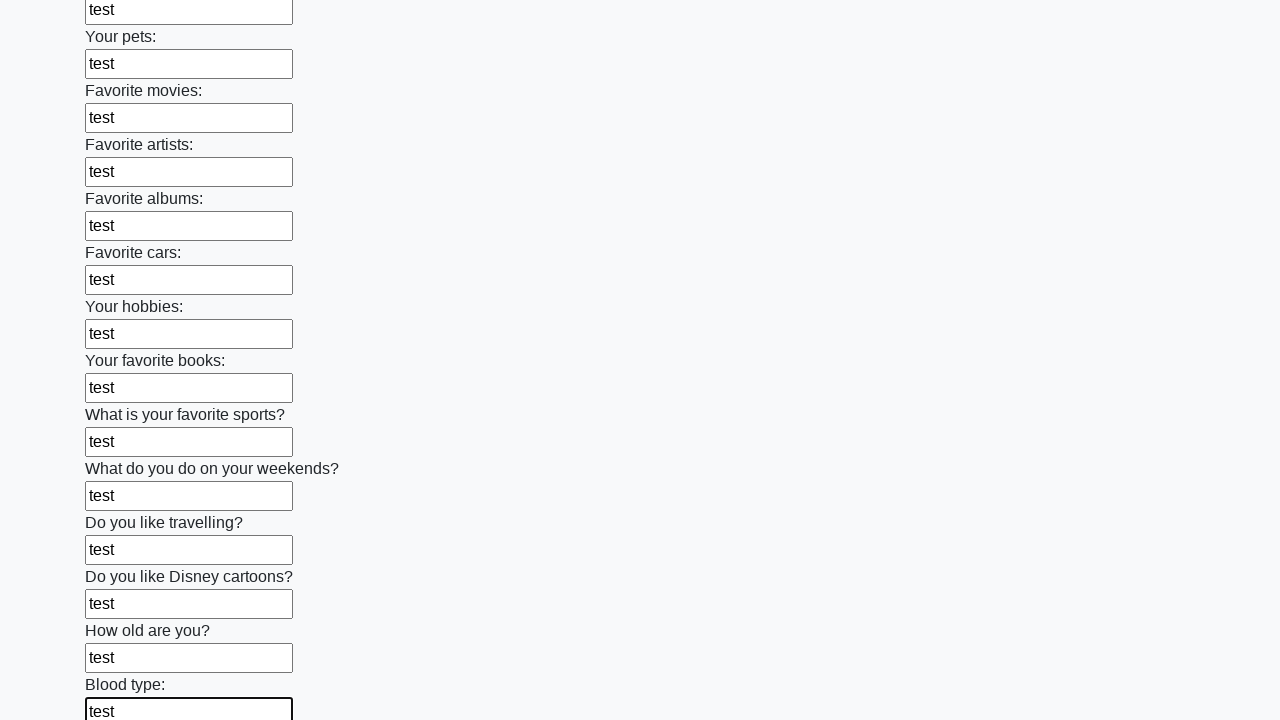

Filled an input field with test data on input >> nth=19
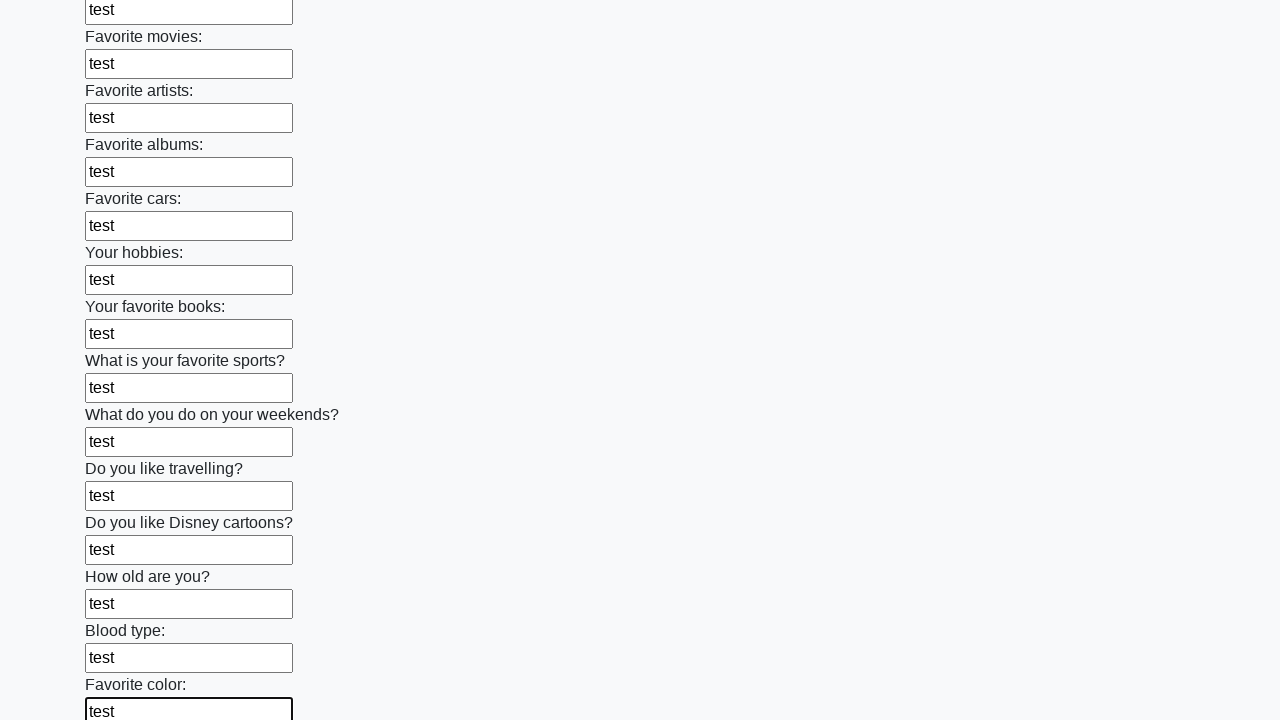

Filled an input field with test data on input >> nth=20
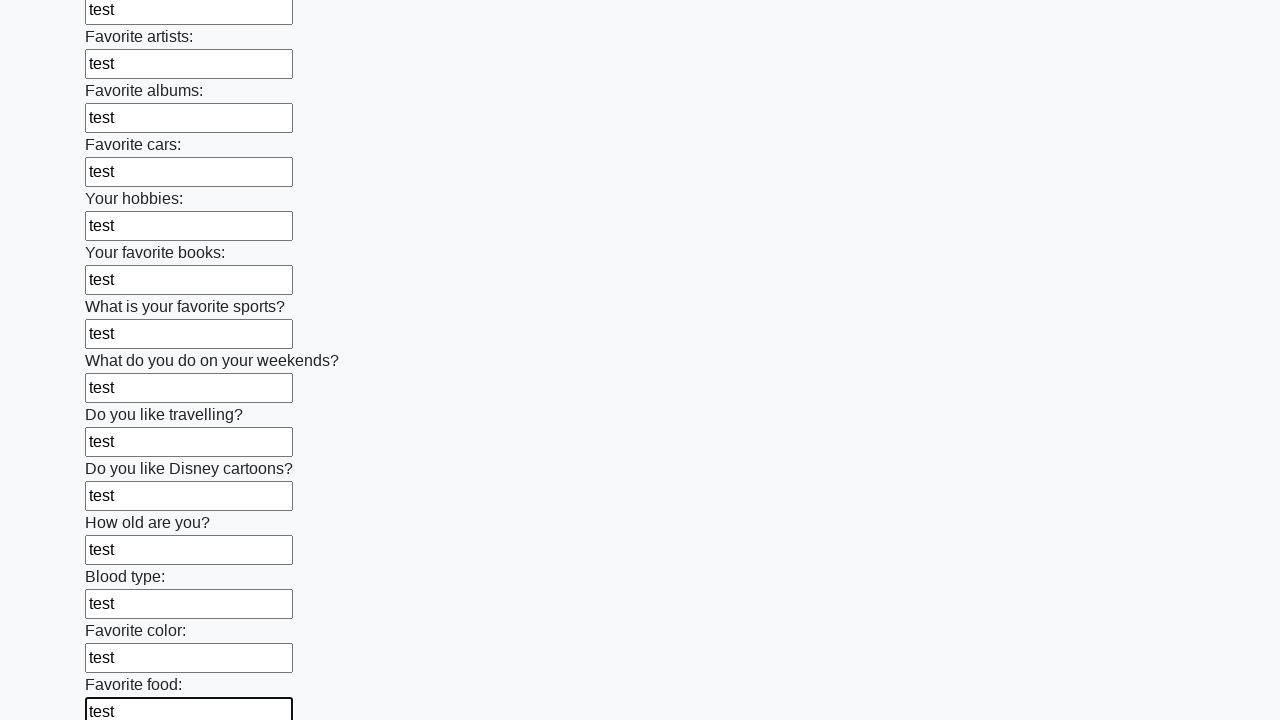

Filled an input field with test data on input >> nth=21
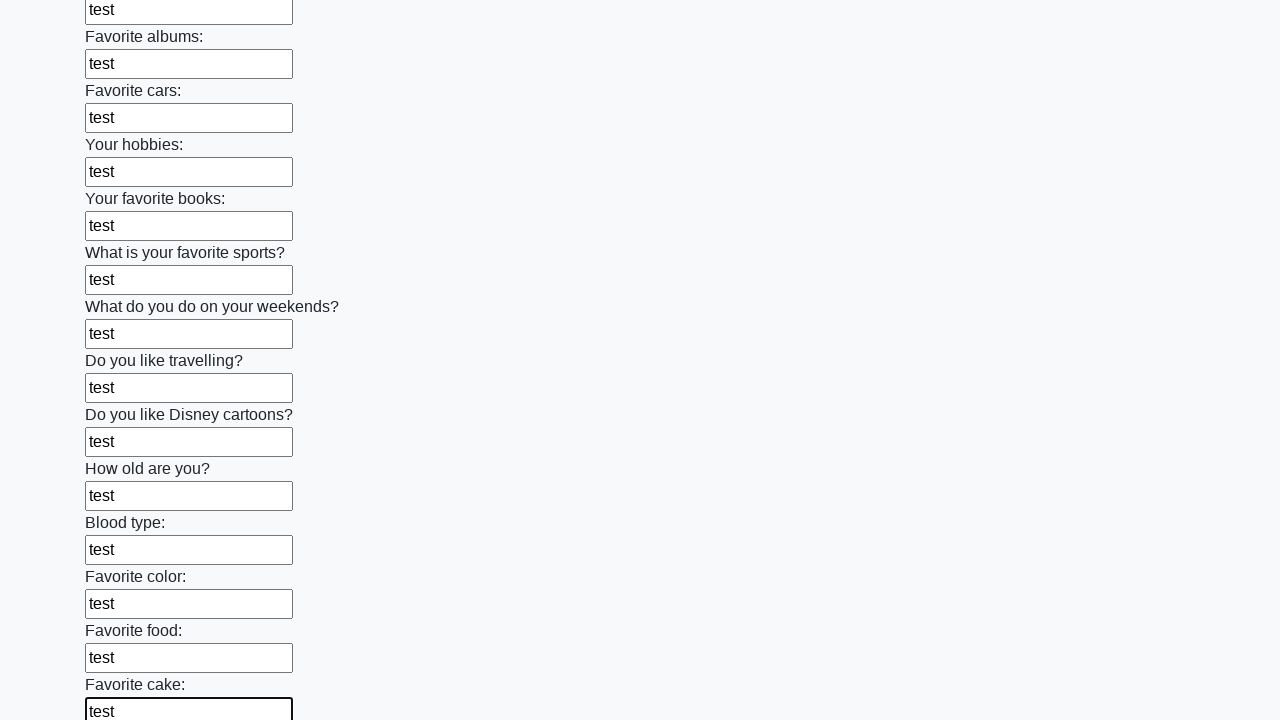

Filled an input field with test data on input >> nth=22
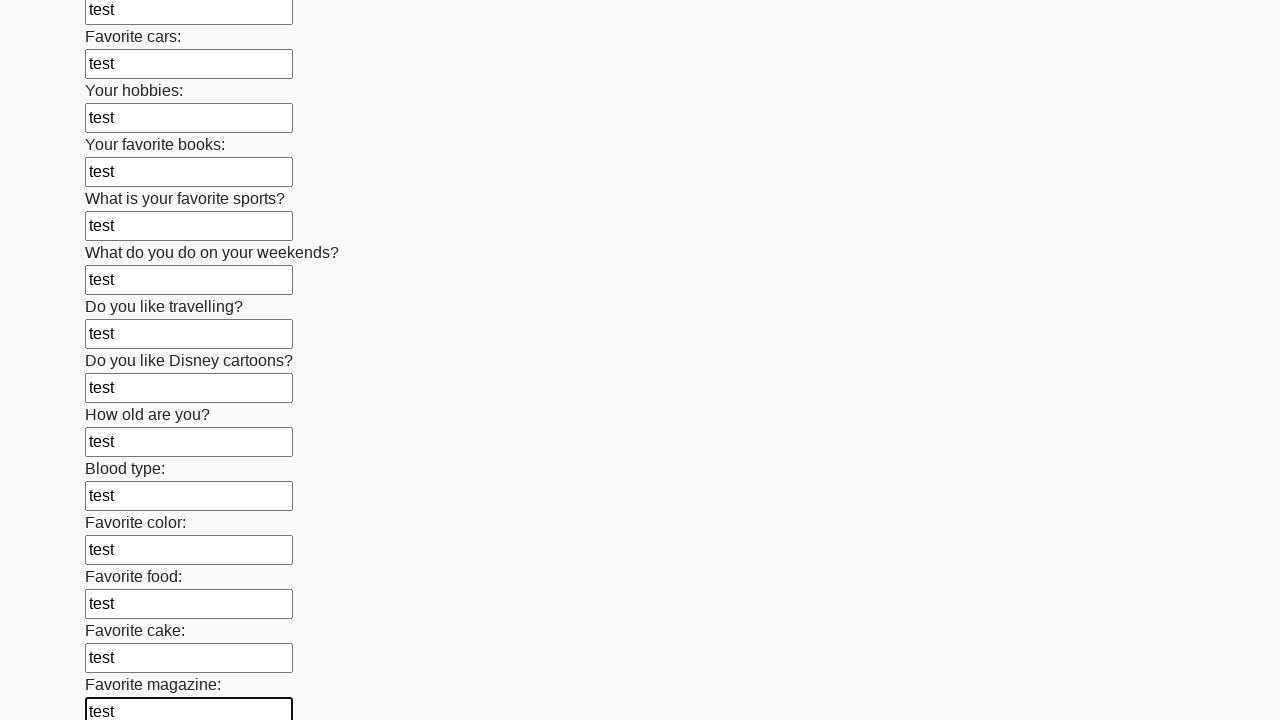

Filled an input field with test data on input >> nth=23
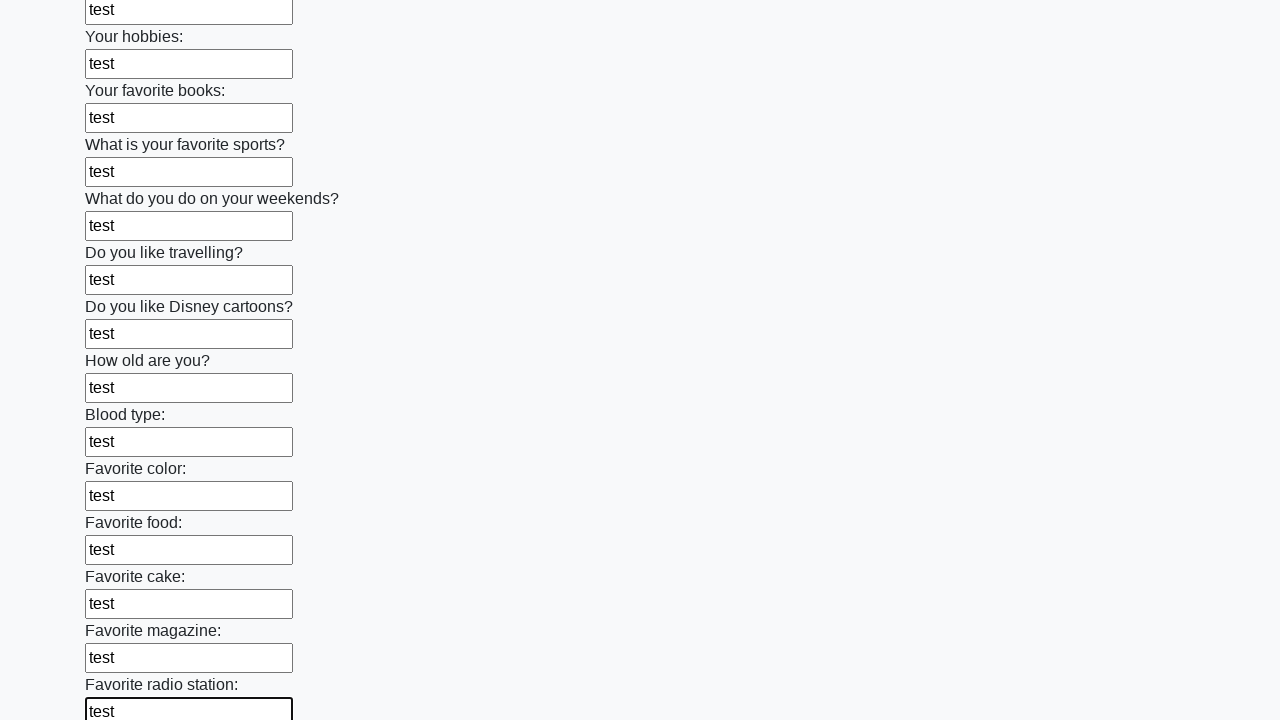

Filled an input field with test data on input >> nth=24
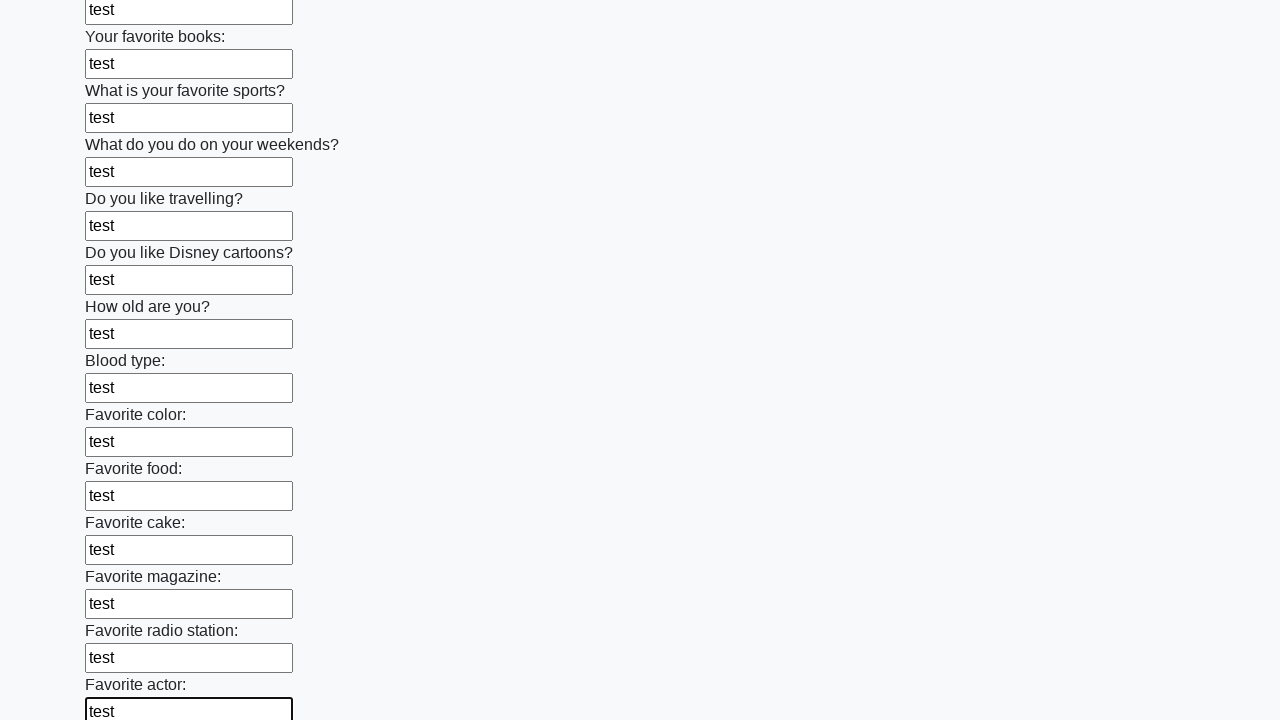

Filled an input field with test data on input >> nth=25
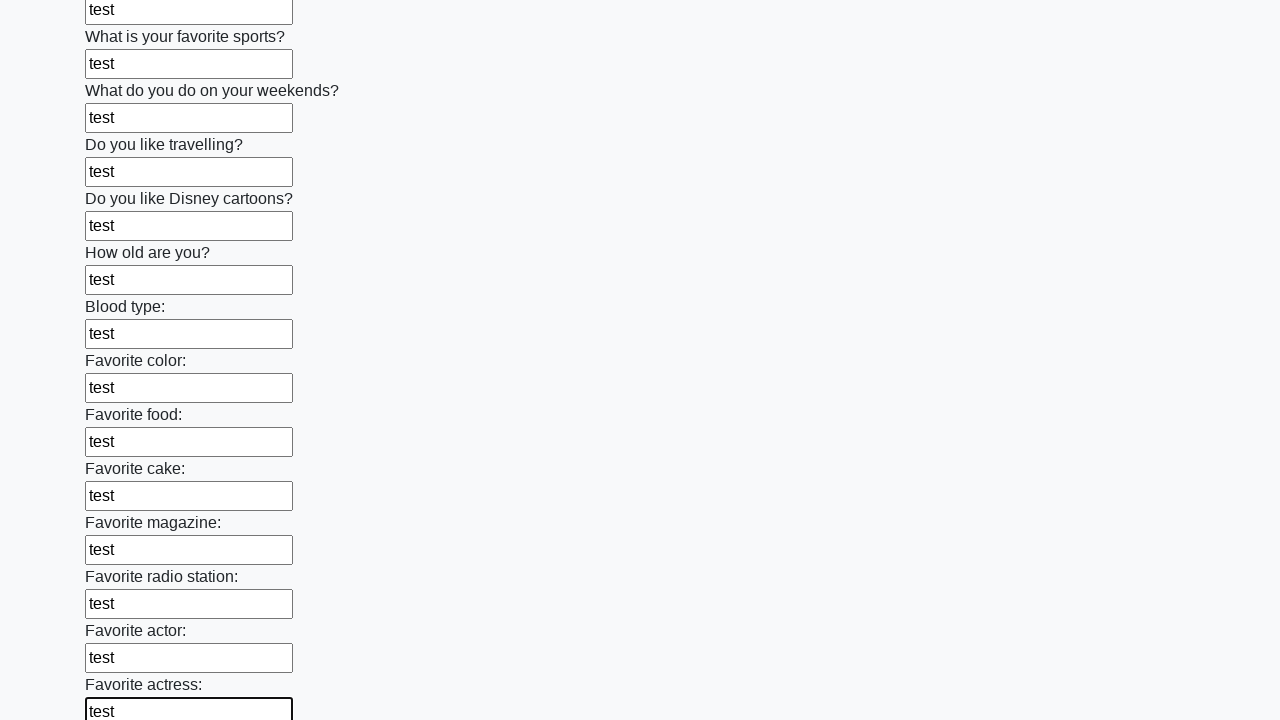

Filled an input field with test data on input >> nth=26
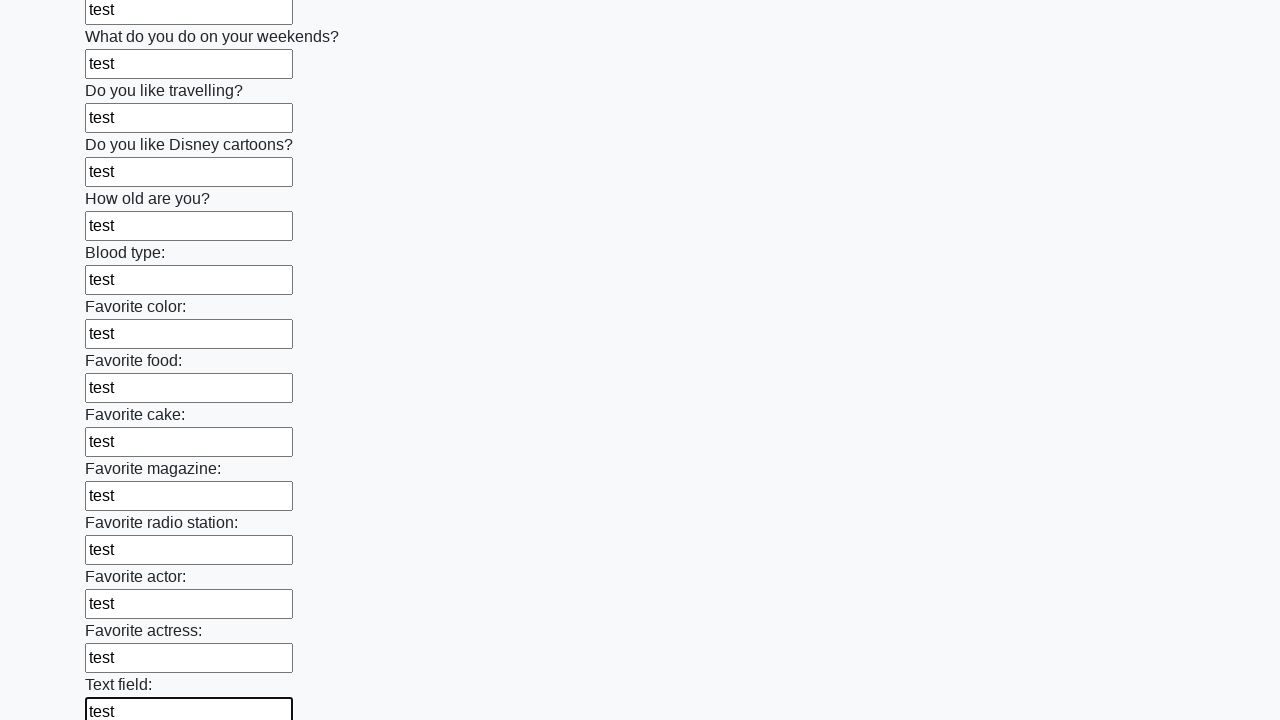

Filled an input field with test data on input >> nth=27
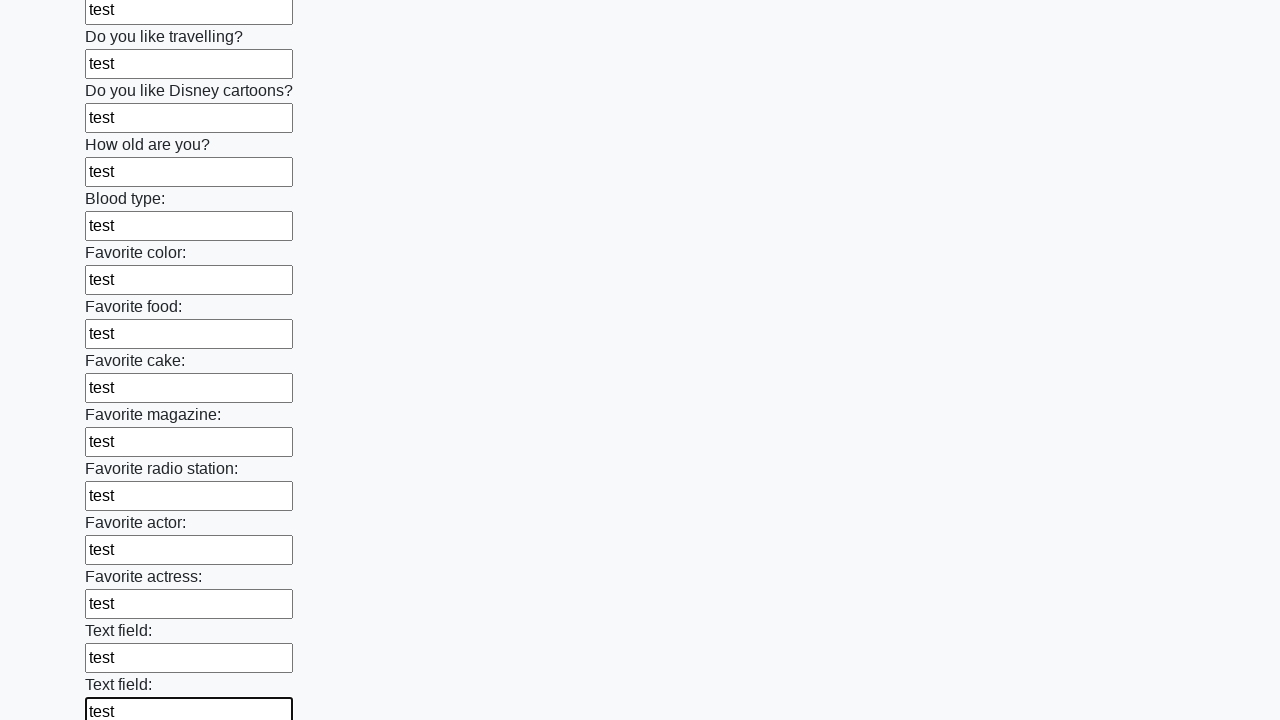

Filled an input field with test data on input >> nth=28
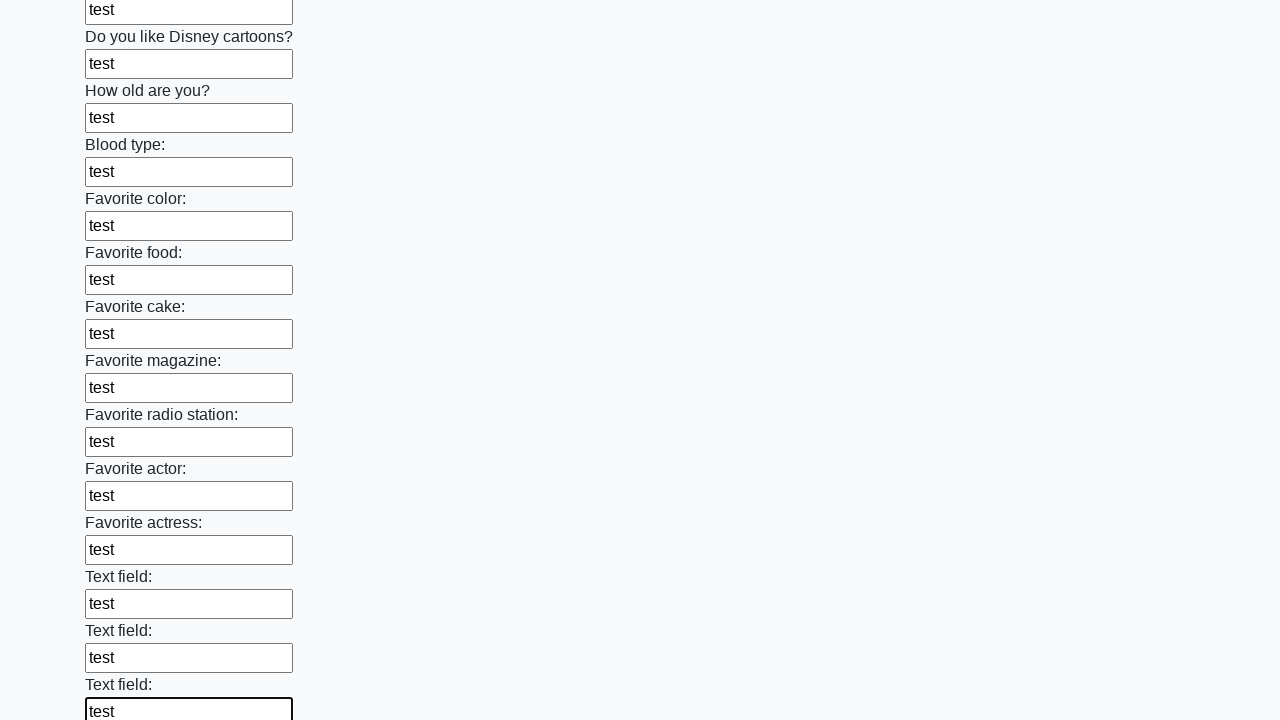

Filled an input field with test data on input >> nth=29
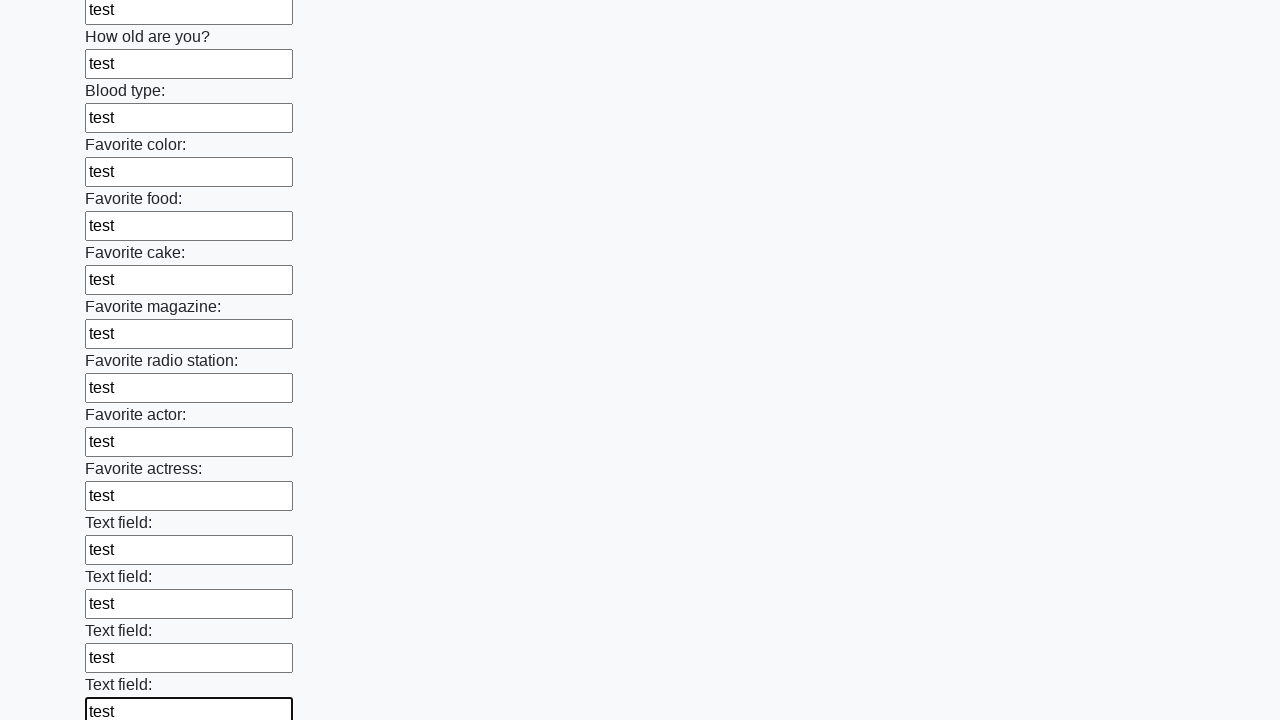

Filled an input field with test data on input >> nth=30
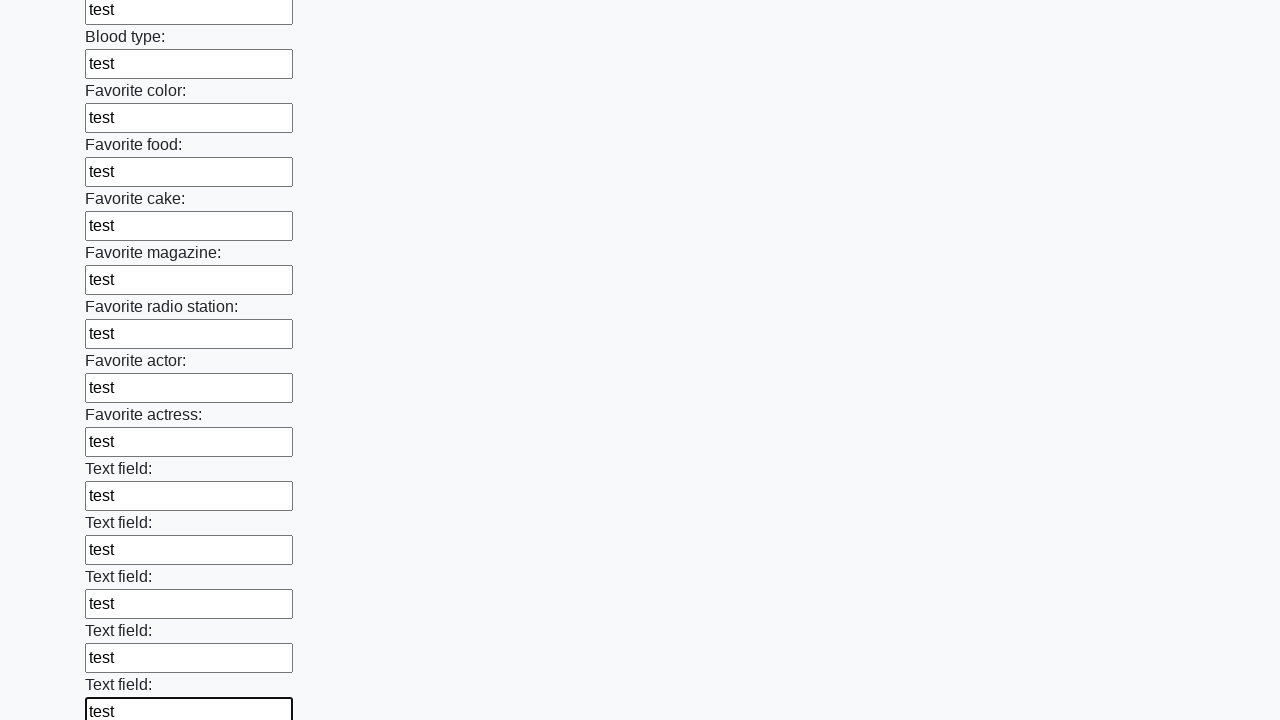

Filled an input field with test data on input >> nth=31
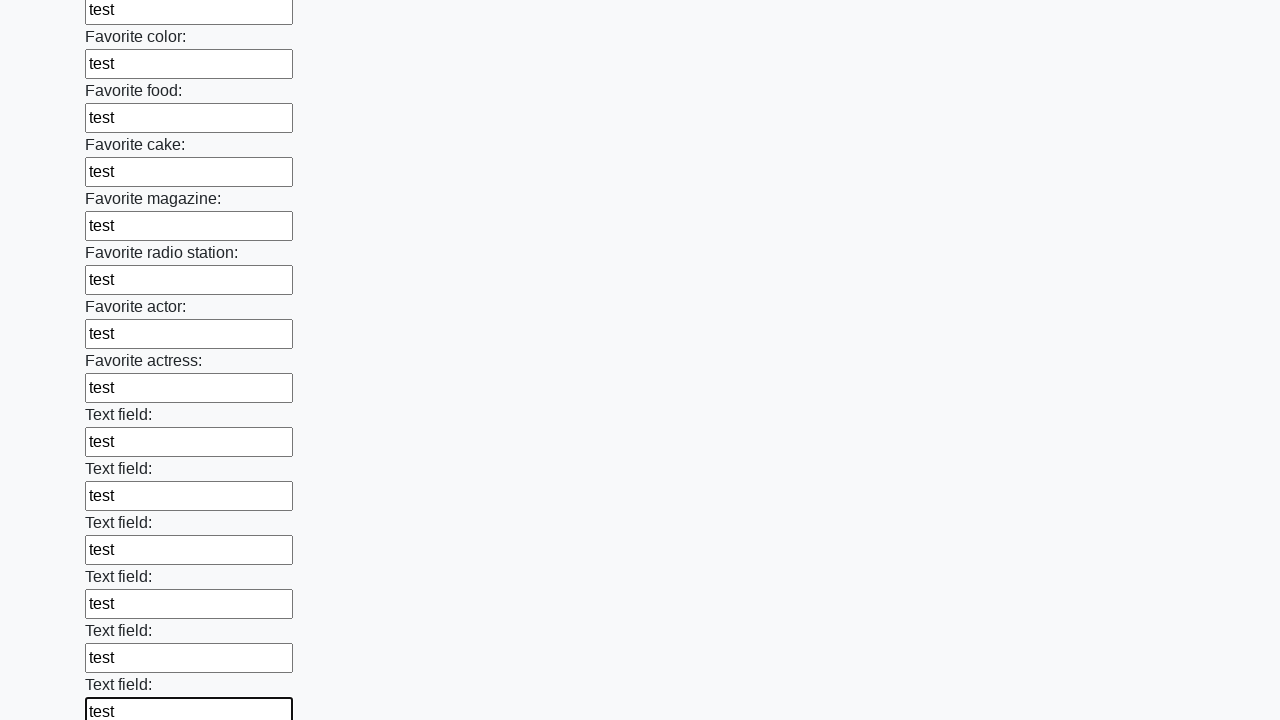

Filled an input field with test data on input >> nth=32
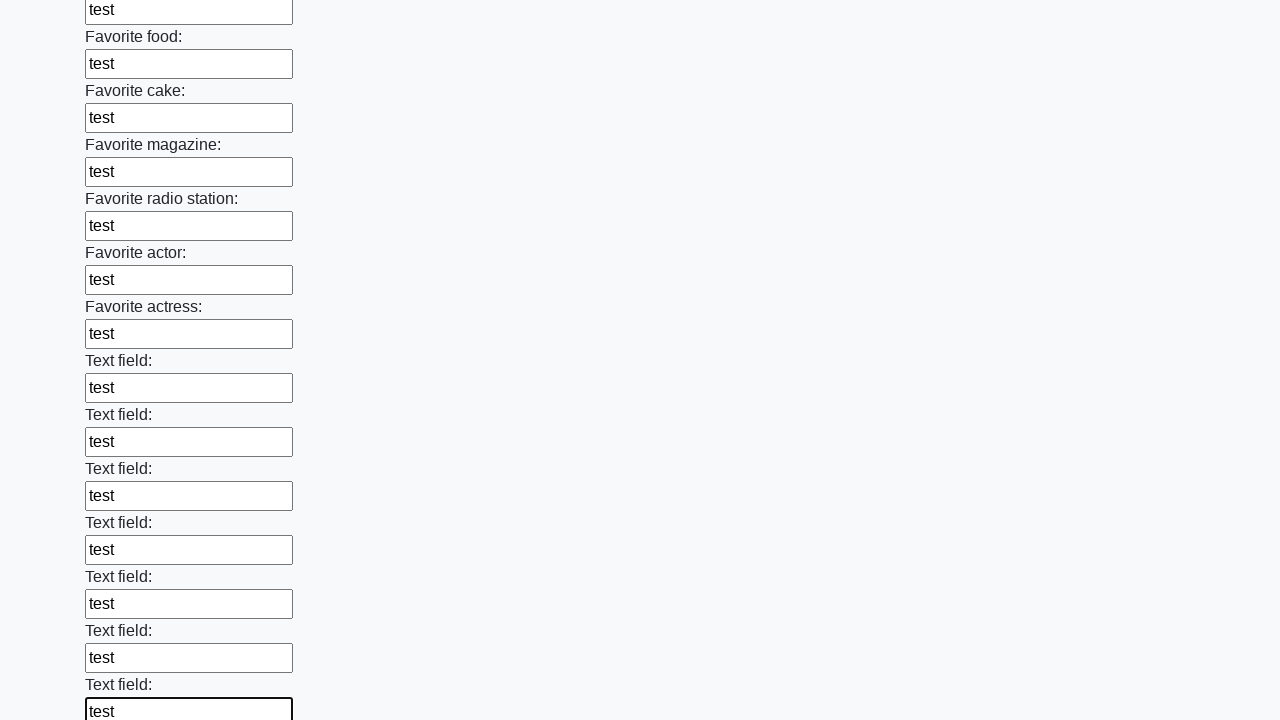

Filled an input field with test data on input >> nth=33
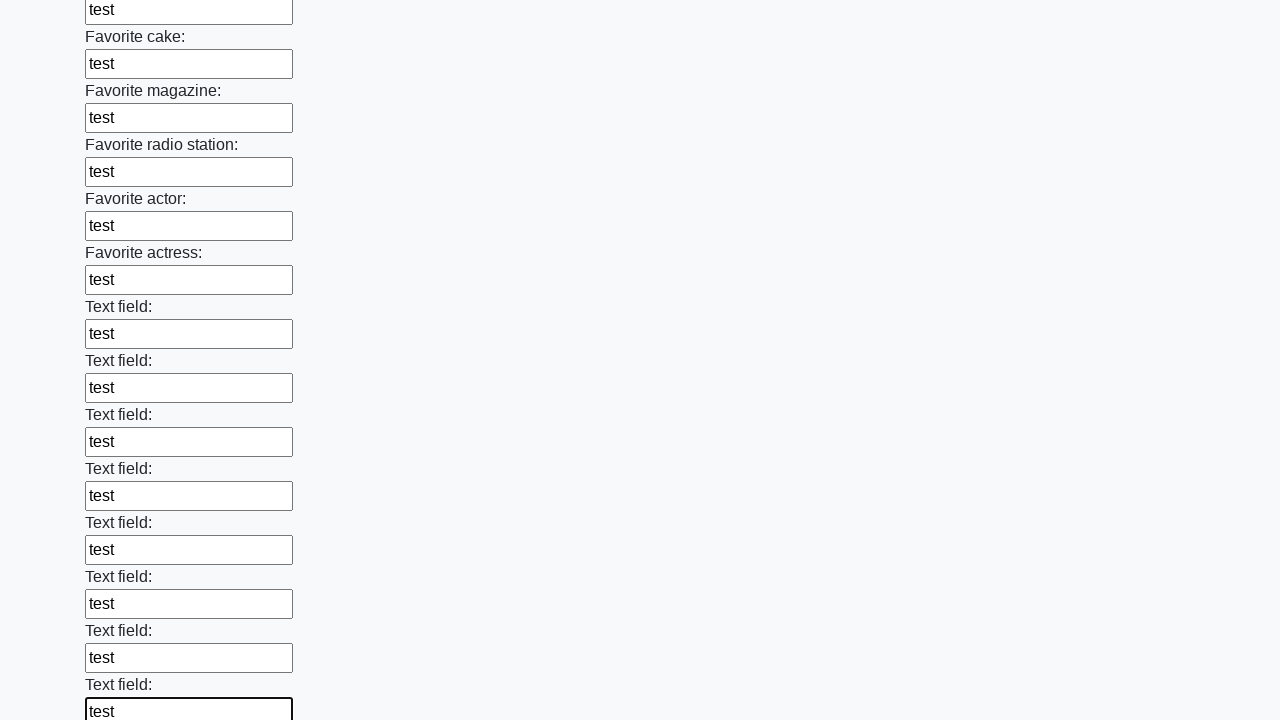

Filled an input field with test data on input >> nth=34
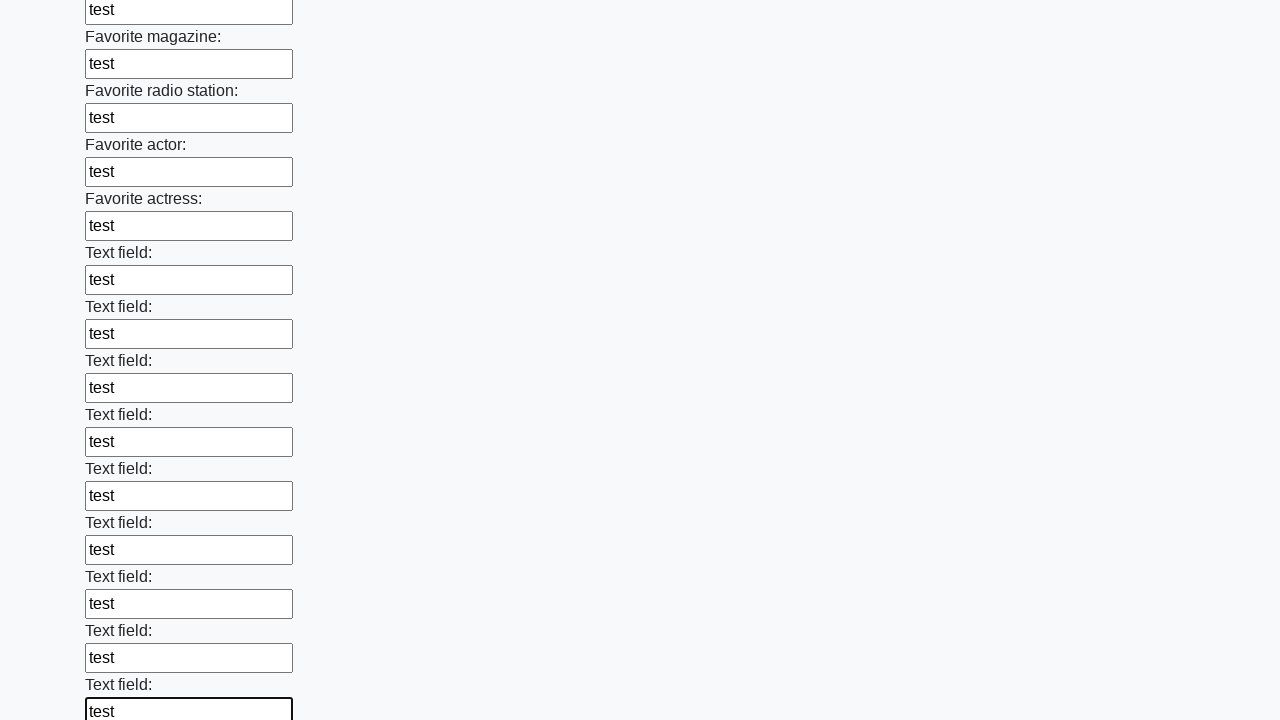

Filled an input field with test data on input >> nth=35
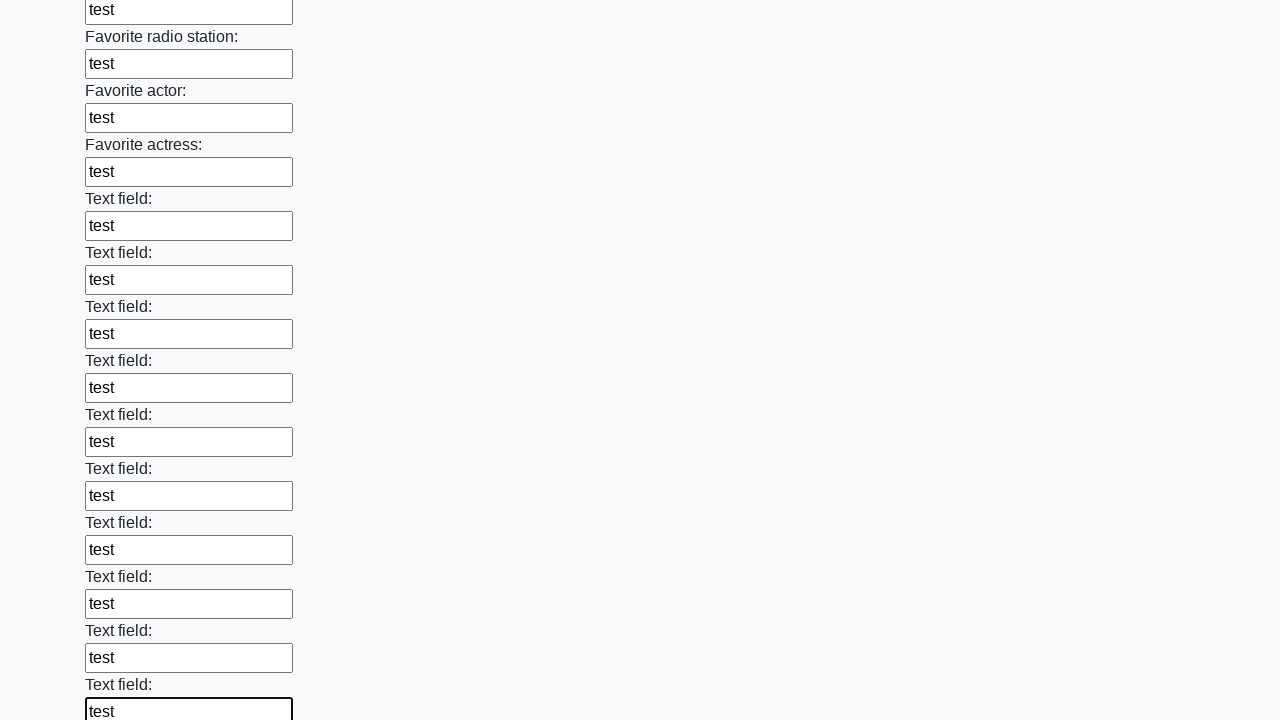

Filled an input field with test data on input >> nth=36
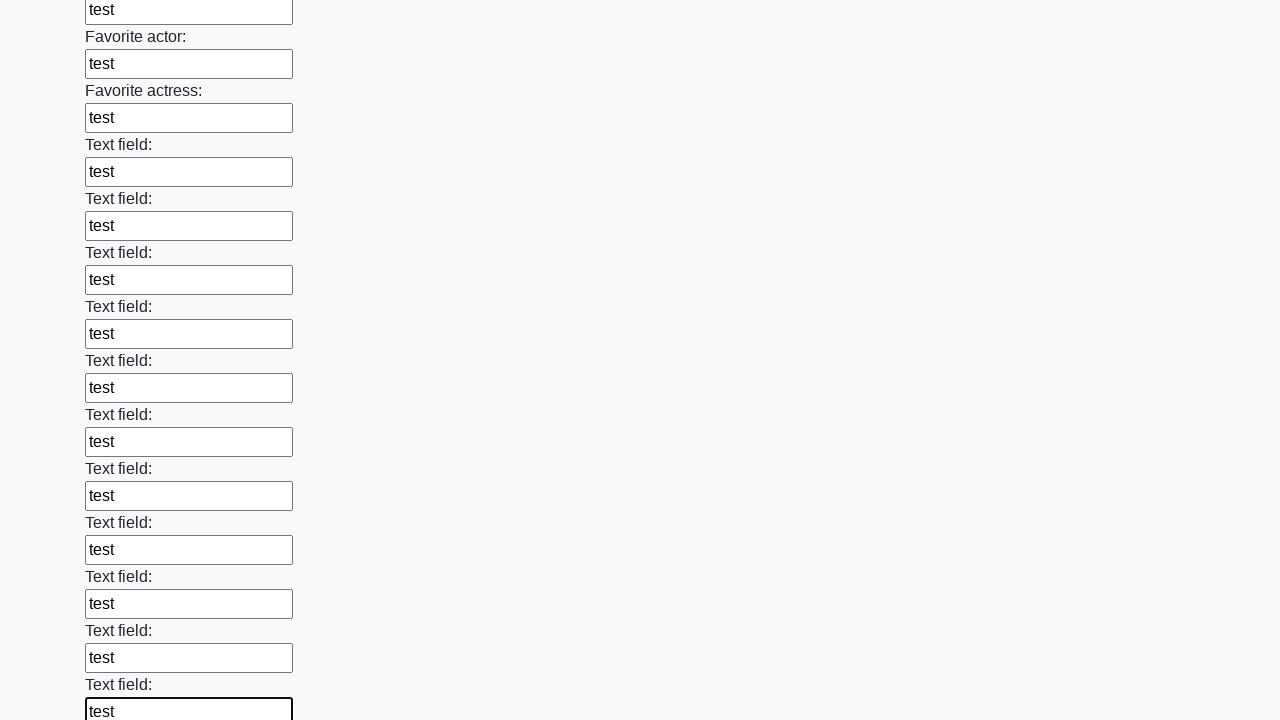

Filled an input field with test data on input >> nth=37
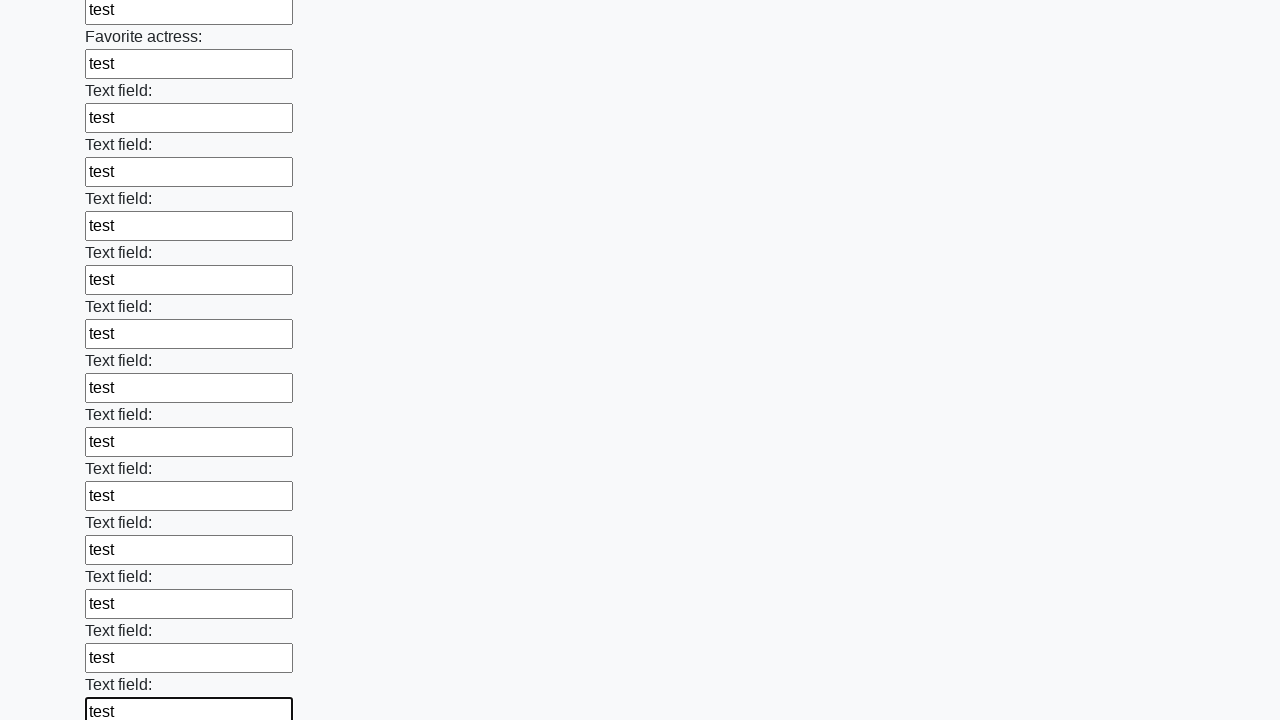

Filled an input field with test data on input >> nth=38
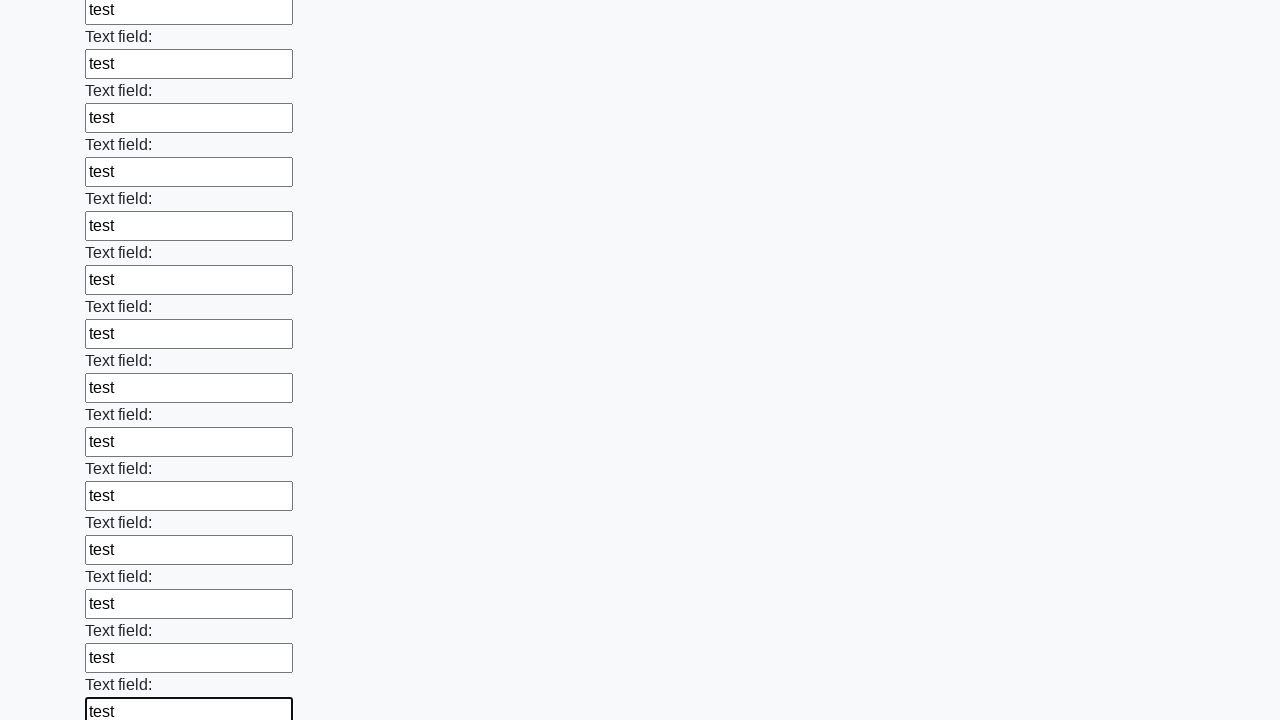

Filled an input field with test data on input >> nth=39
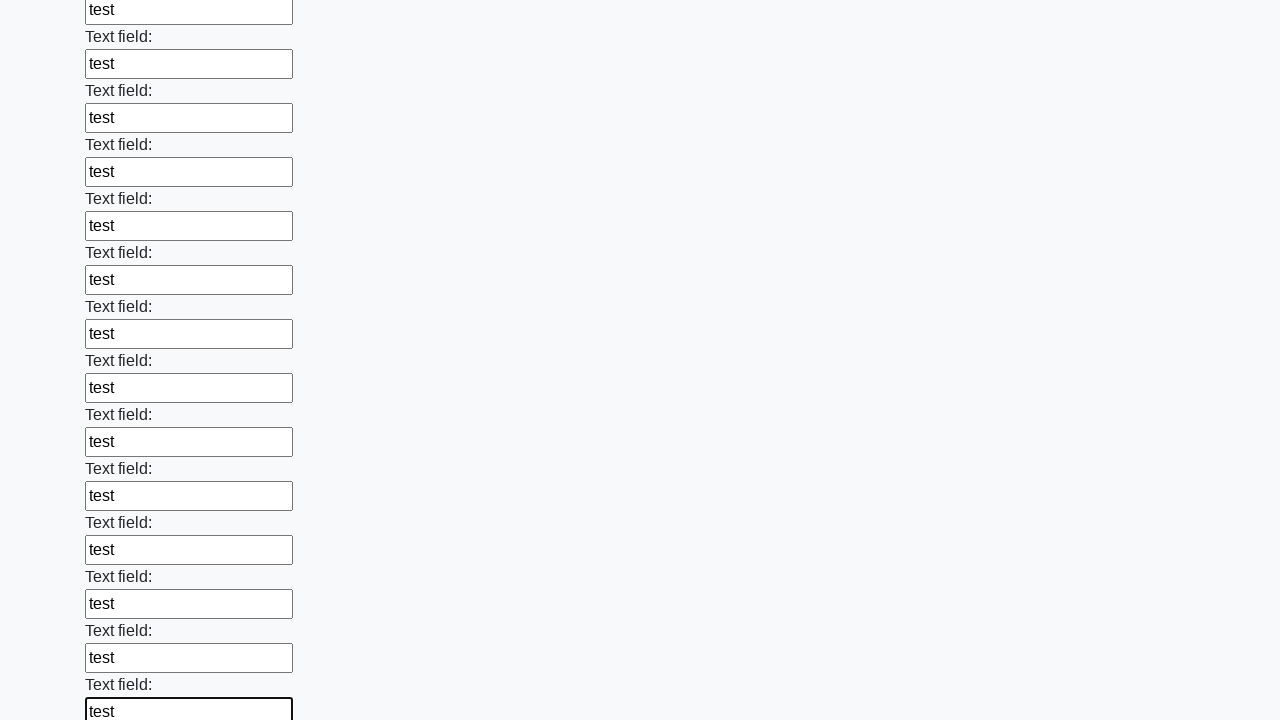

Filled an input field with test data on input >> nth=40
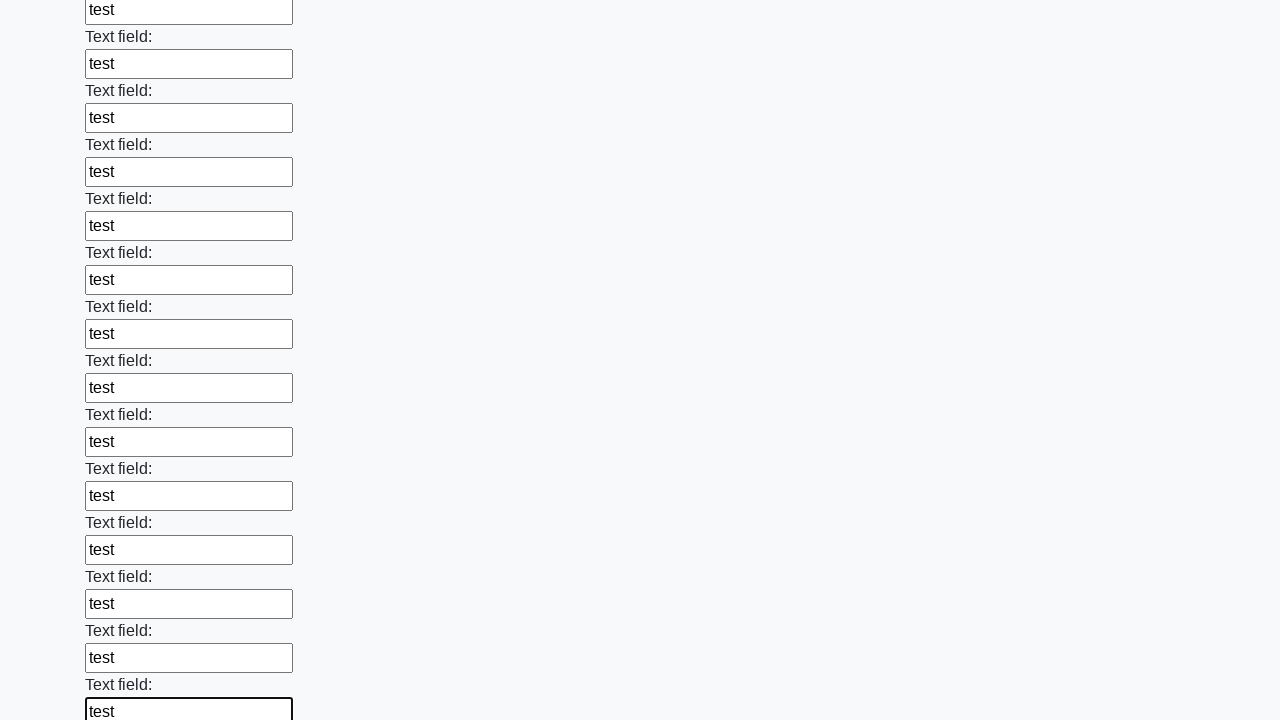

Filled an input field with test data on input >> nth=41
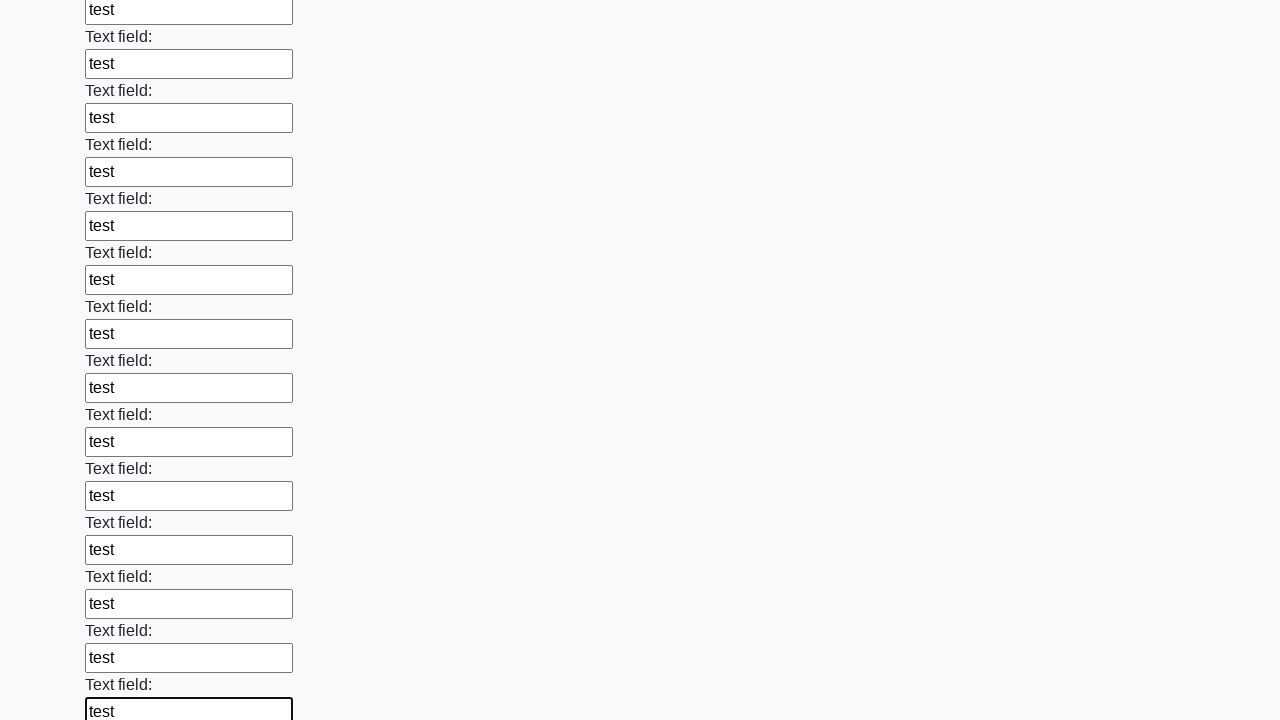

Filled an input field with test data on input >> nth=42
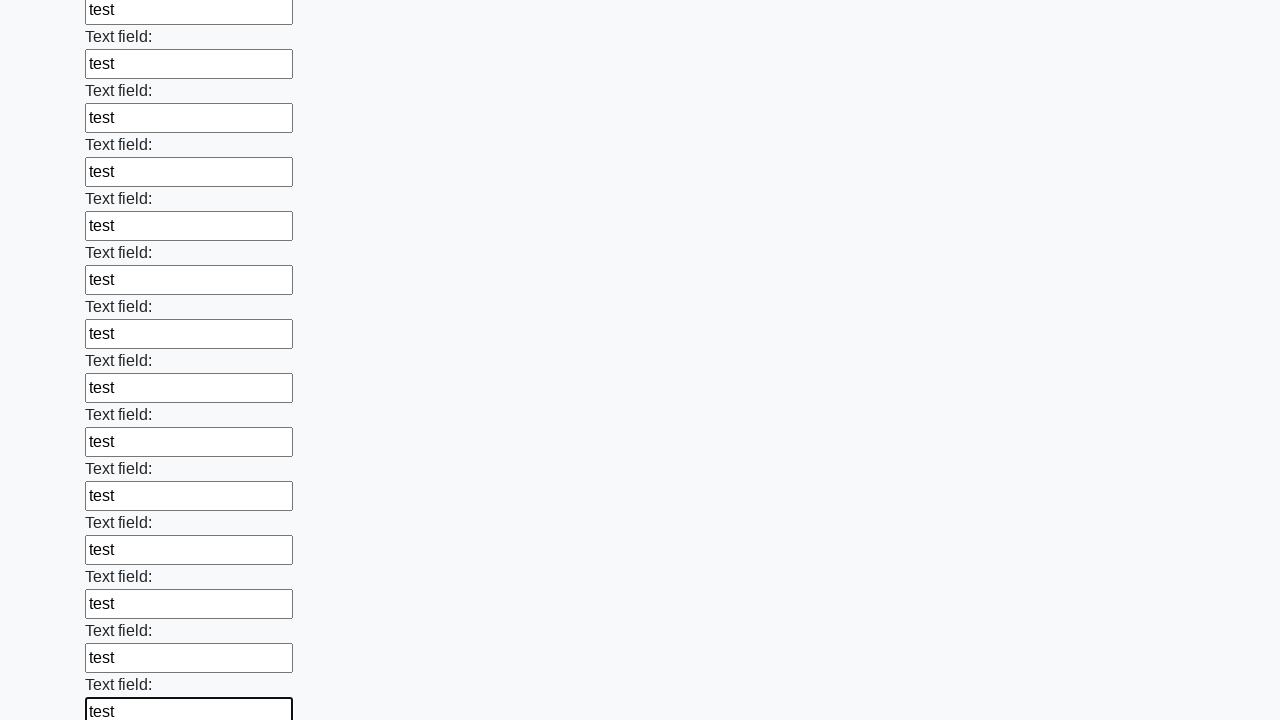

Filled an input field with test data on input >> nth=43
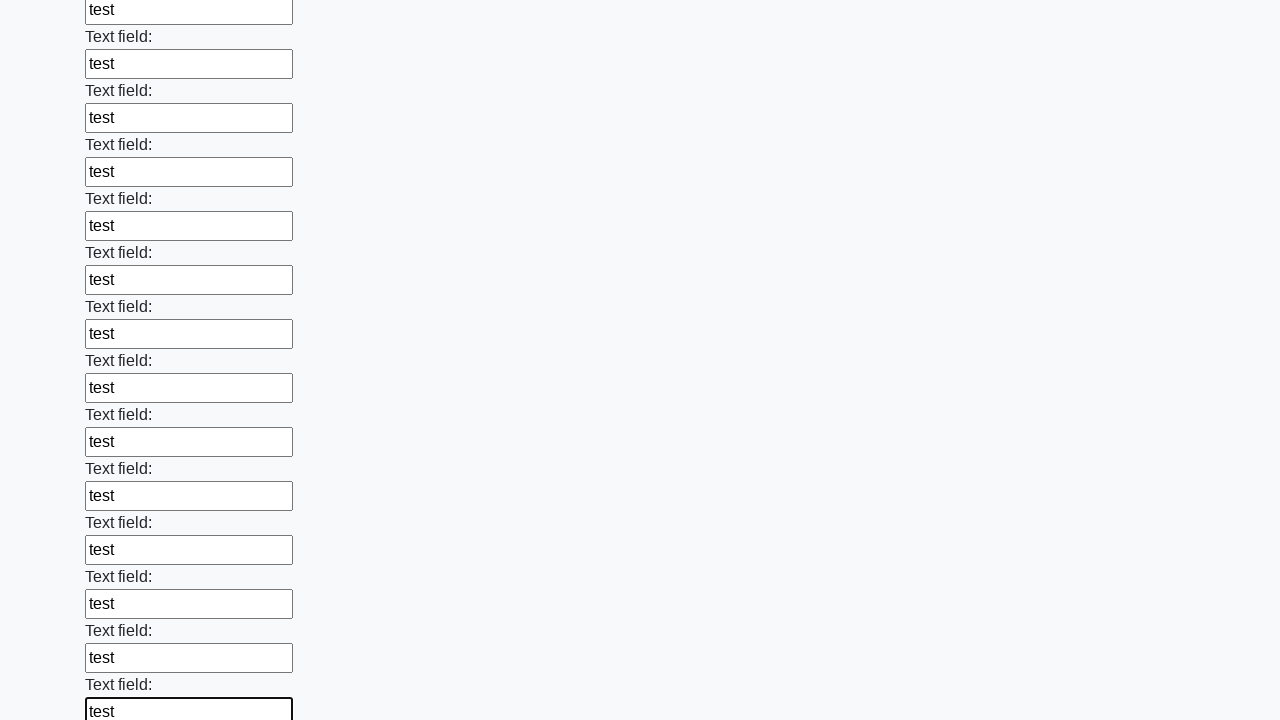

Filled an input field with test data on input >> nth=44
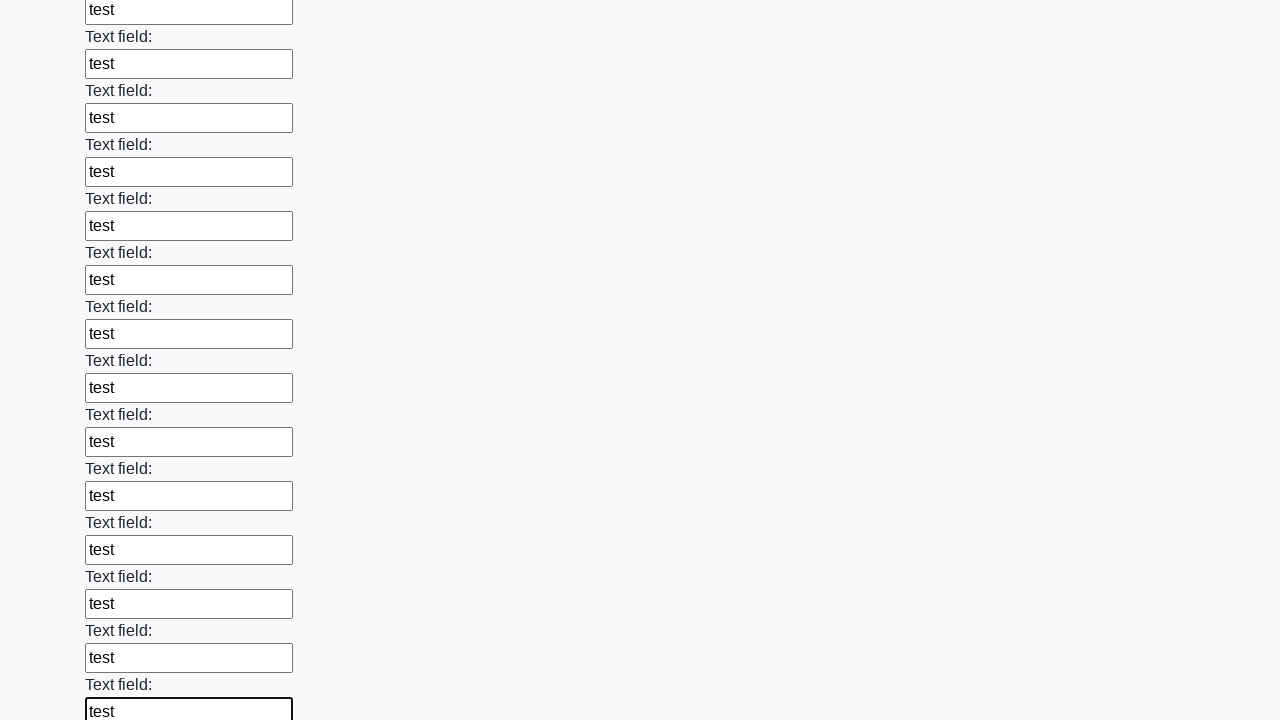

Filled an input field with test data on input >> nth=45
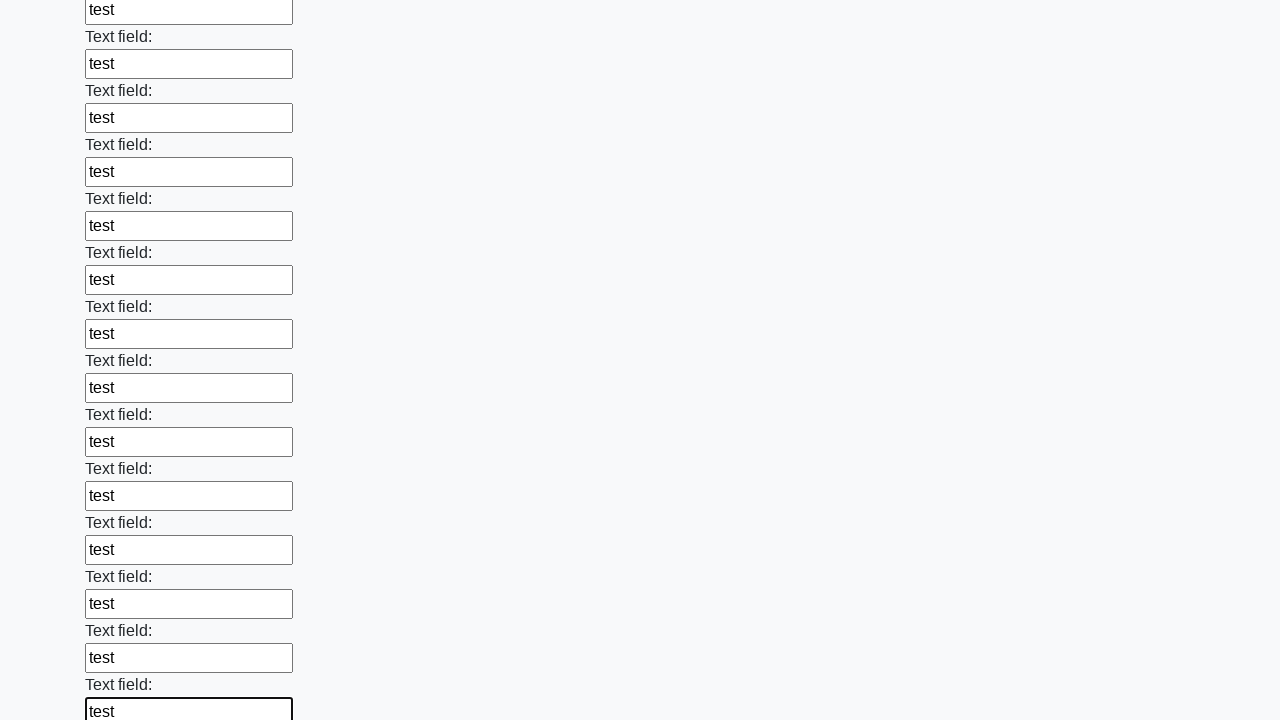

Filled an input field with test data on input >> nth=46
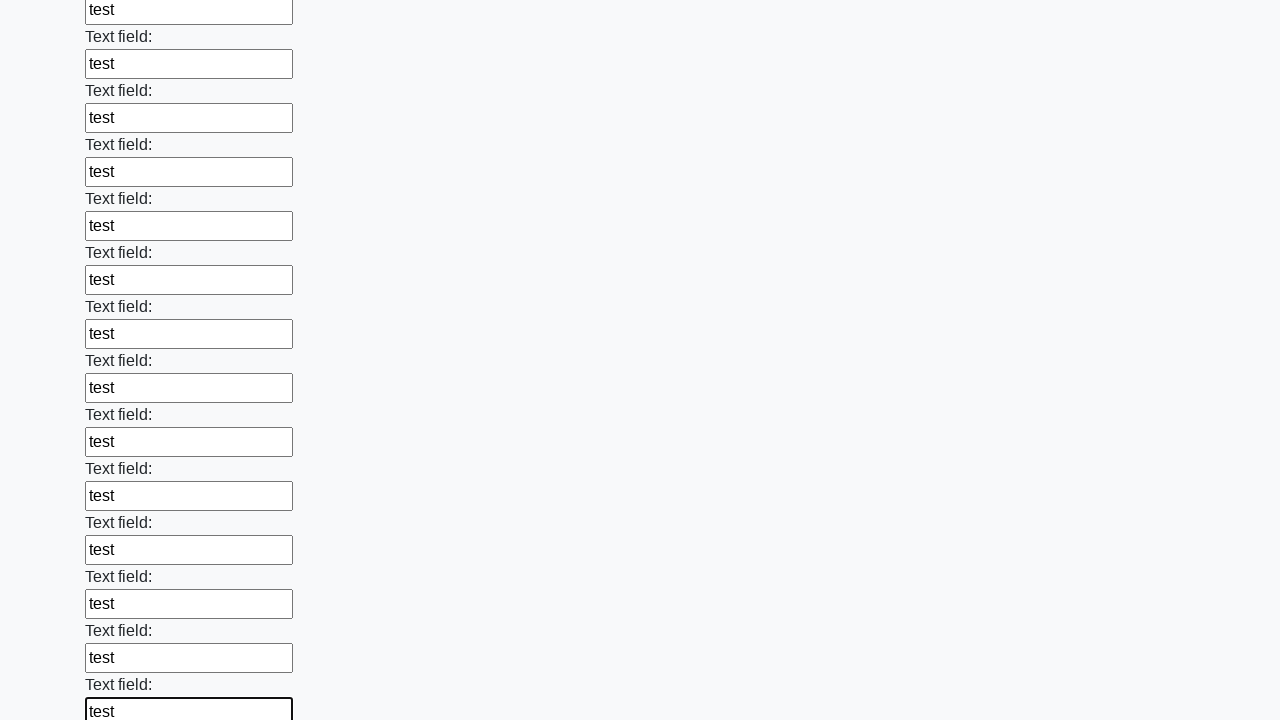

Filled an input field with test data on input >> nth=47
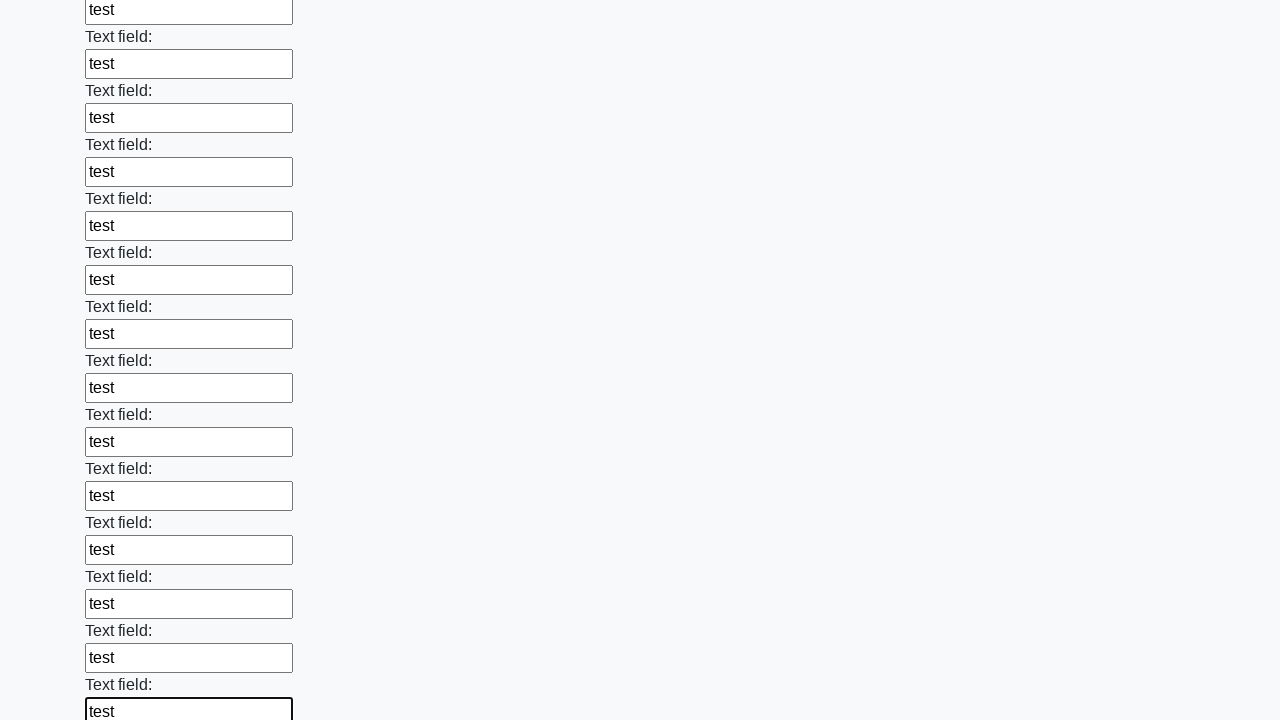

Filled an input field with test data on input >> nth=48
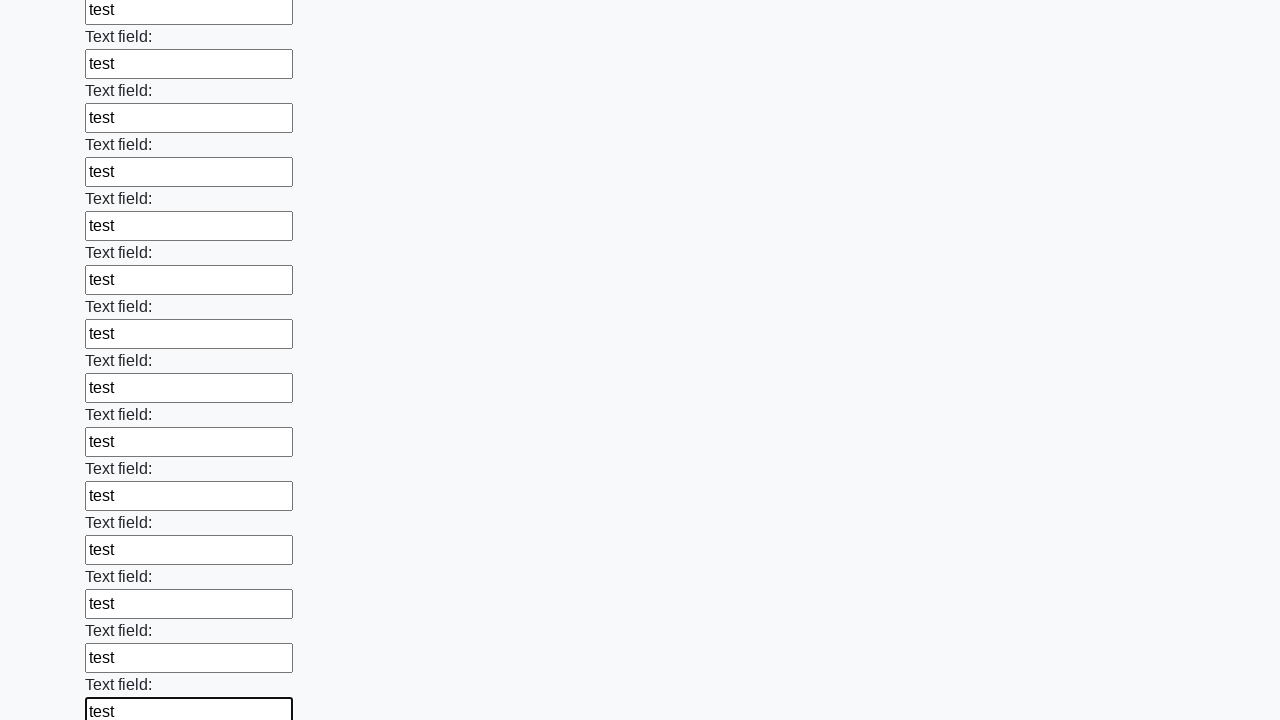

Filled an input field with test data on input >> nth=49
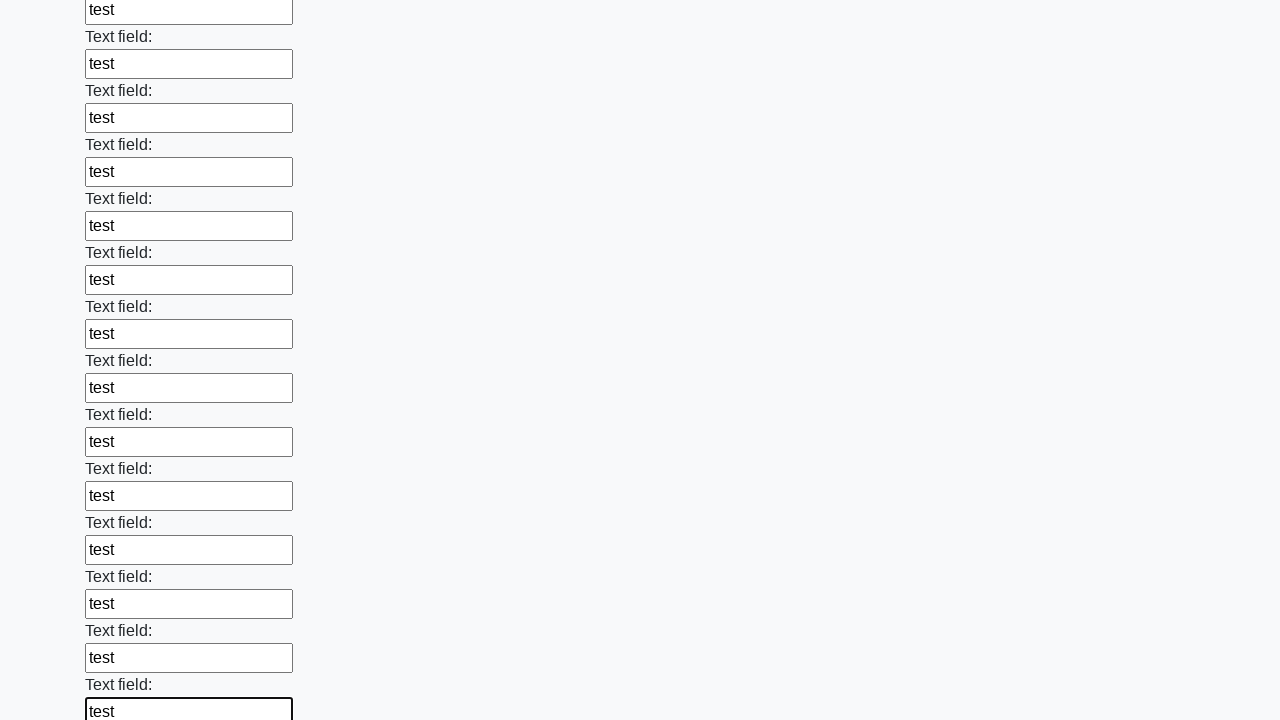

Filled an input field with test data on input >> nth=50
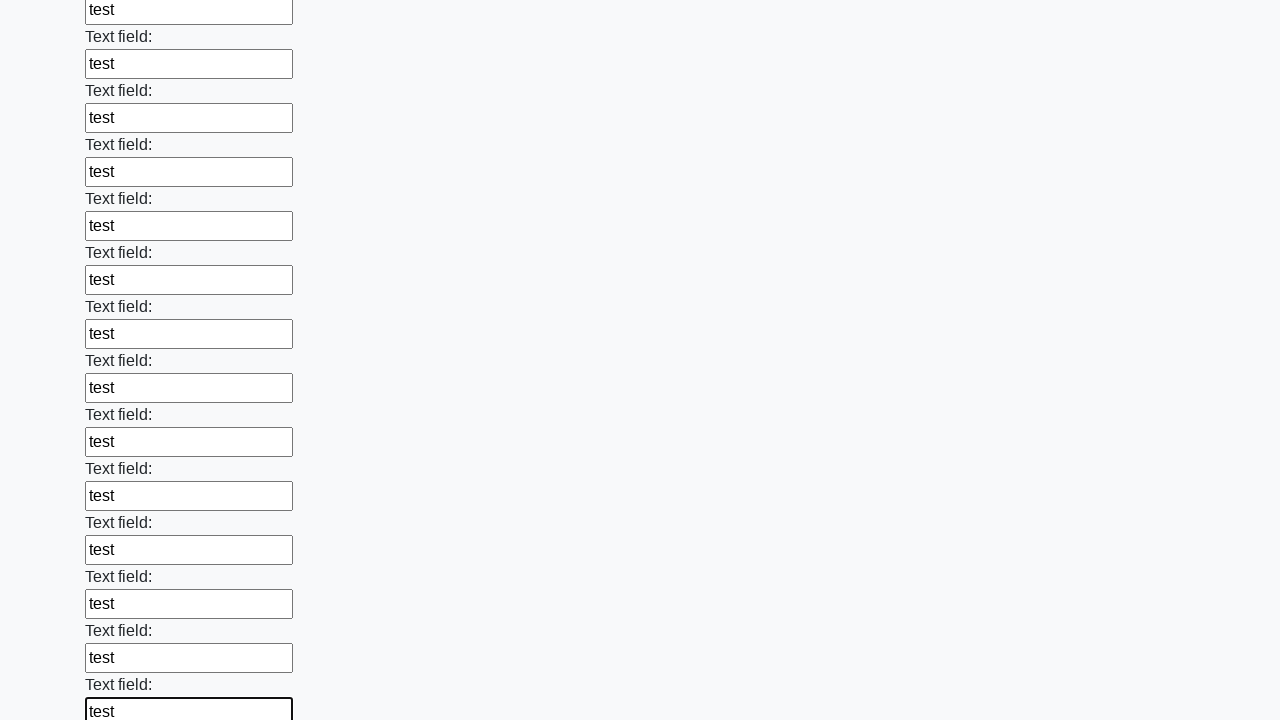

Filled an input field with test data on input >> nth=51
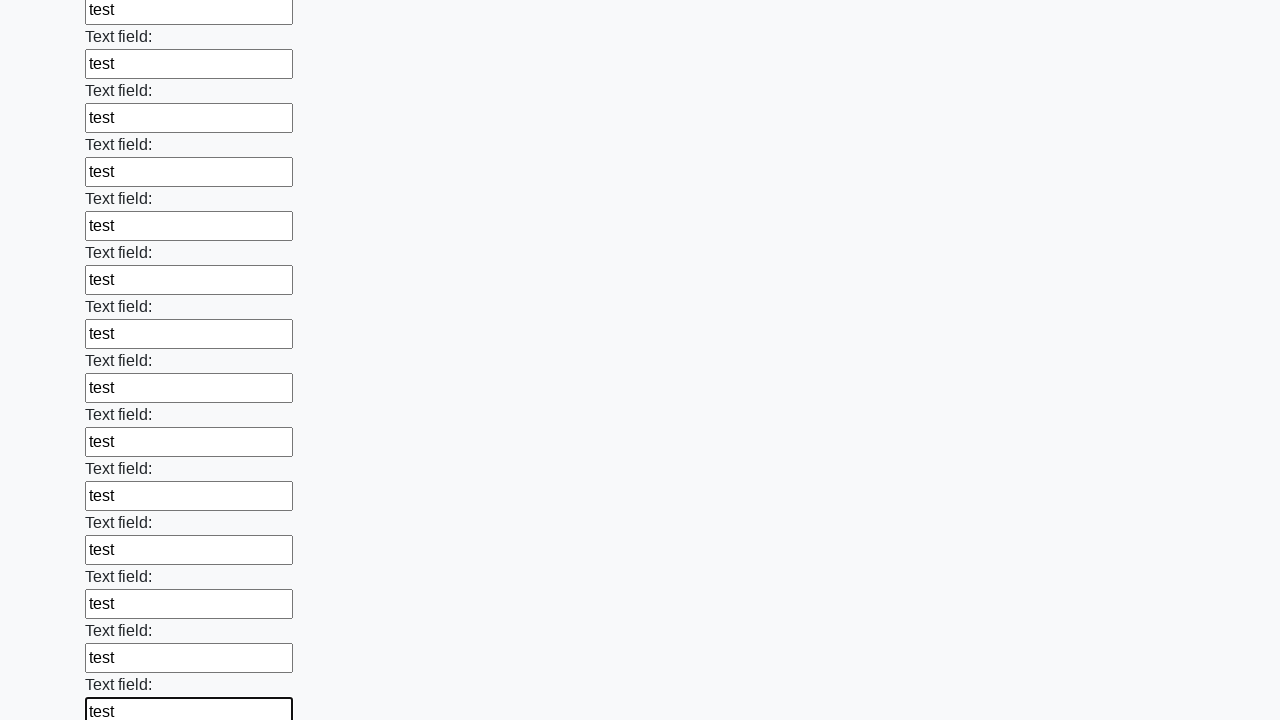

Filled an input field with test data on input >> nth=52
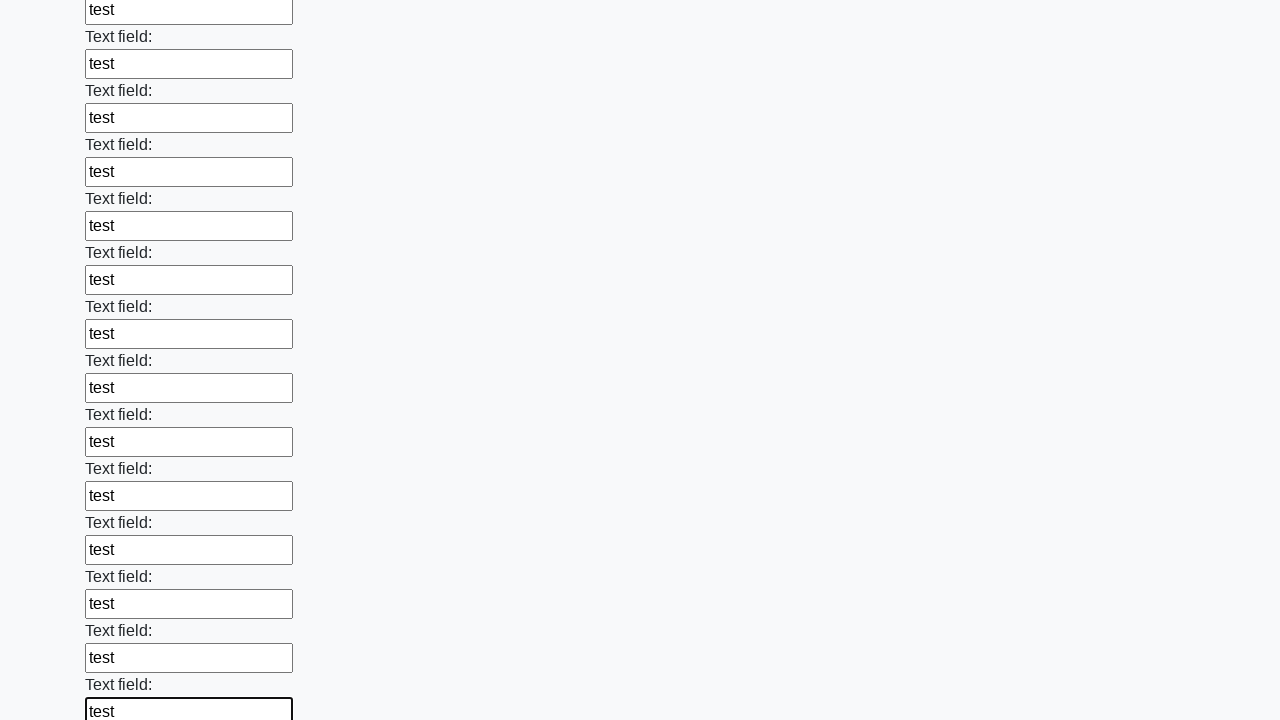

Filled an input field with test data on input >> nth=53
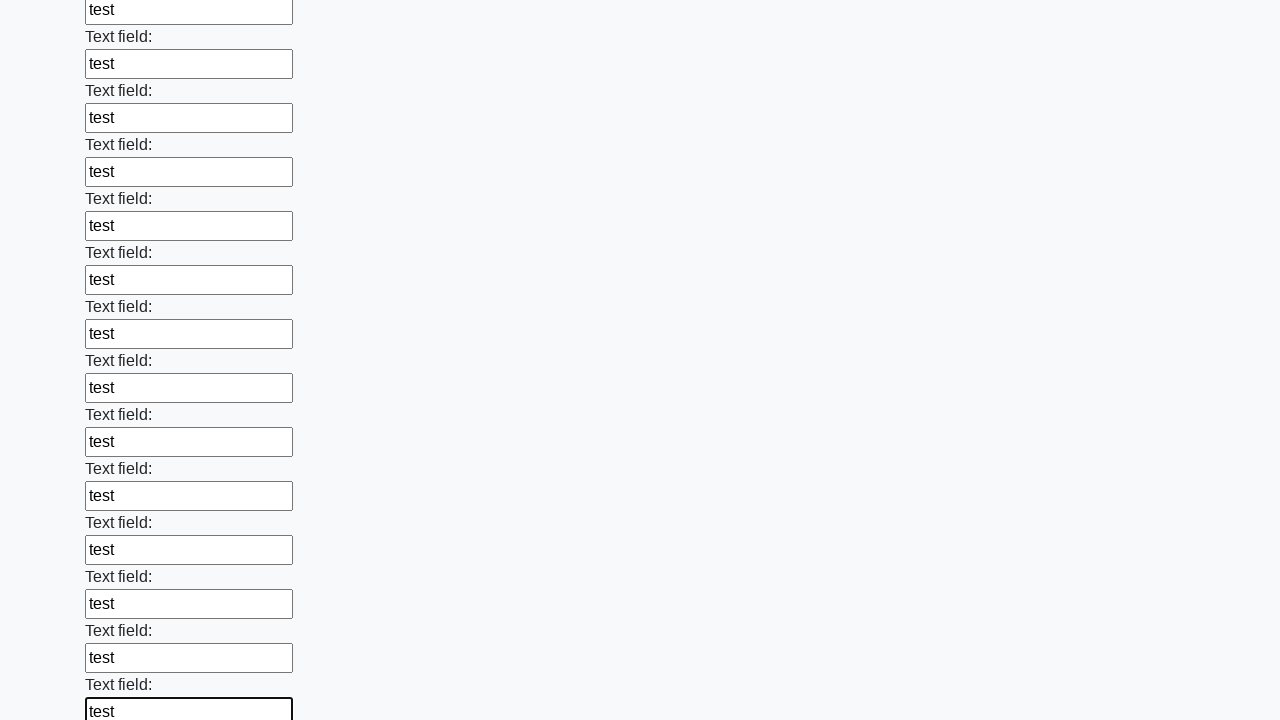

Filled an input field with test data on input >> nth=54
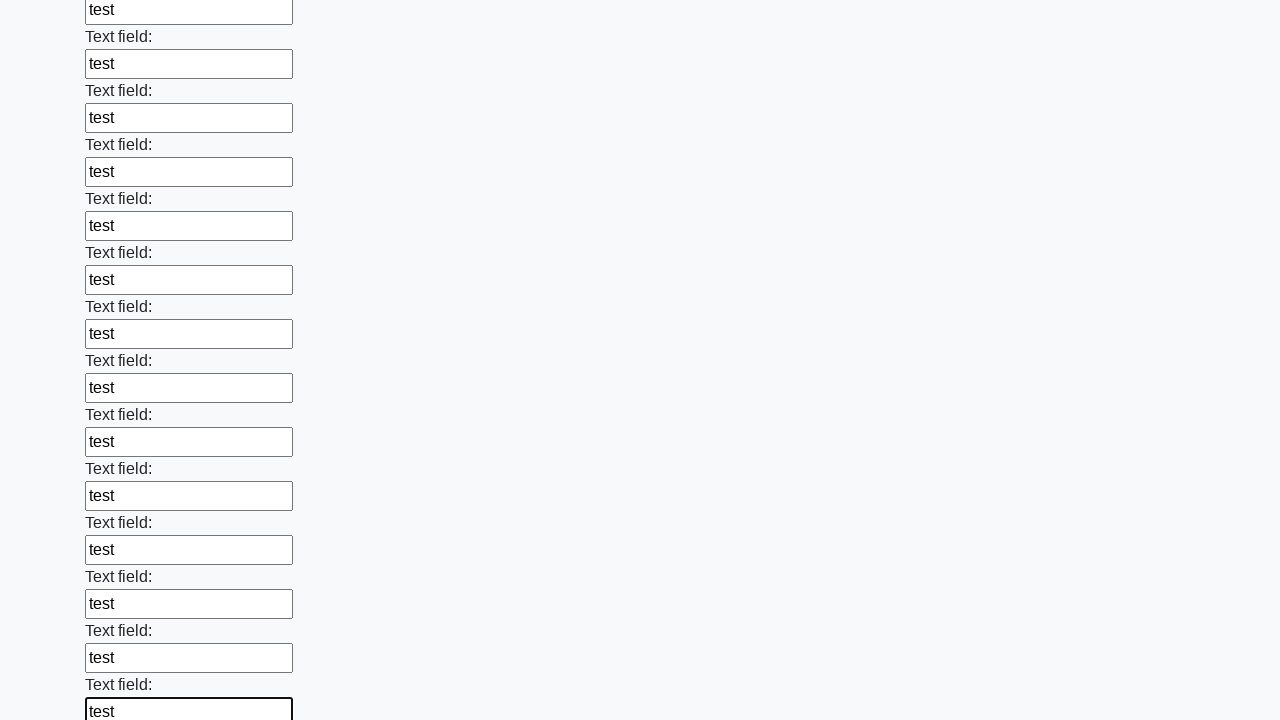

Filled an input field with test data on input >> nth=55
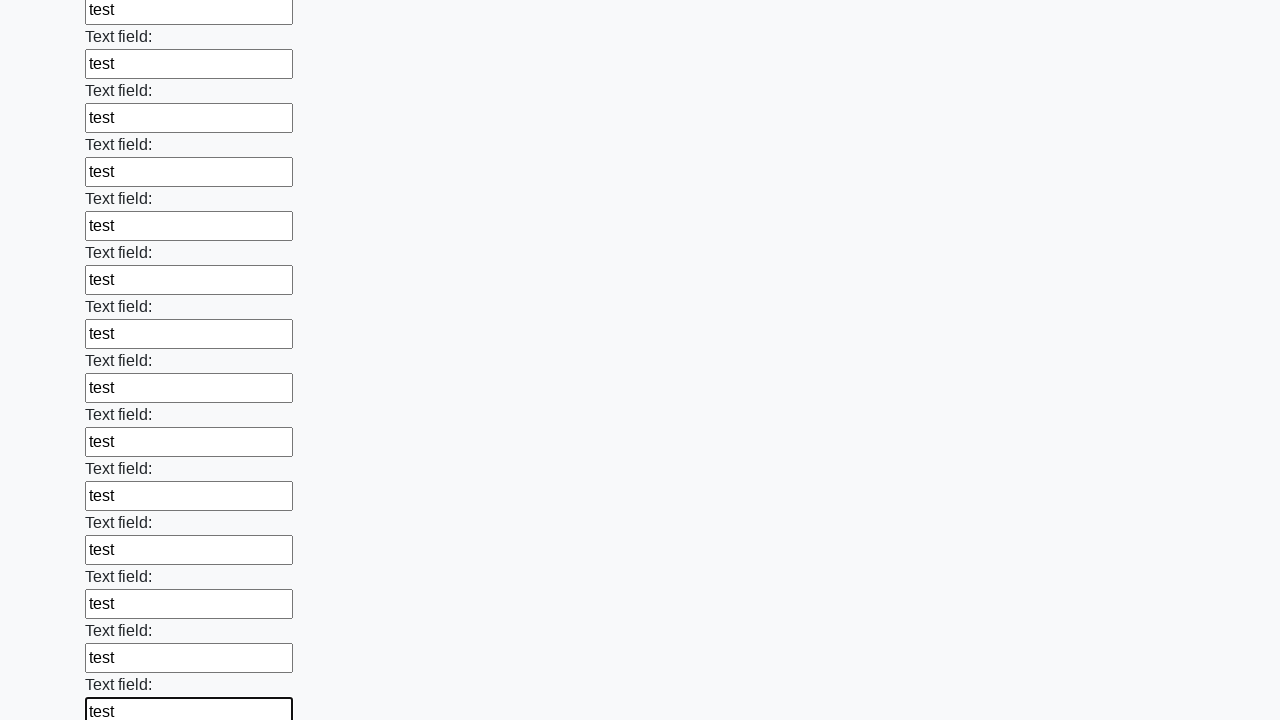

Filled an input field with test data on input >> nth=56
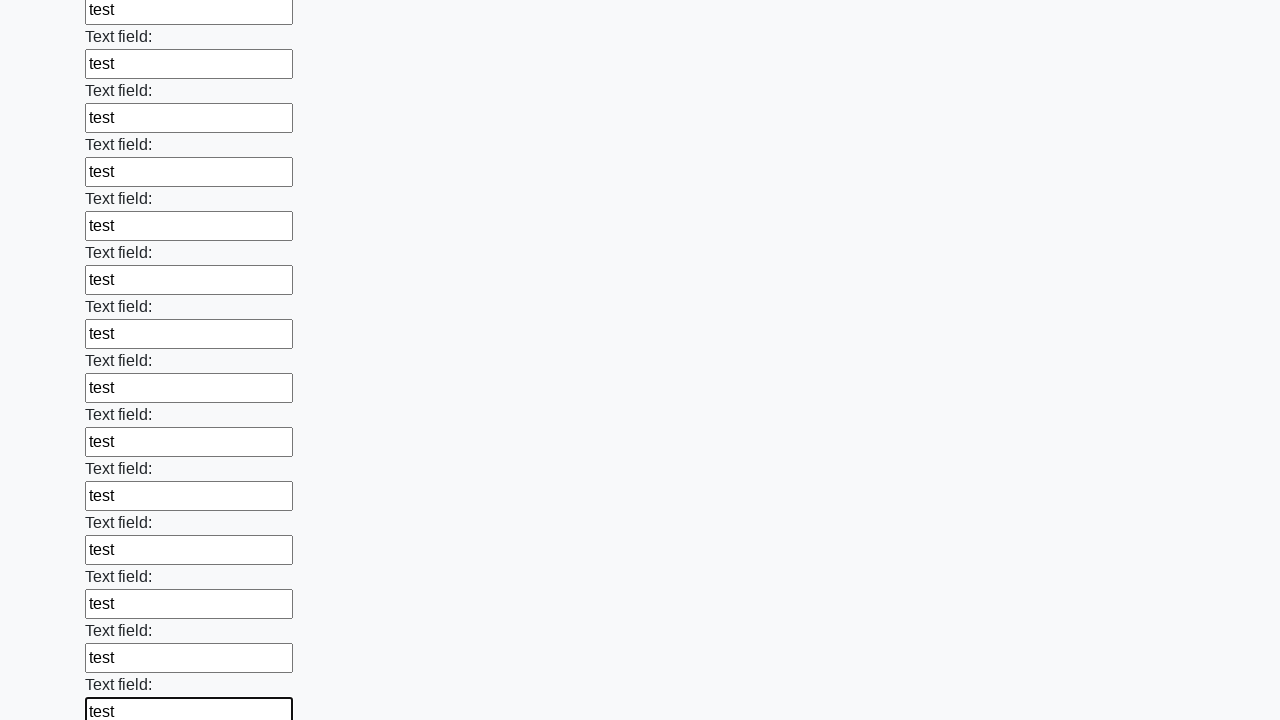

Filled an input field with test data on input >> nth=57
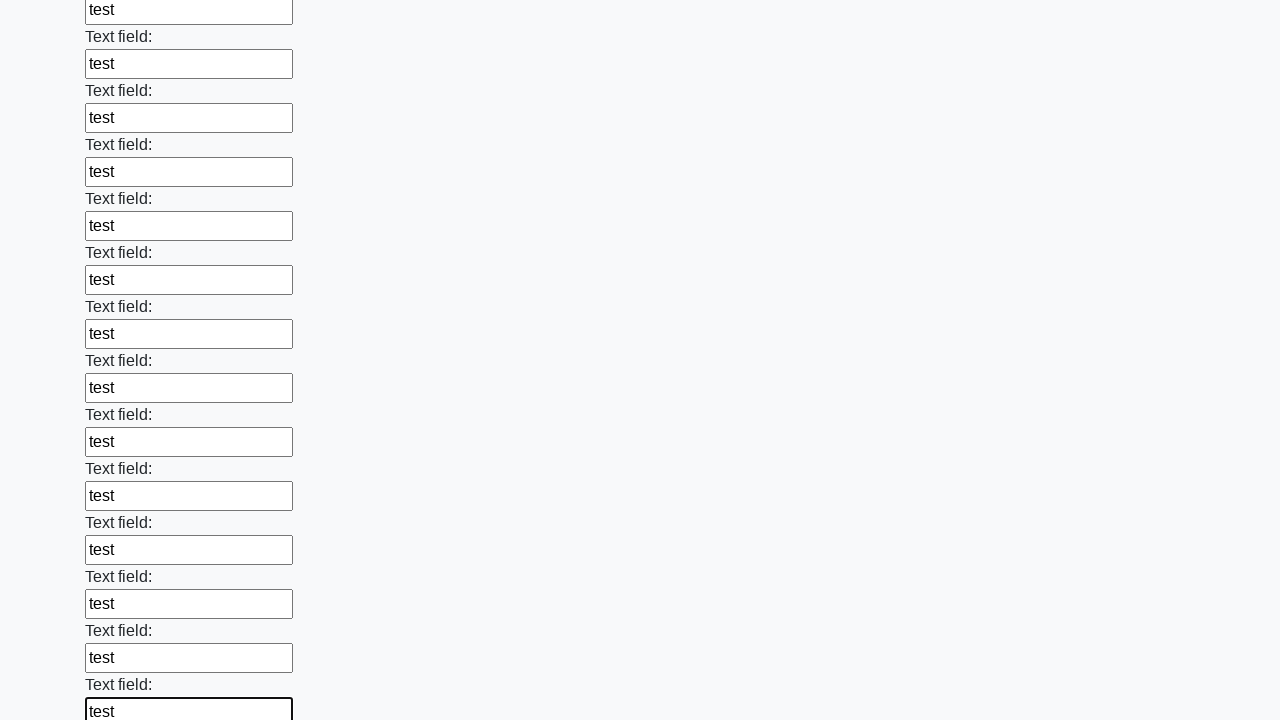

Filled an input field with test data on input >> nth=58
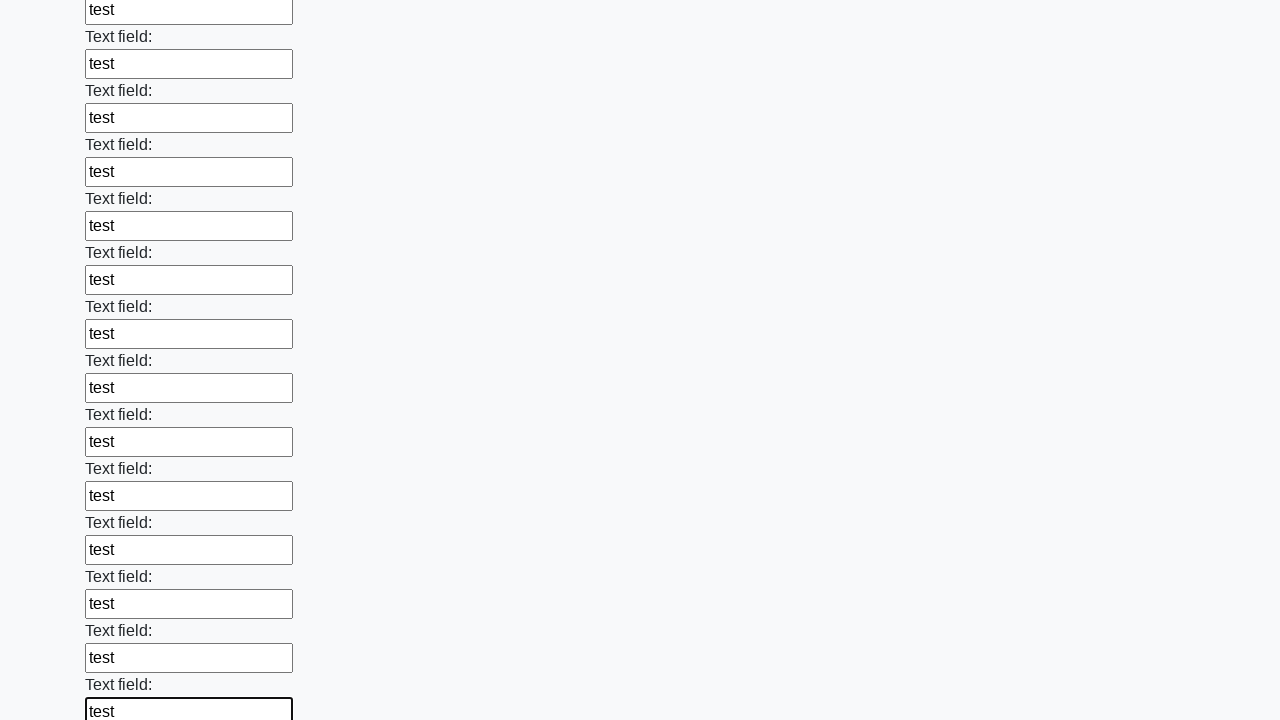

Filled an input field with test data on input >> nth=59
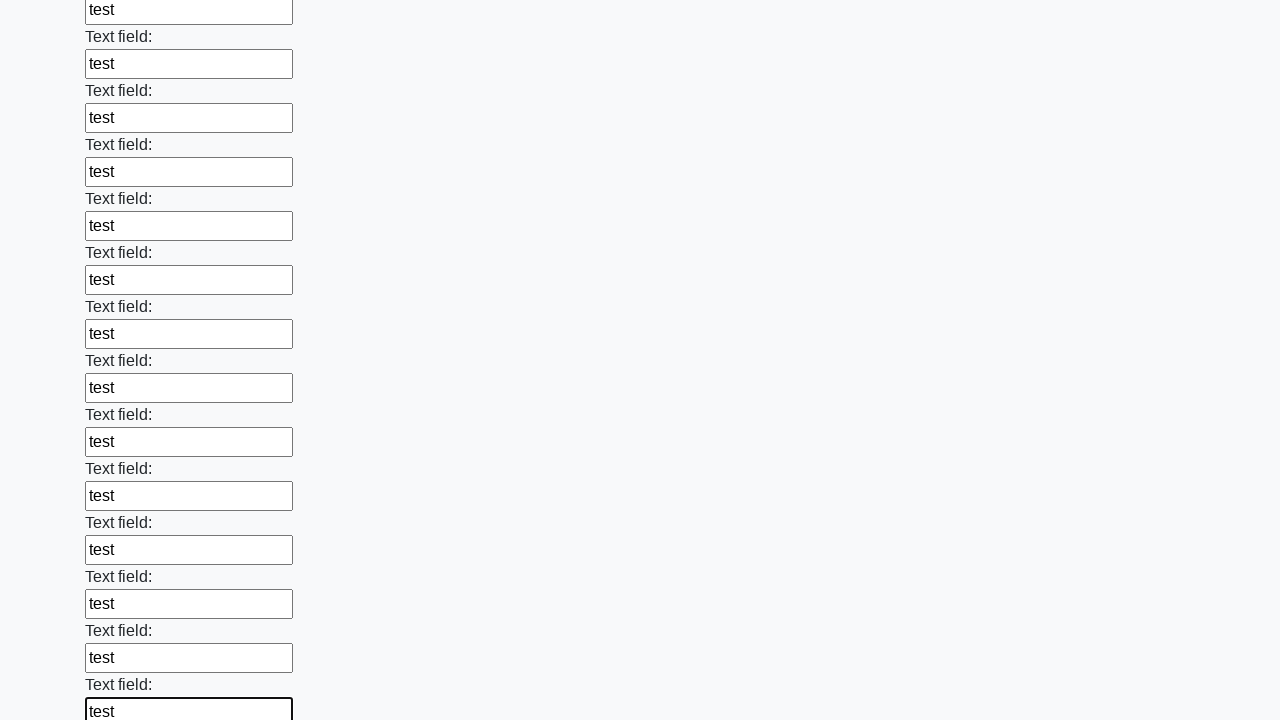

Filled an input field with test data on input >> nth=60
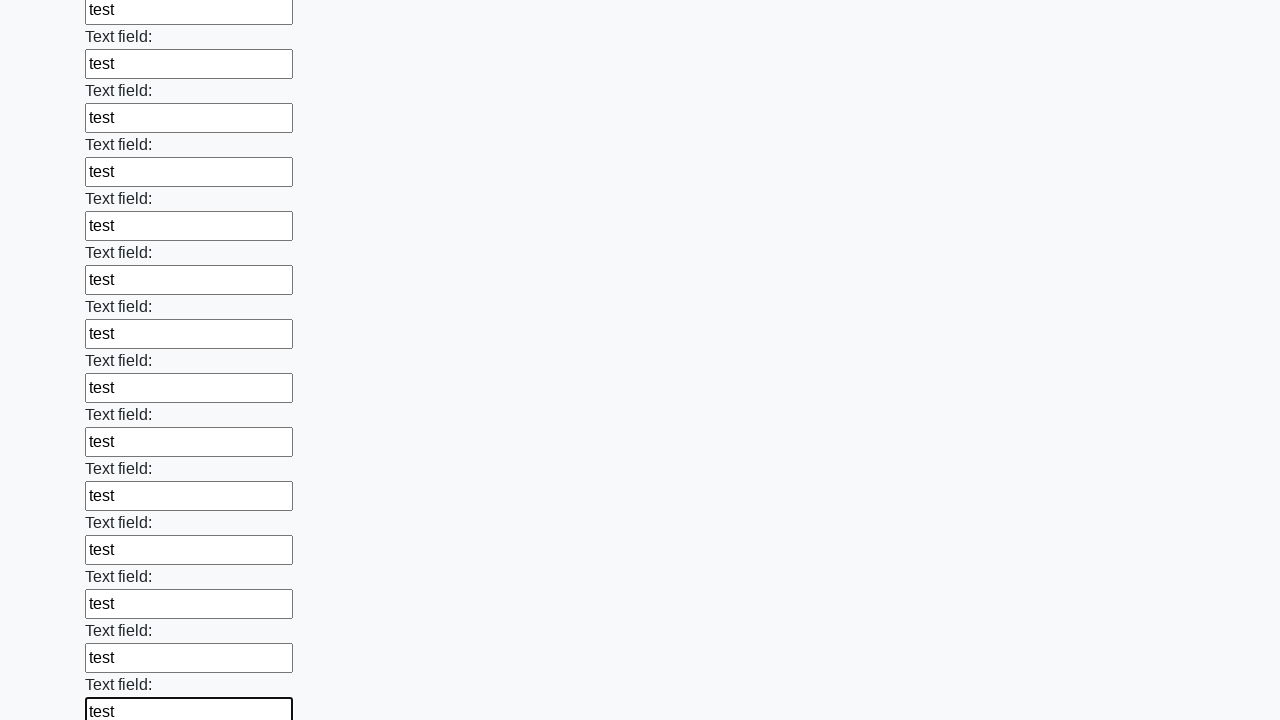

Filled an input field with test data on input >> nth=61
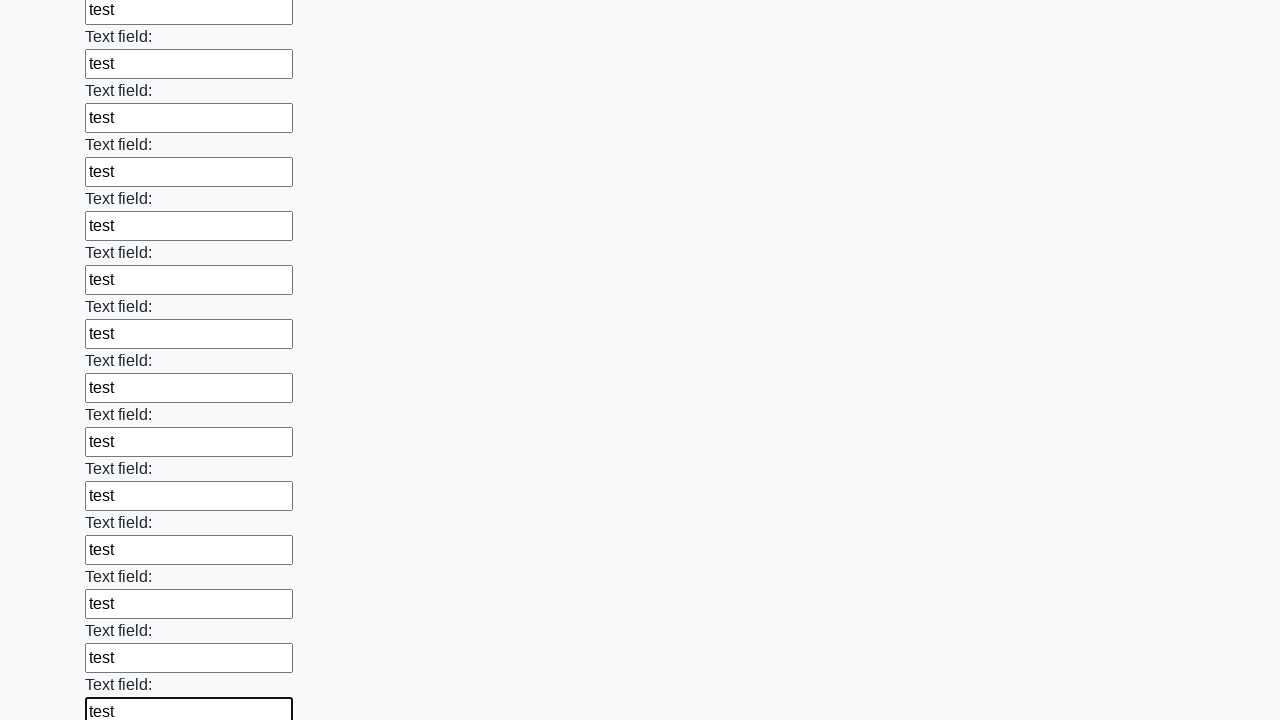

Filled an input field with test data on input >> nth=62
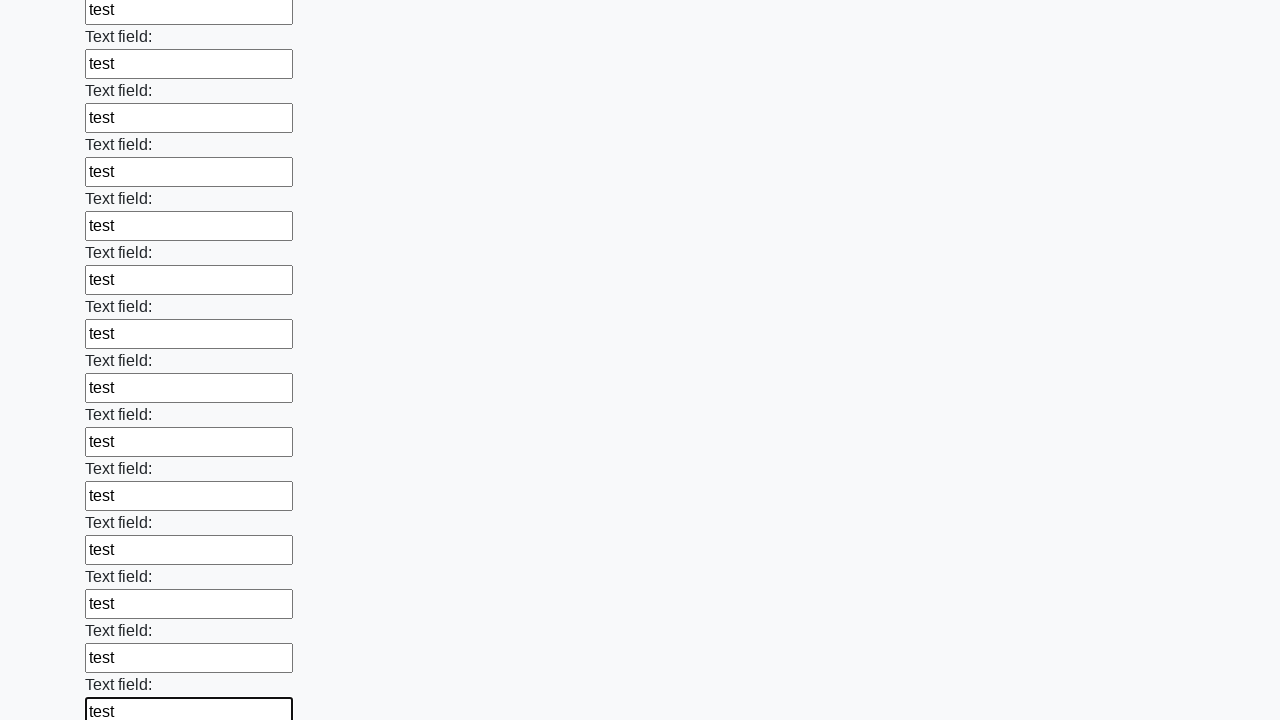

Filled an input field with test data on input >> nth=63
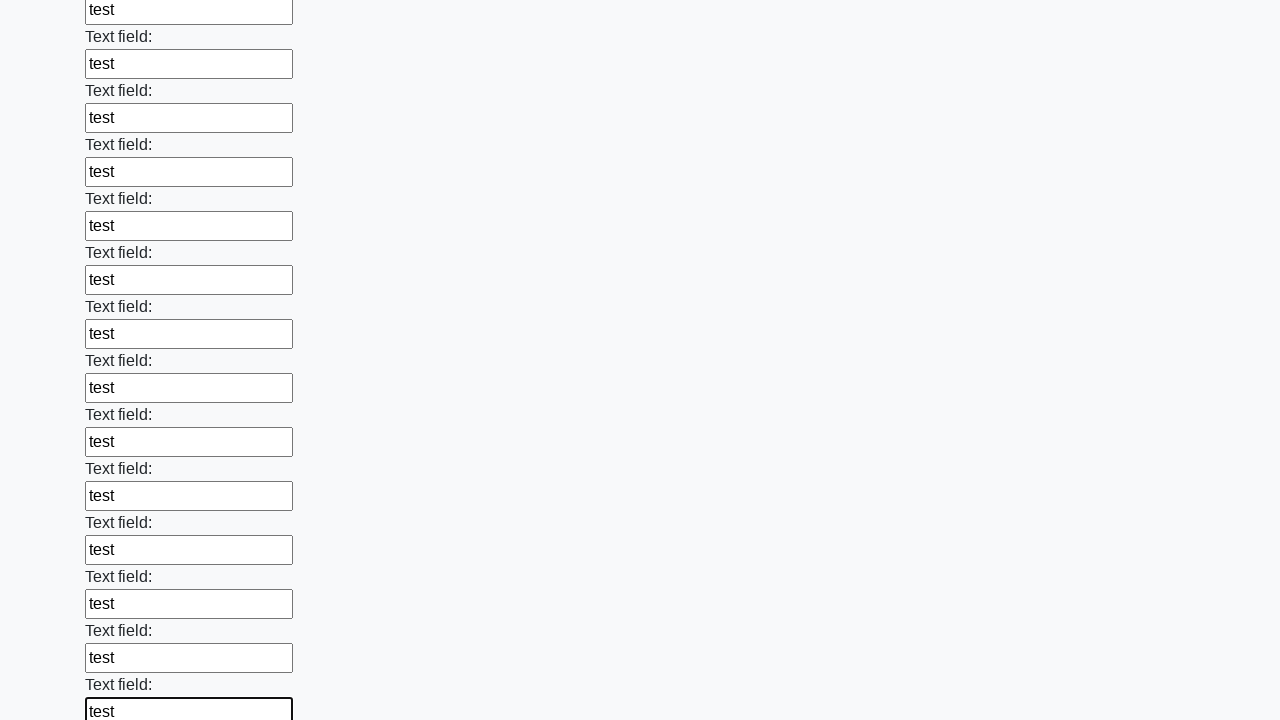

Filled an input field with test data on input >> nth=64
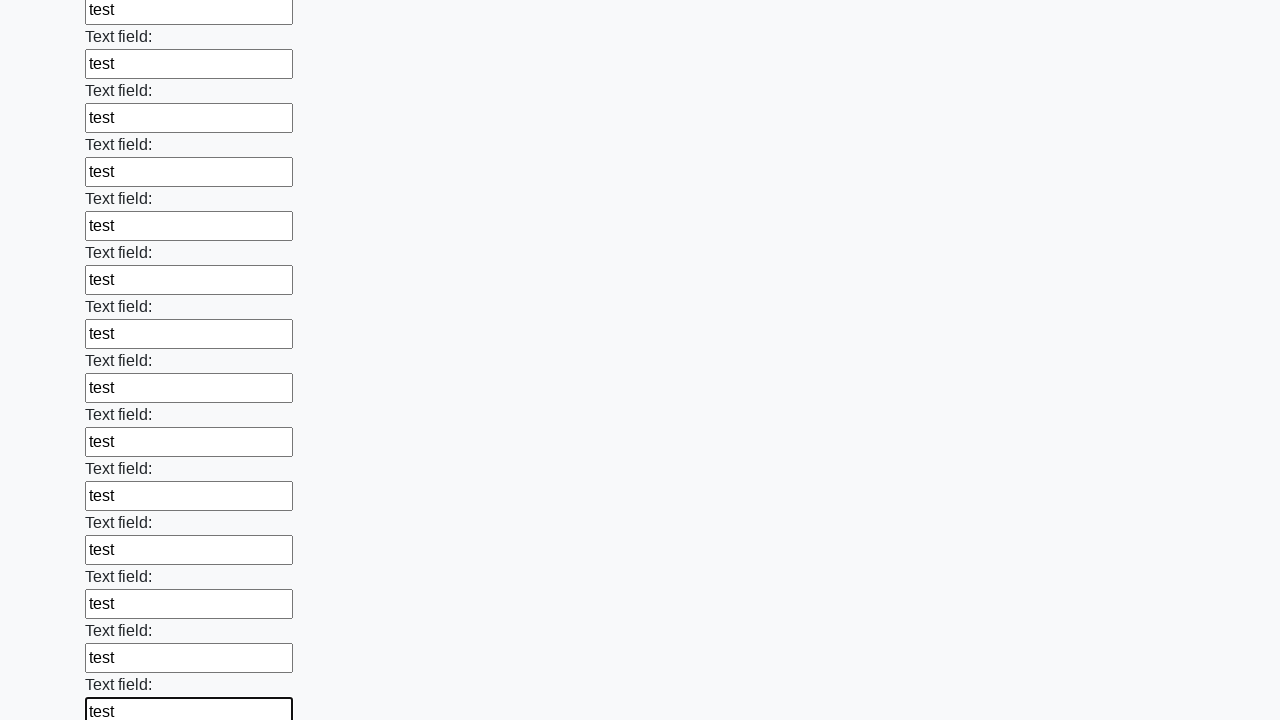

Filled an input field with test data on input >> nth=65
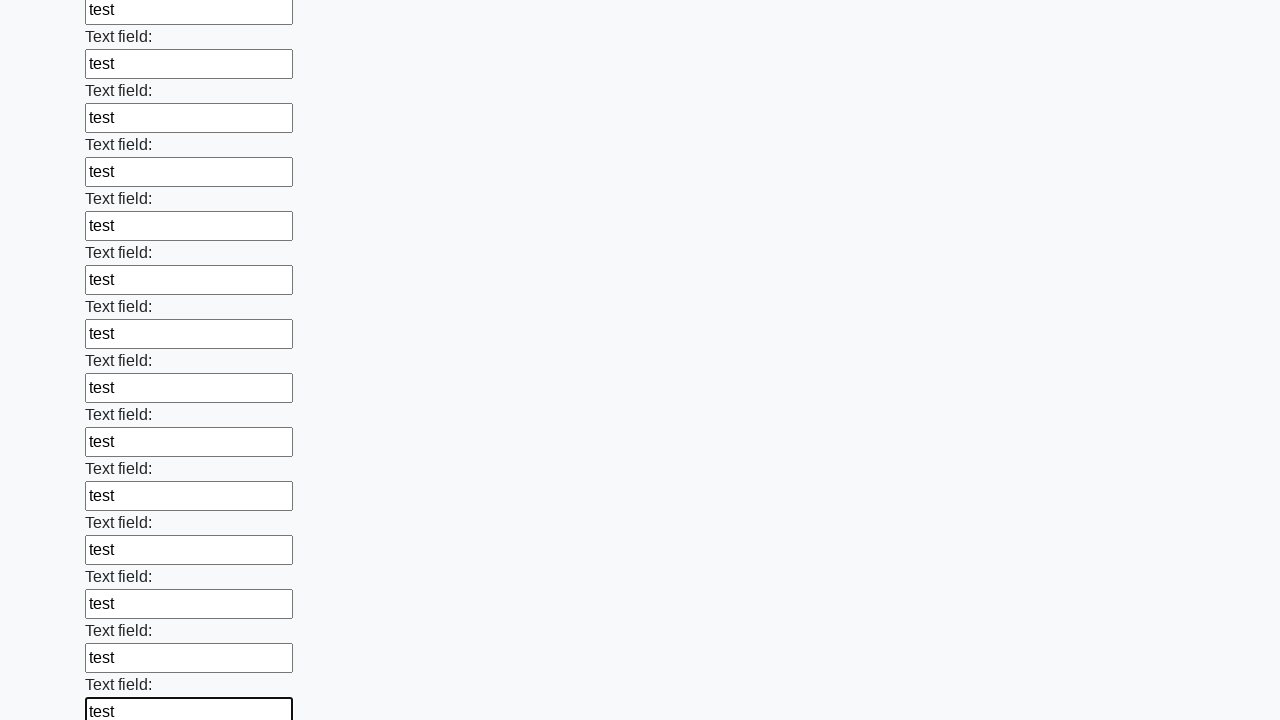

Filled an input field with test data on input >> nth=66
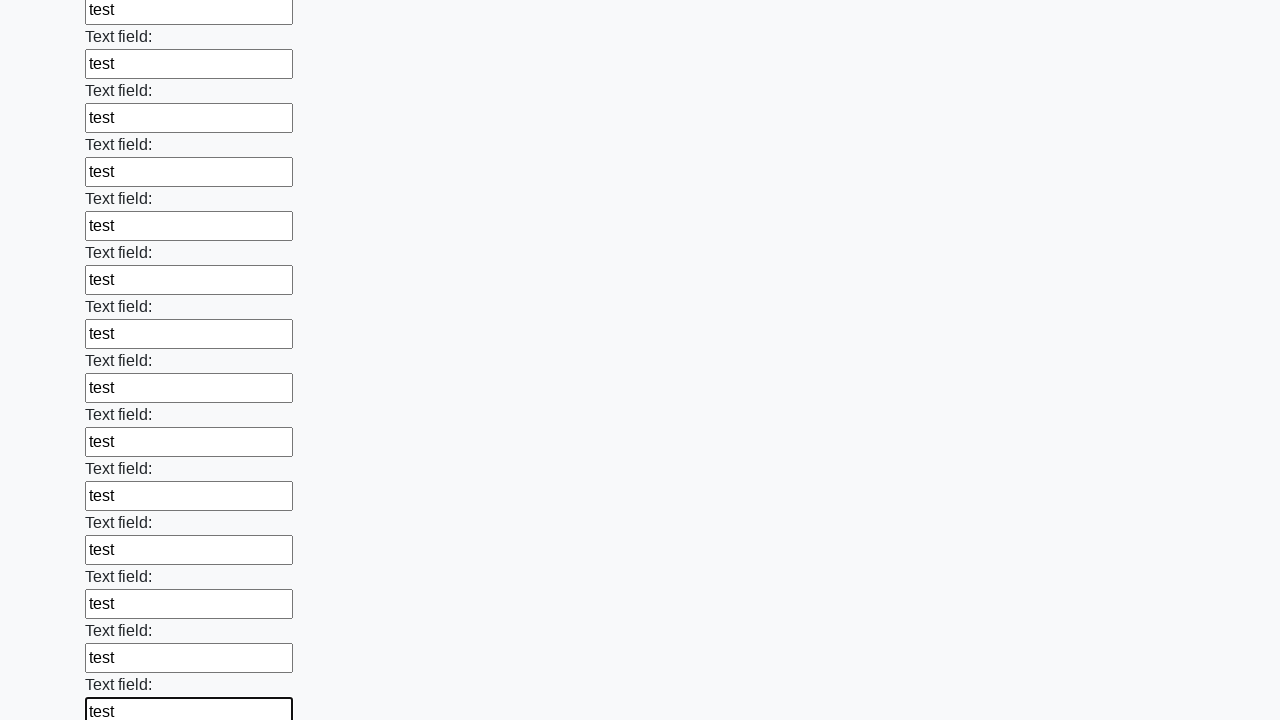

Filled an input field with test data on input >> nth=67
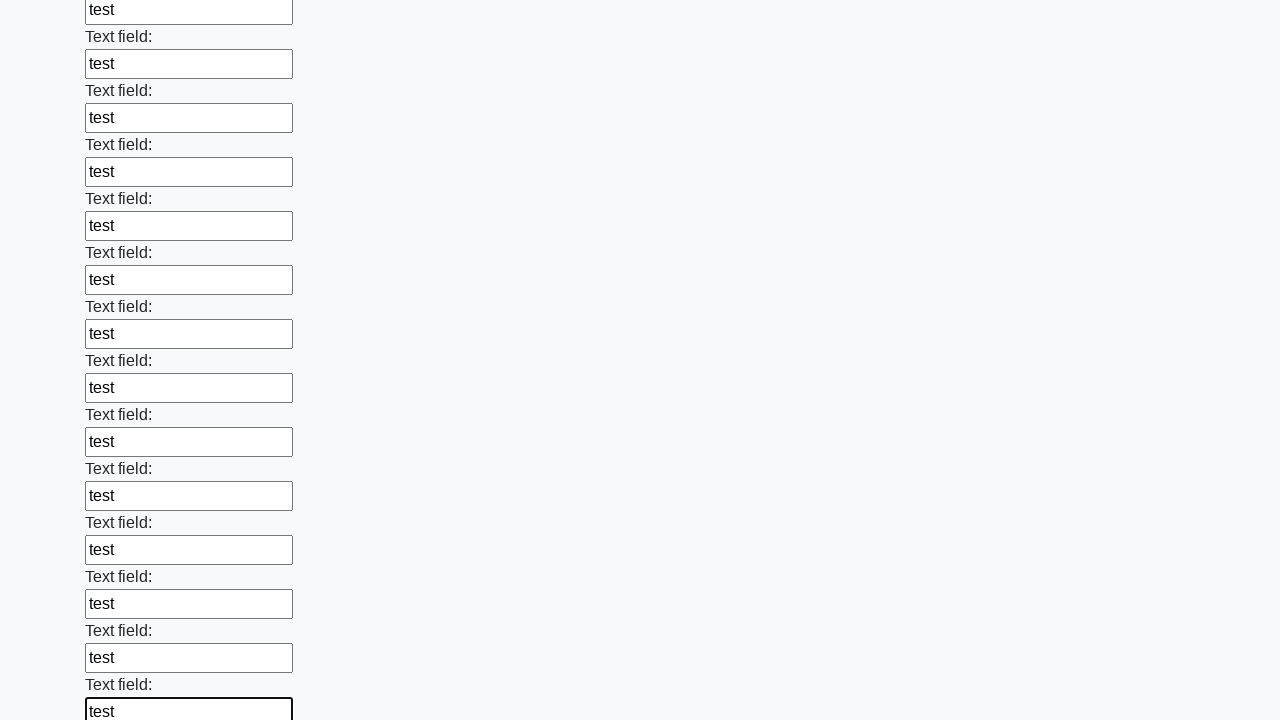

Filled an input field with test data on input >> nth=68
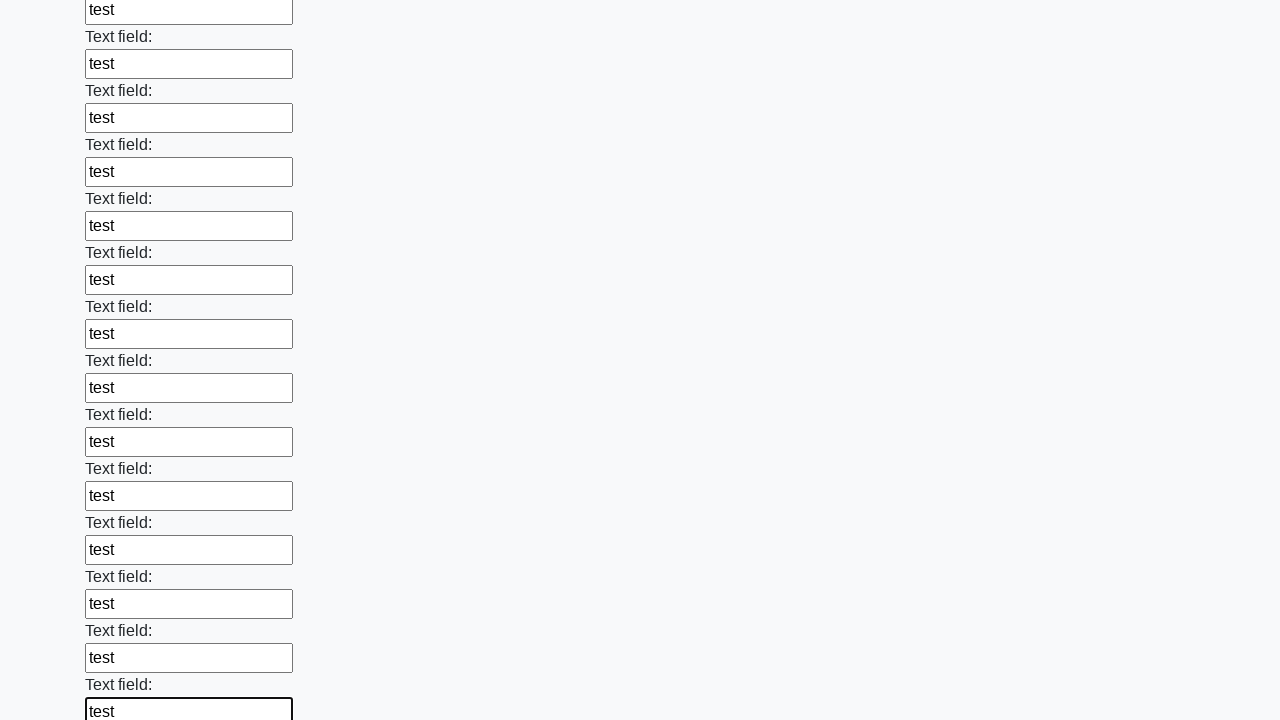

Filled an input field with test data on input >> nth=69
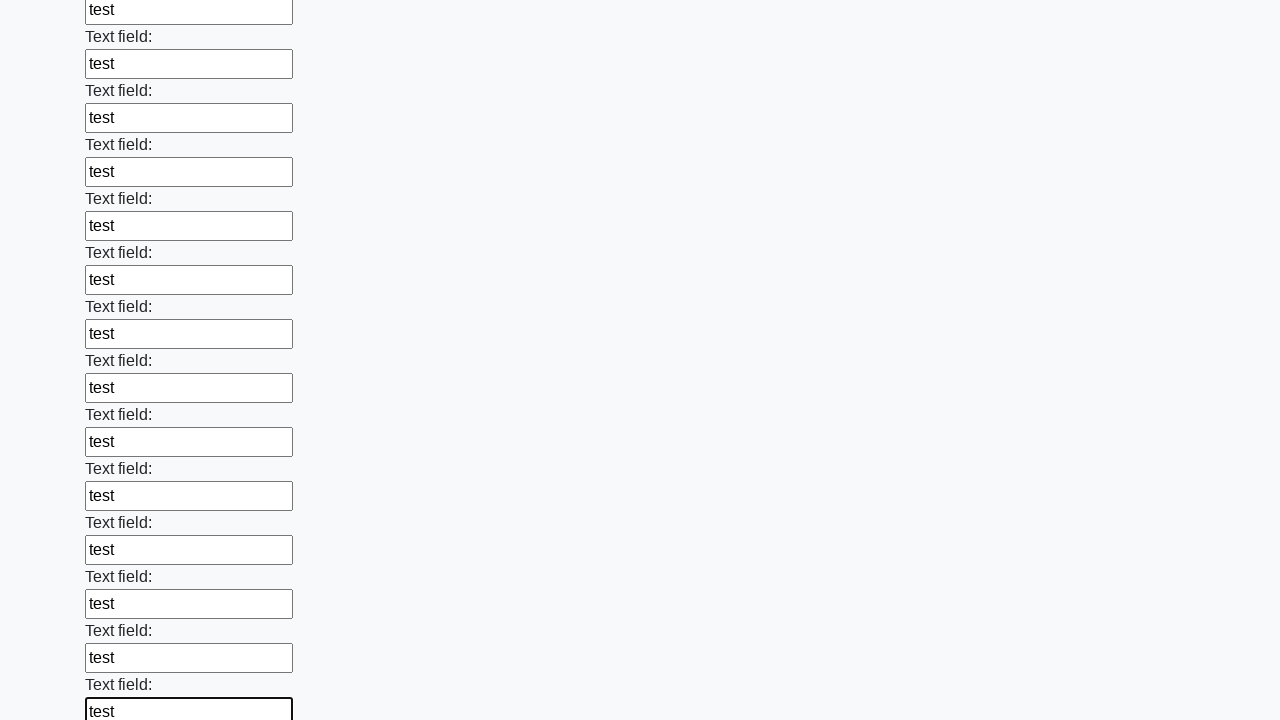

Filled an input field with test data on input >> nth=70
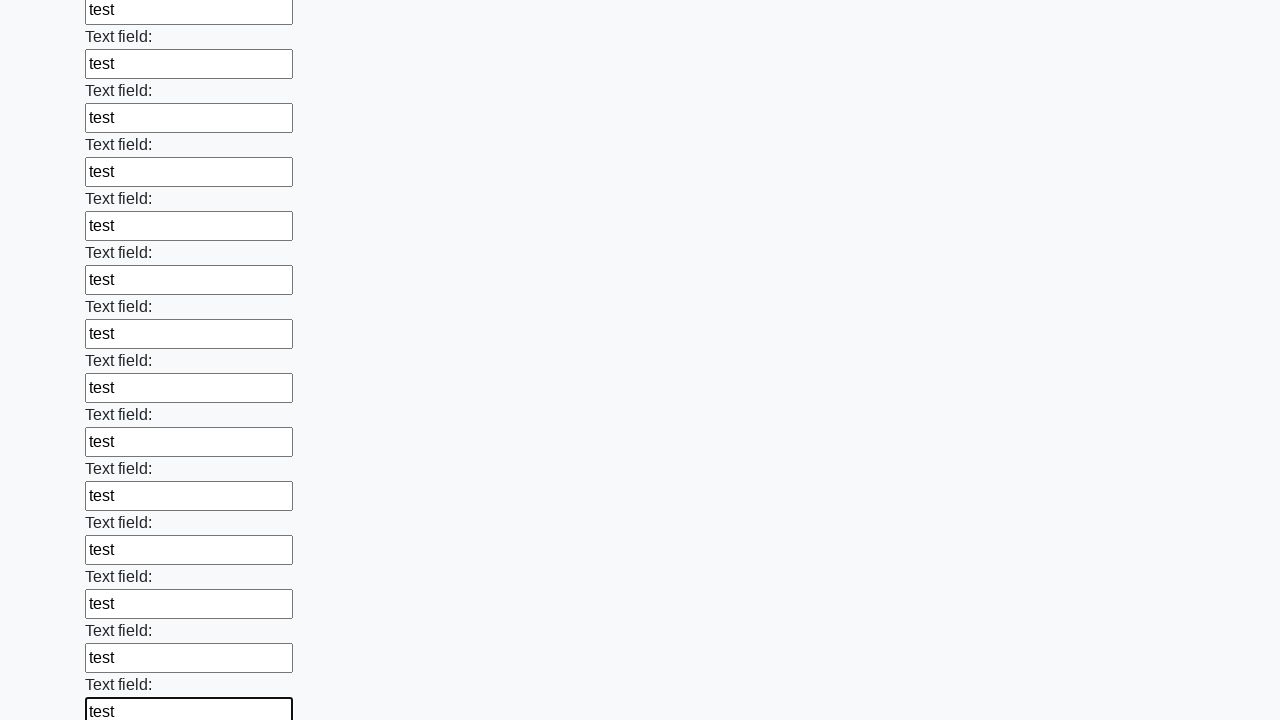

Filled an input field with test data on input >> nth=71
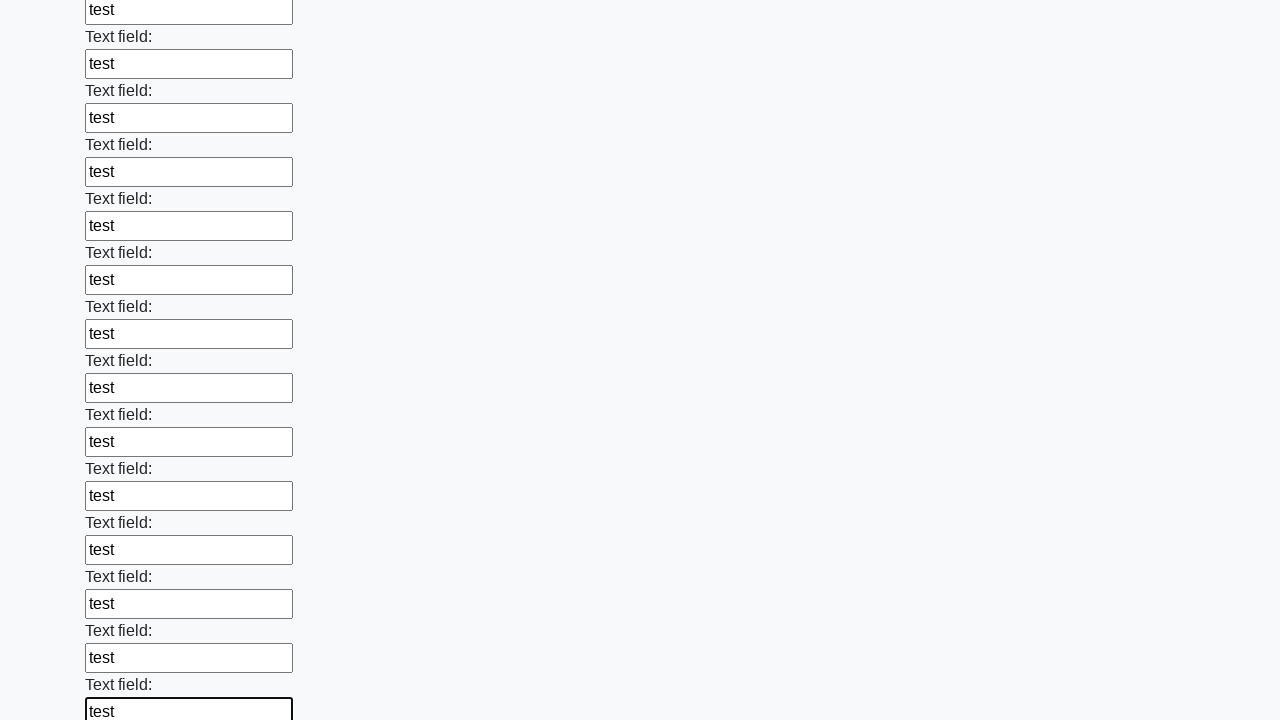

Filled an input field with test data on input >> nth=72
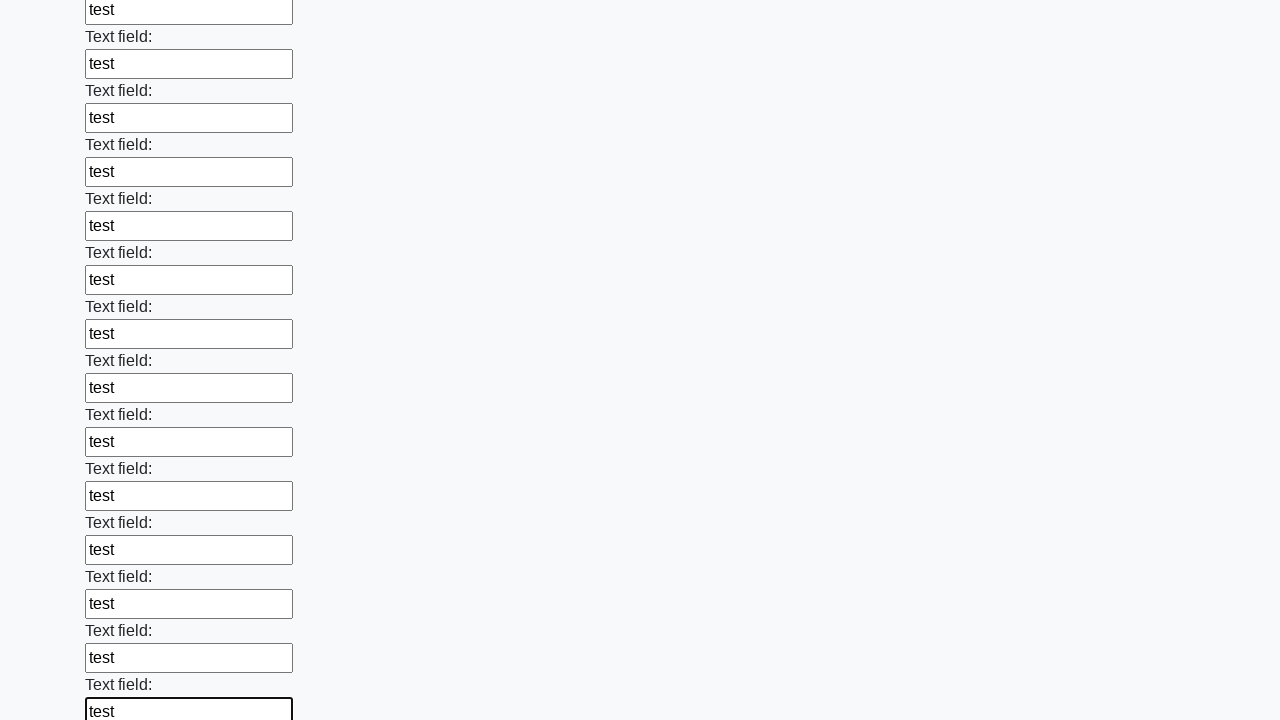

Filled an input field with test data on input >> nth=73
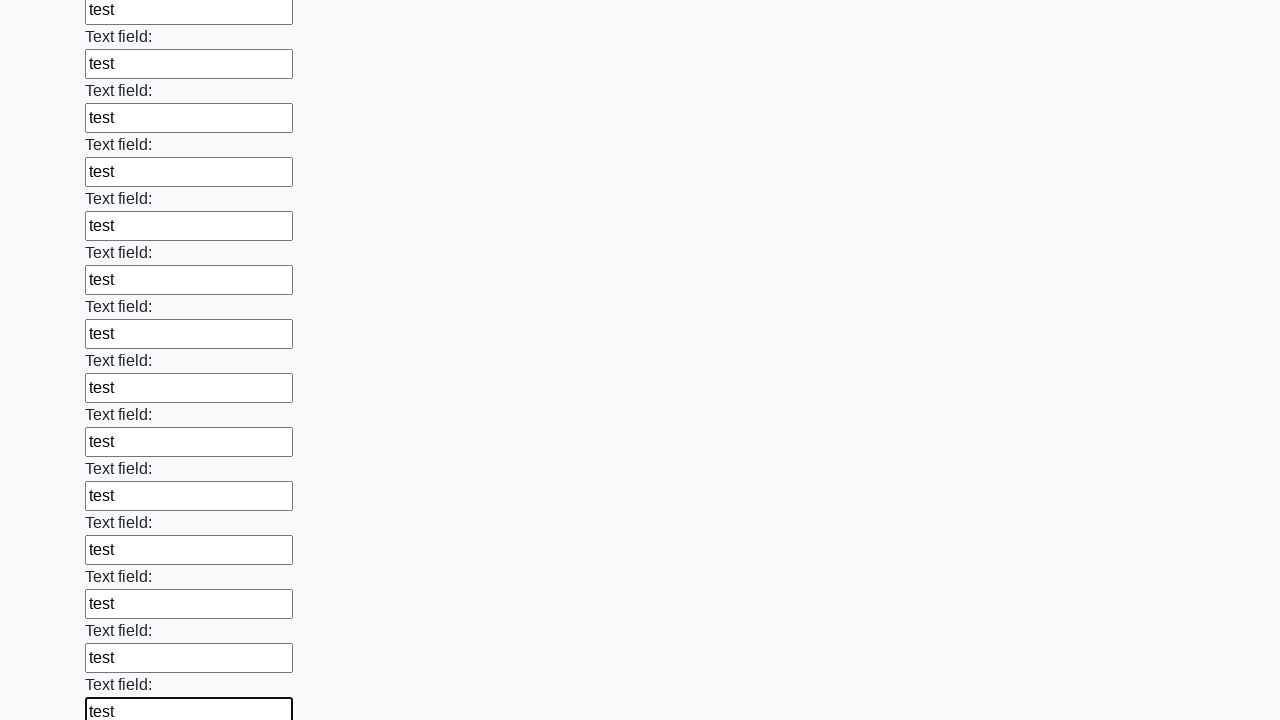

Filled an input field with test data on input >> nth=74
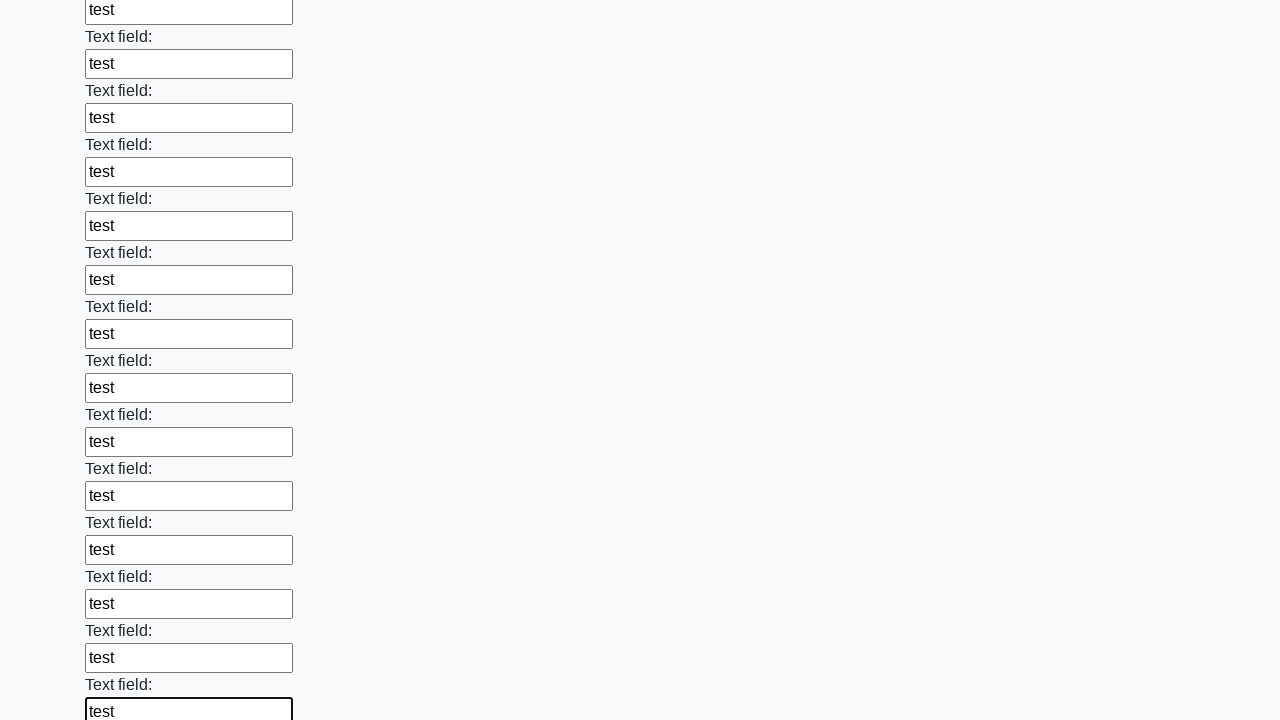

Filled an input field with test data on input >> nth=75
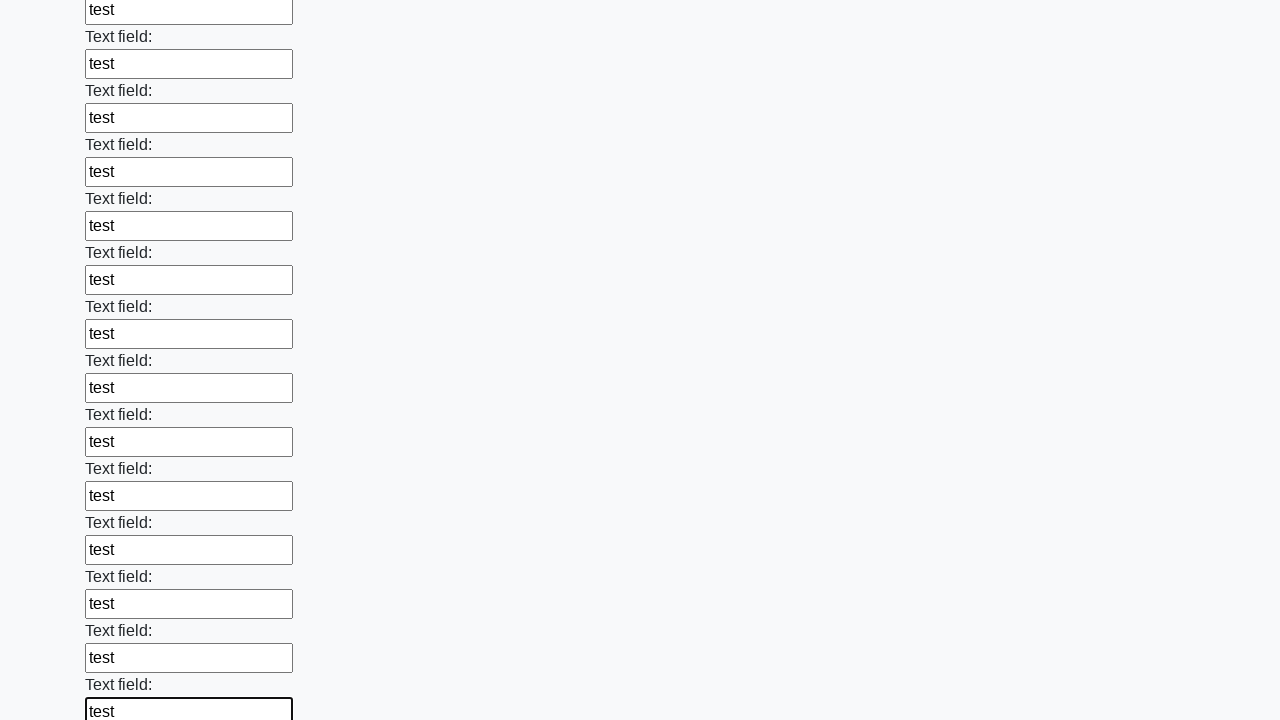

Filled an input field with test data on input >> nth=76
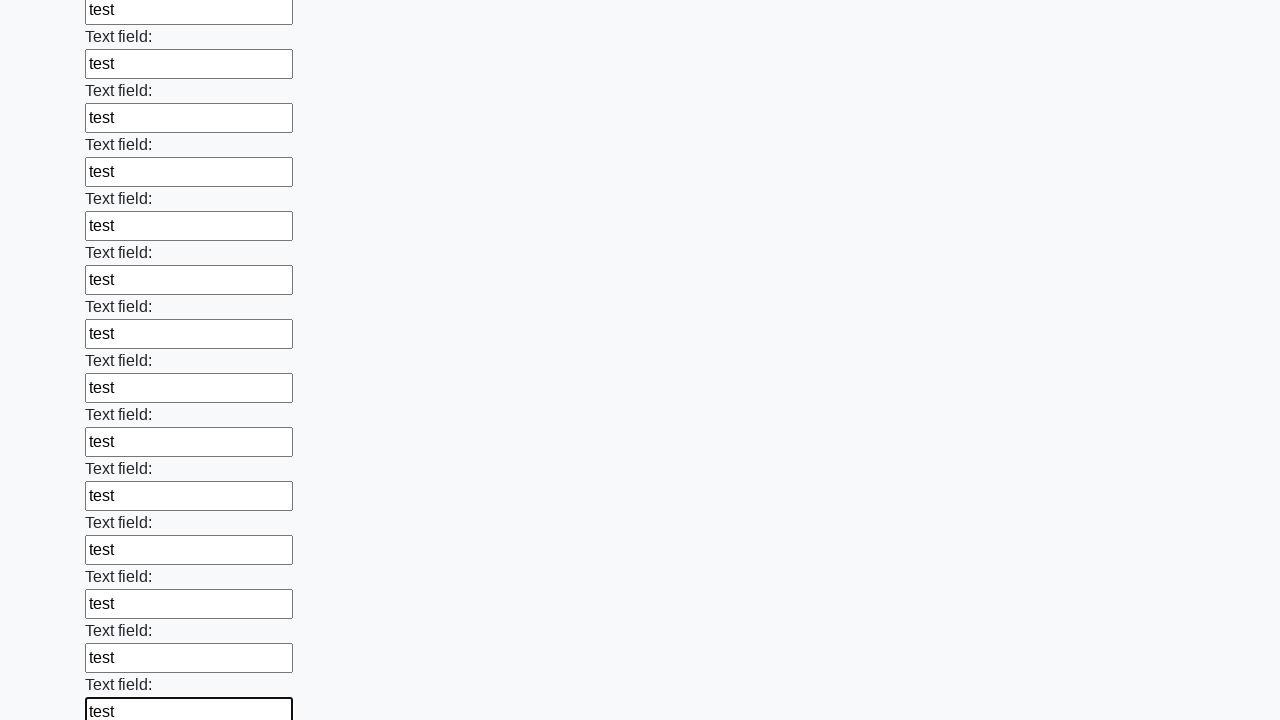

Filled an input field with test data on input >> nth=77
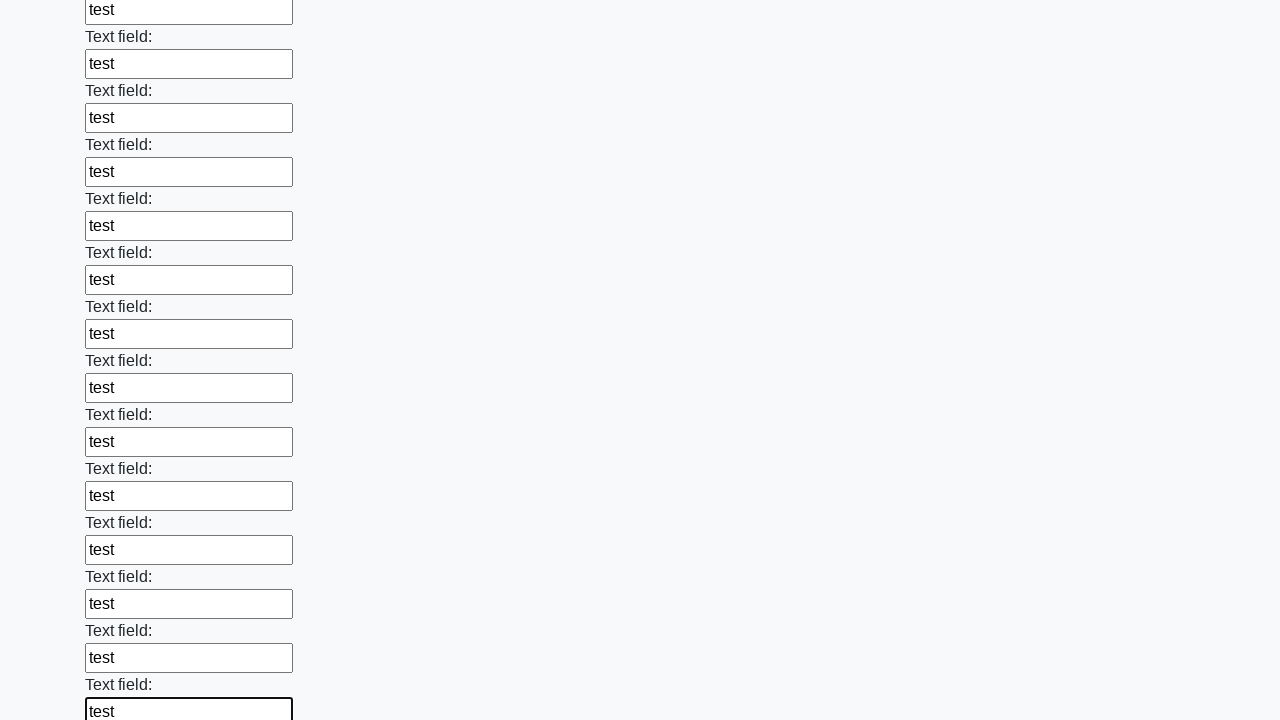

Filled an input field with test data on input >> nth=78
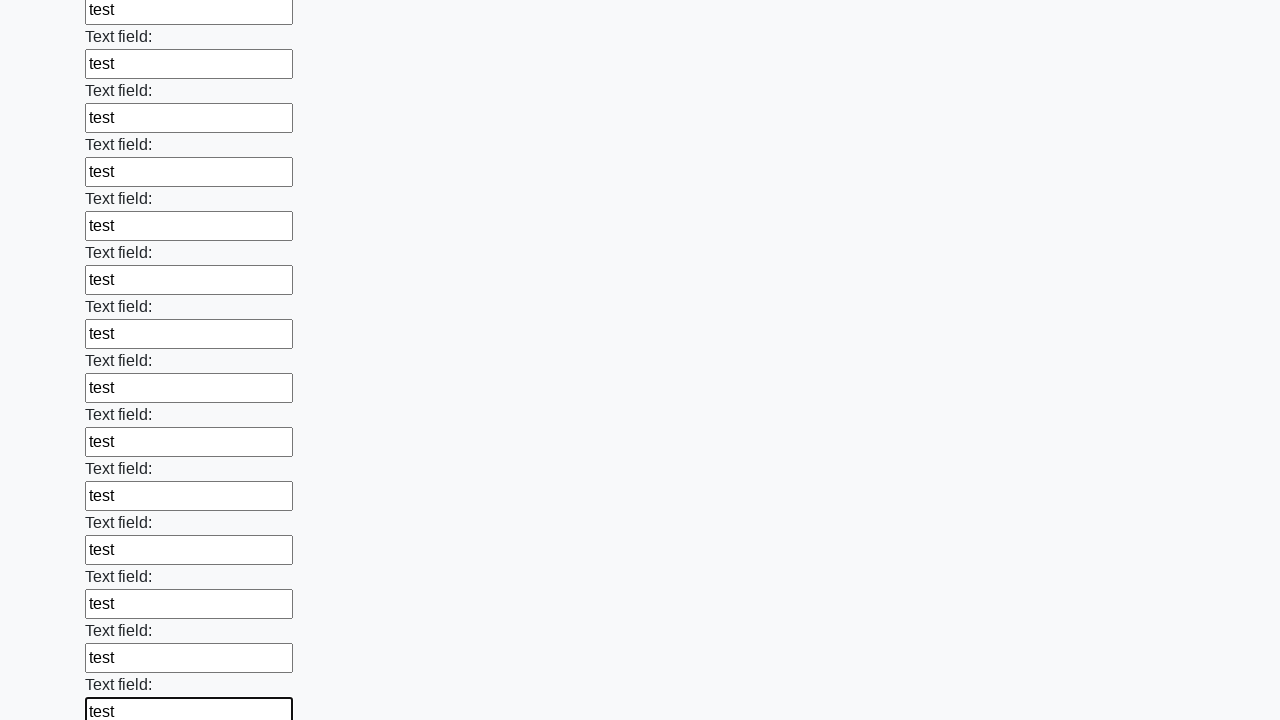

Filled an input field with test data on input >> nth=79
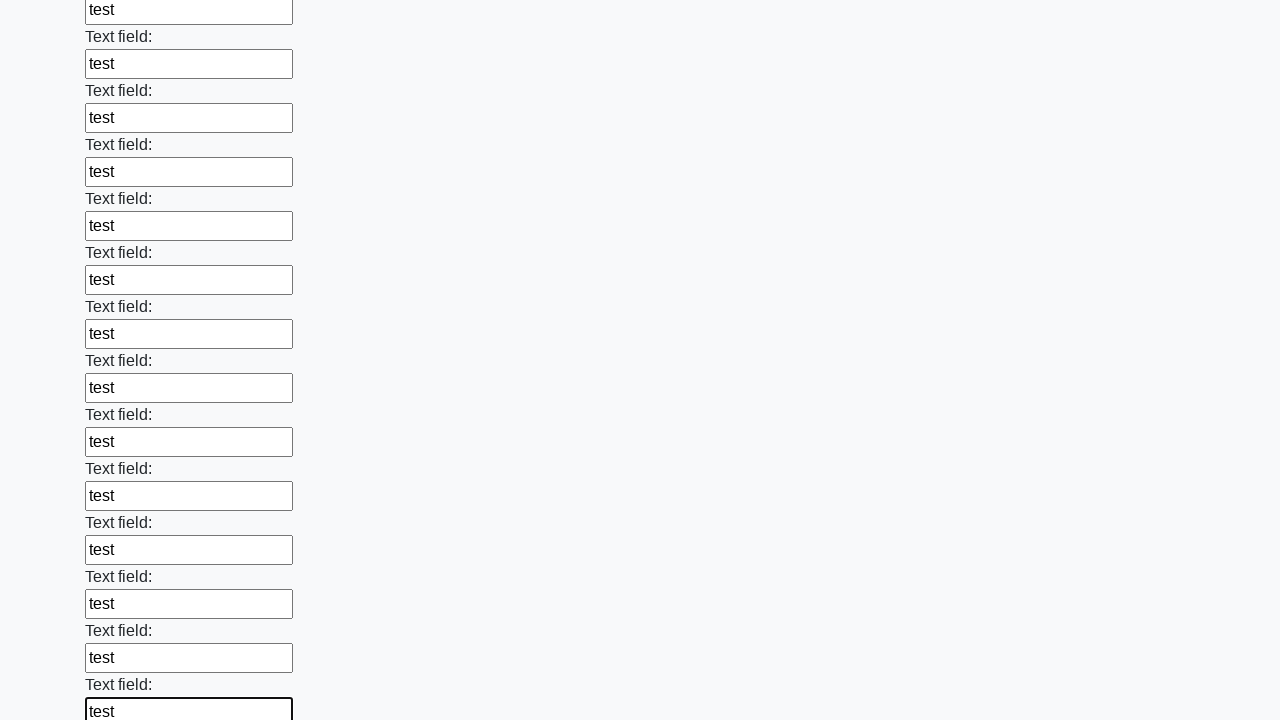

Filled an input field with test data on input >> nth=80
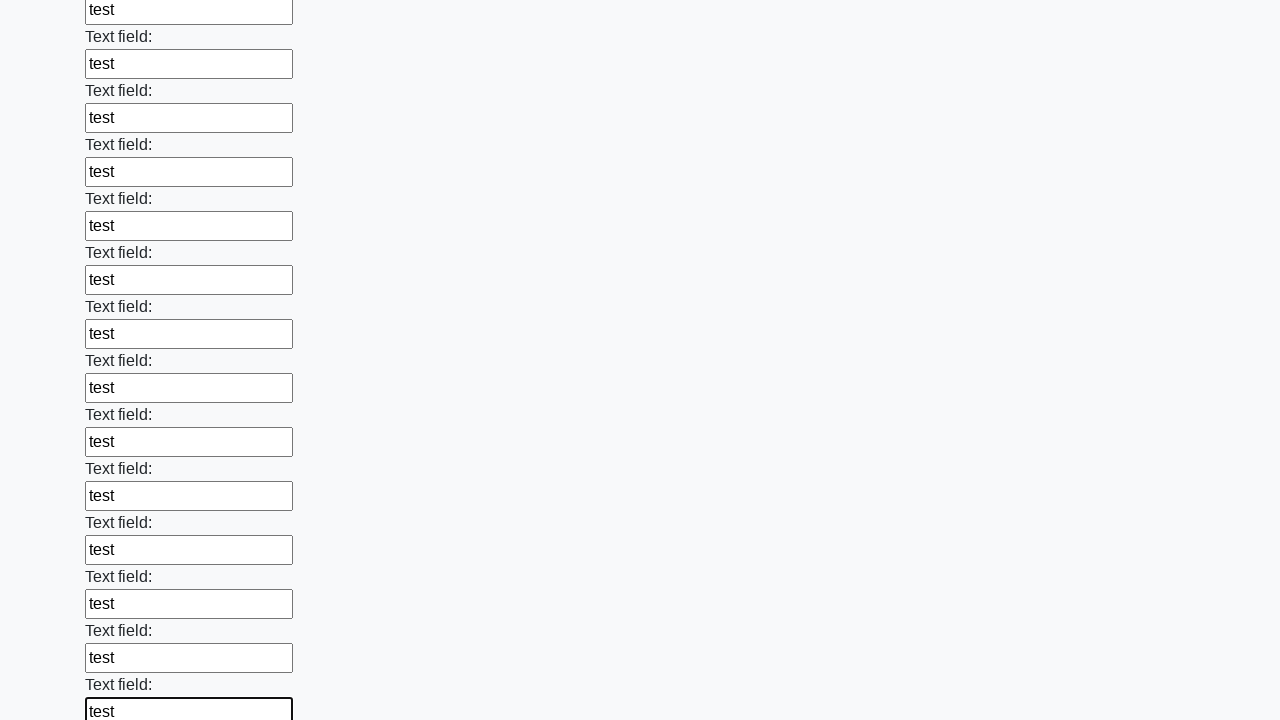

Filled an input field with test data on input >> nth=81
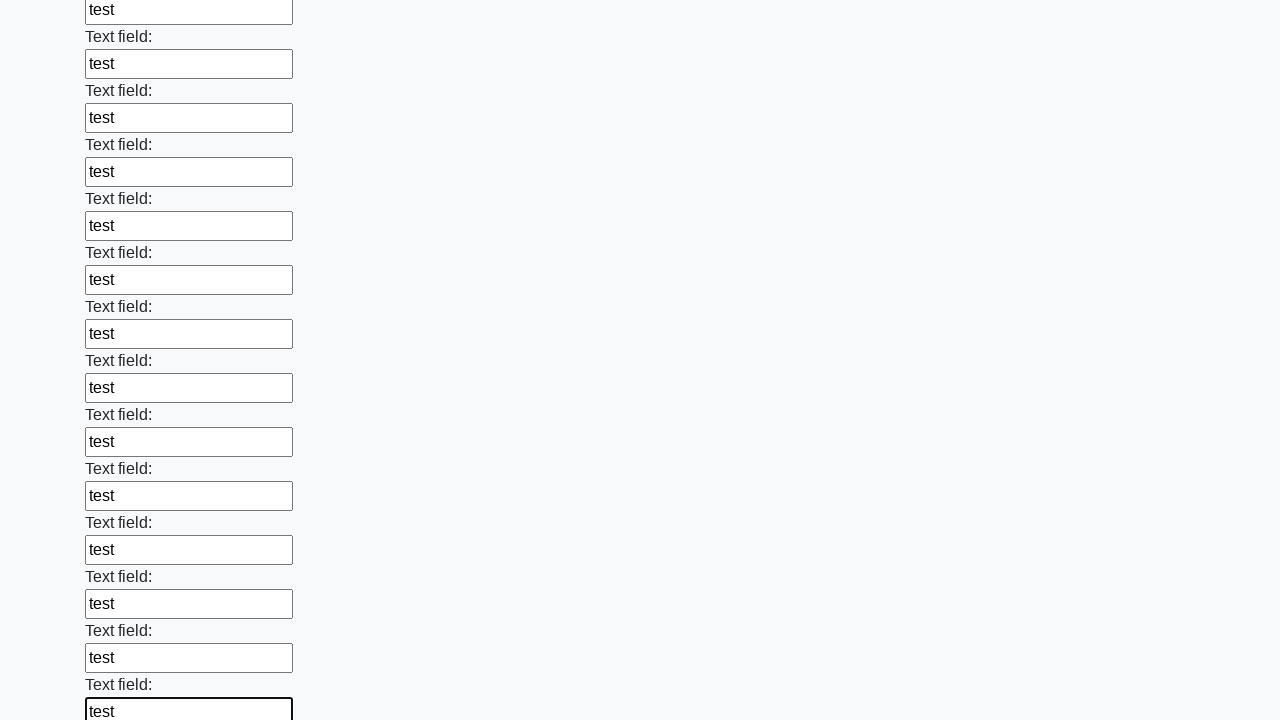

Filled an input field with test data on input >> nth=82
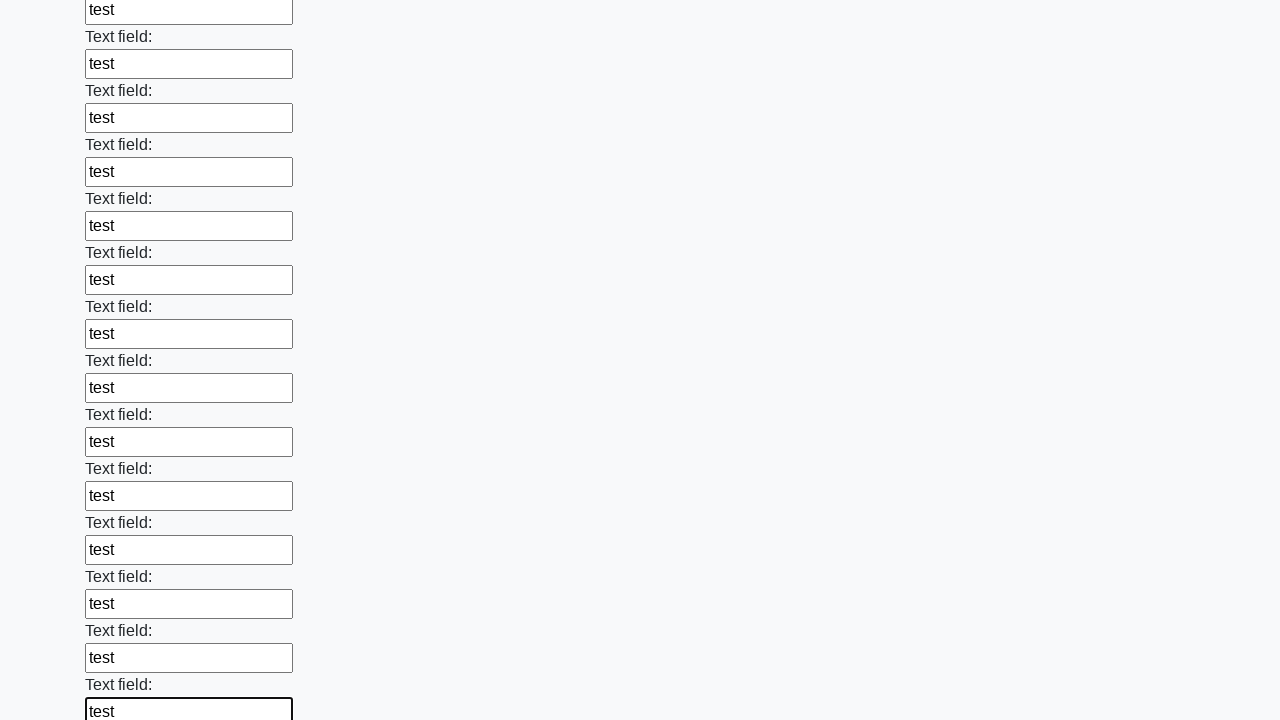

Filled an input field with test data on input >> nth=83
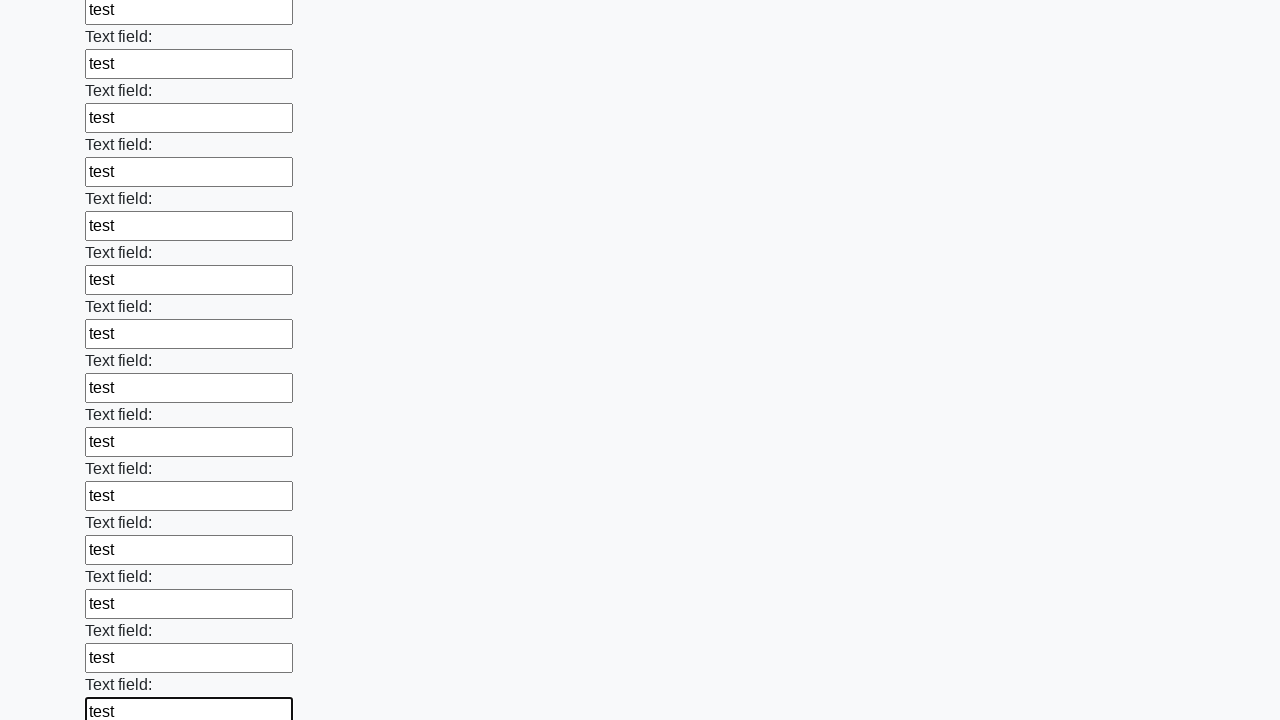

Filled an input field with test data on input >> nth=84
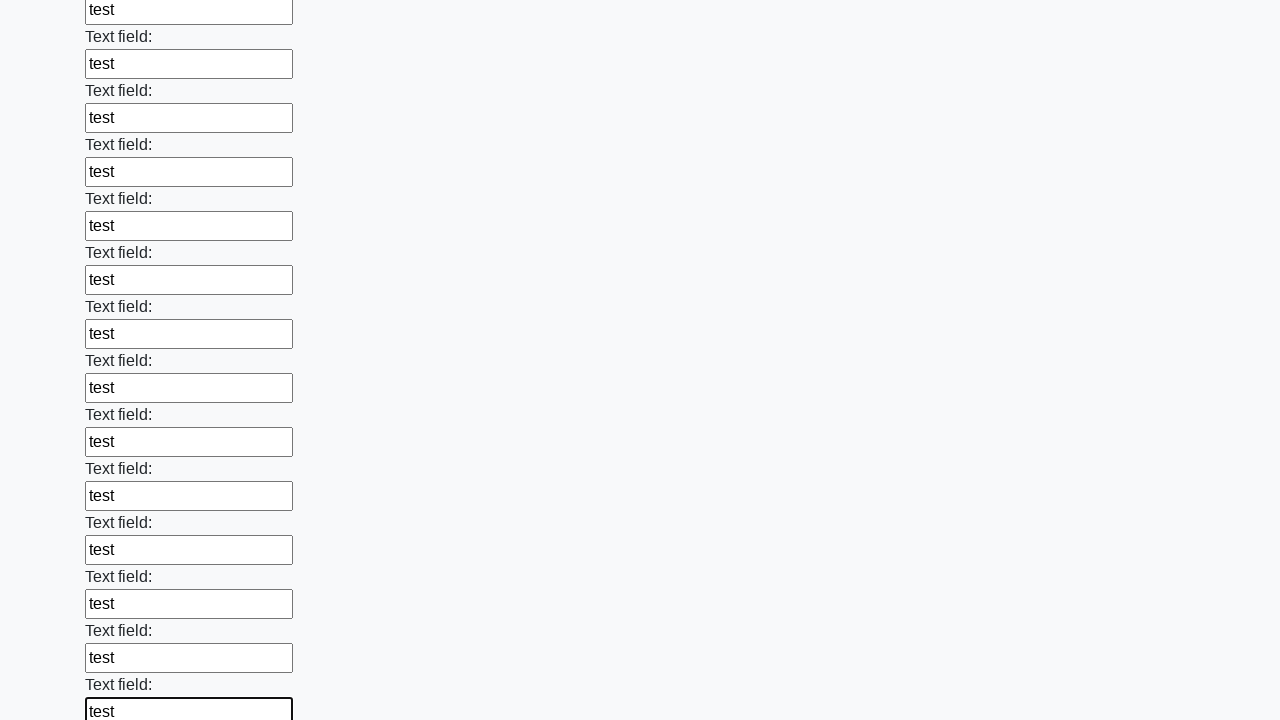

Filled an input field with test data on input >> nth=85
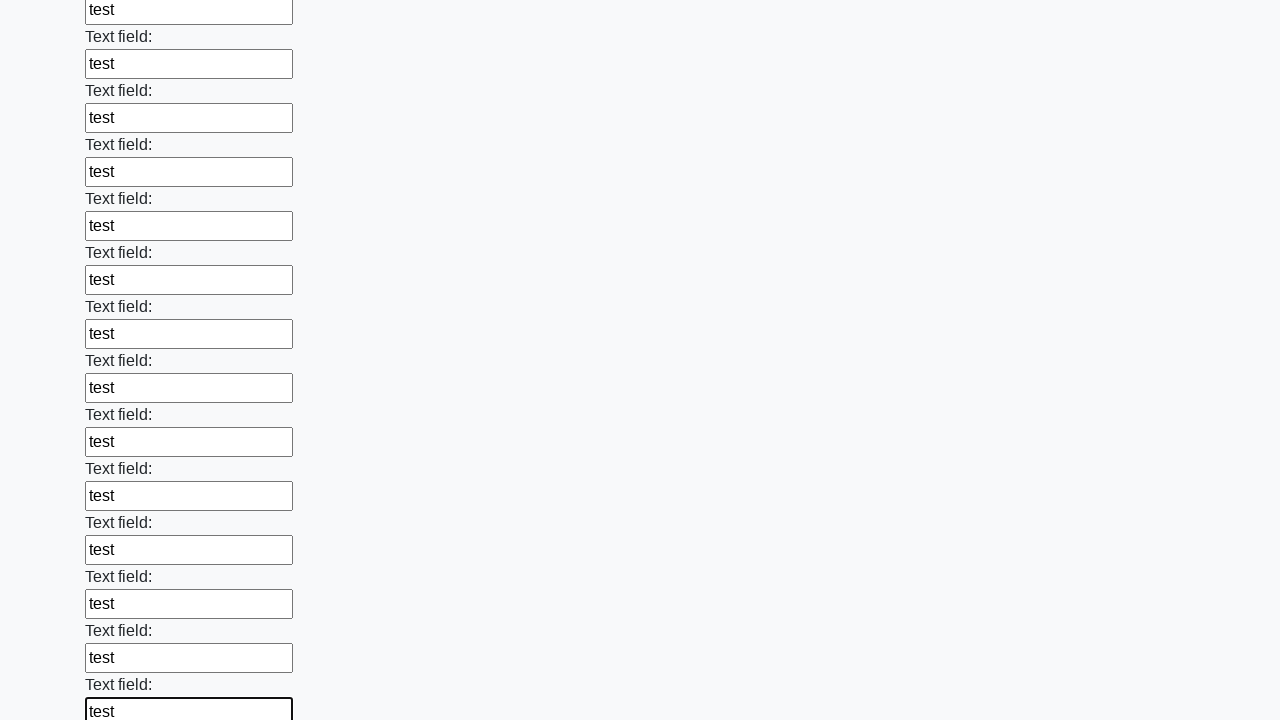

Filled an input field with test data on input >> nth=86
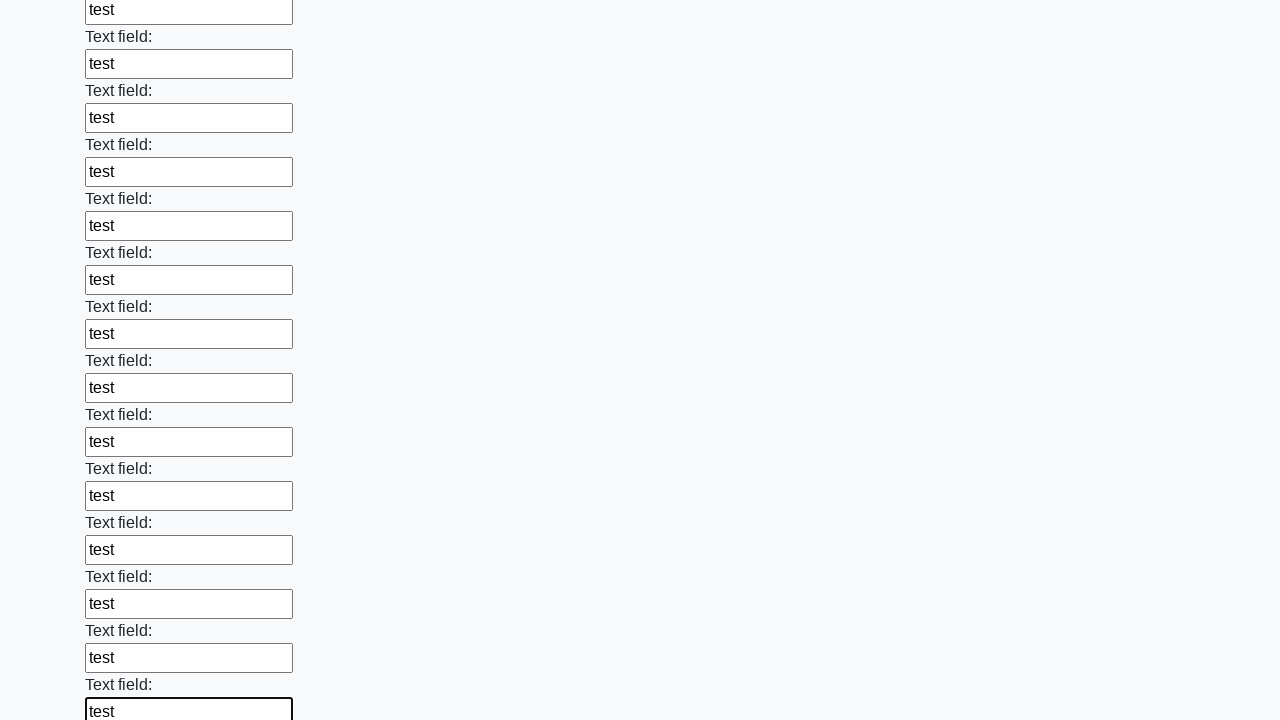

Filled an input field with test data on input >> nth=87
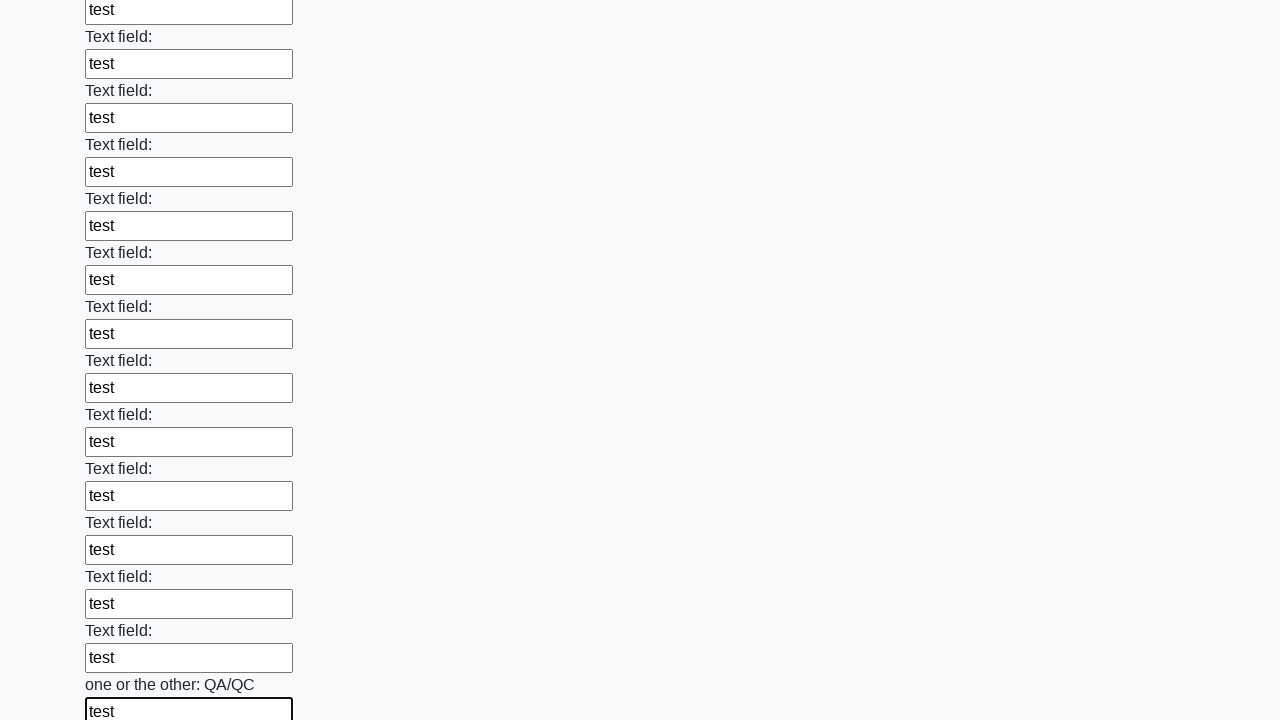

Filled an input field with test data on input >> nth=88
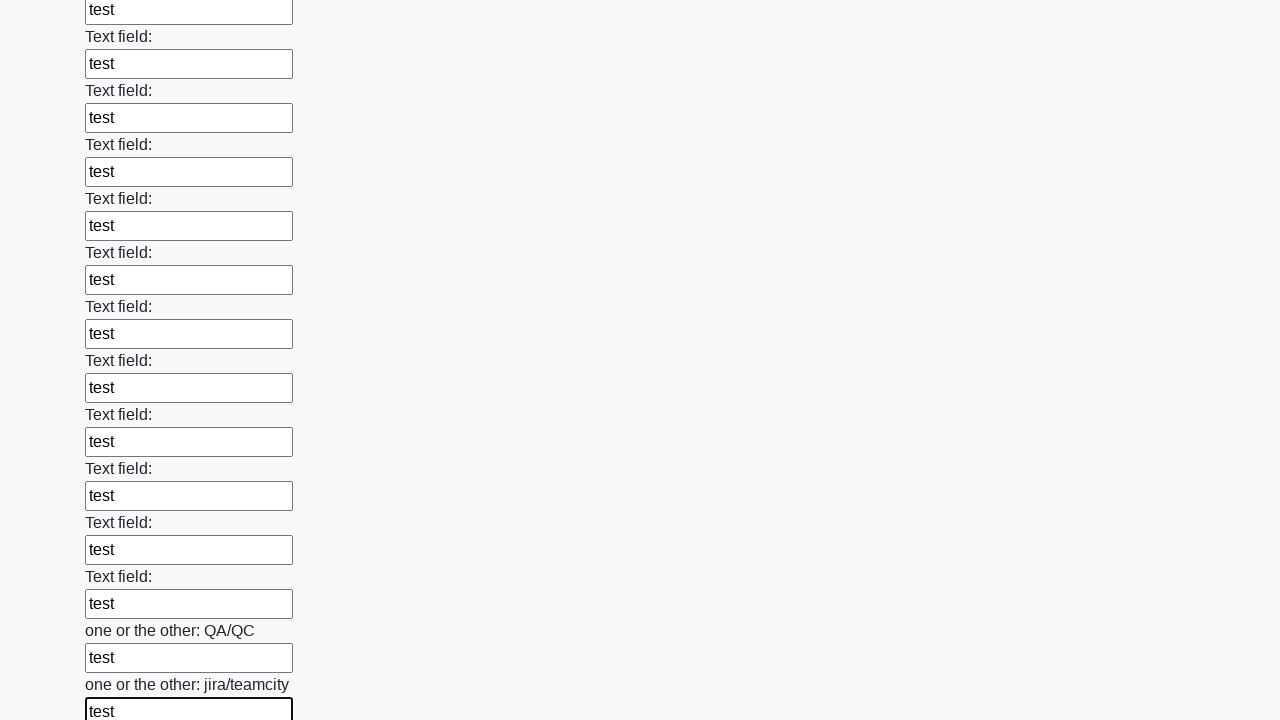

Filled an input field with test data on input >> nth=89
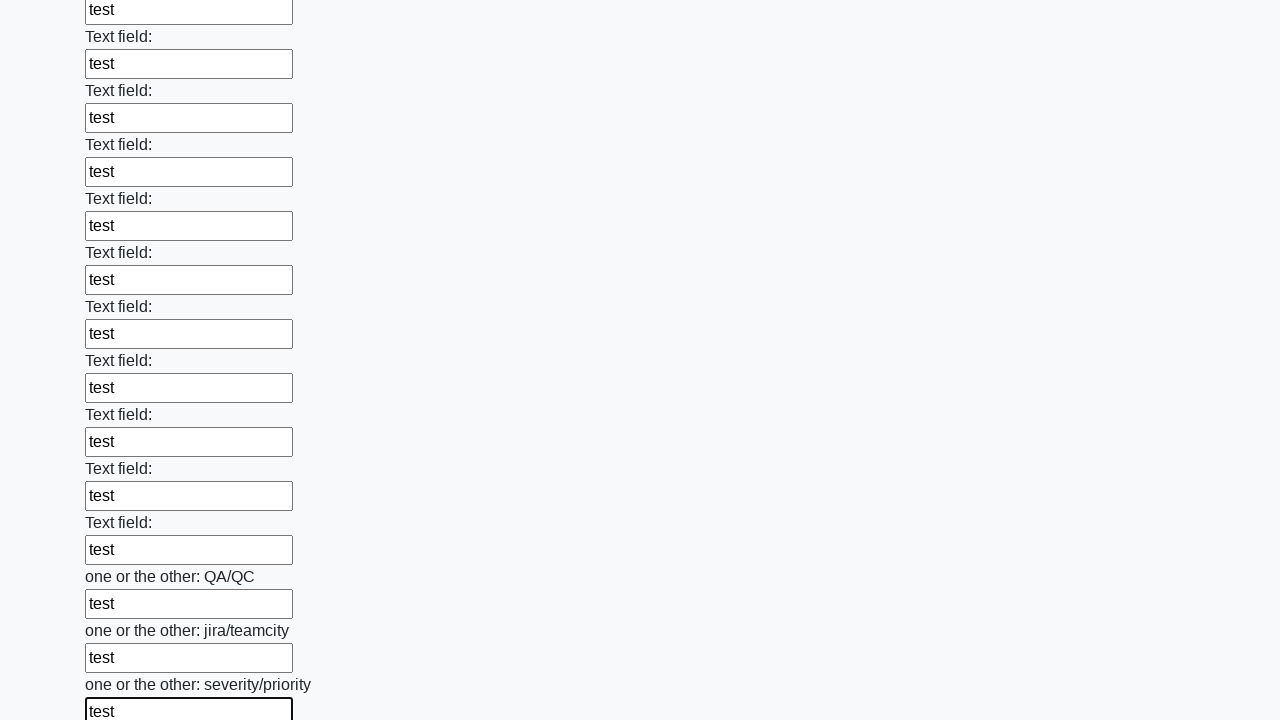

Filled an input field with test data on input >> nth=90
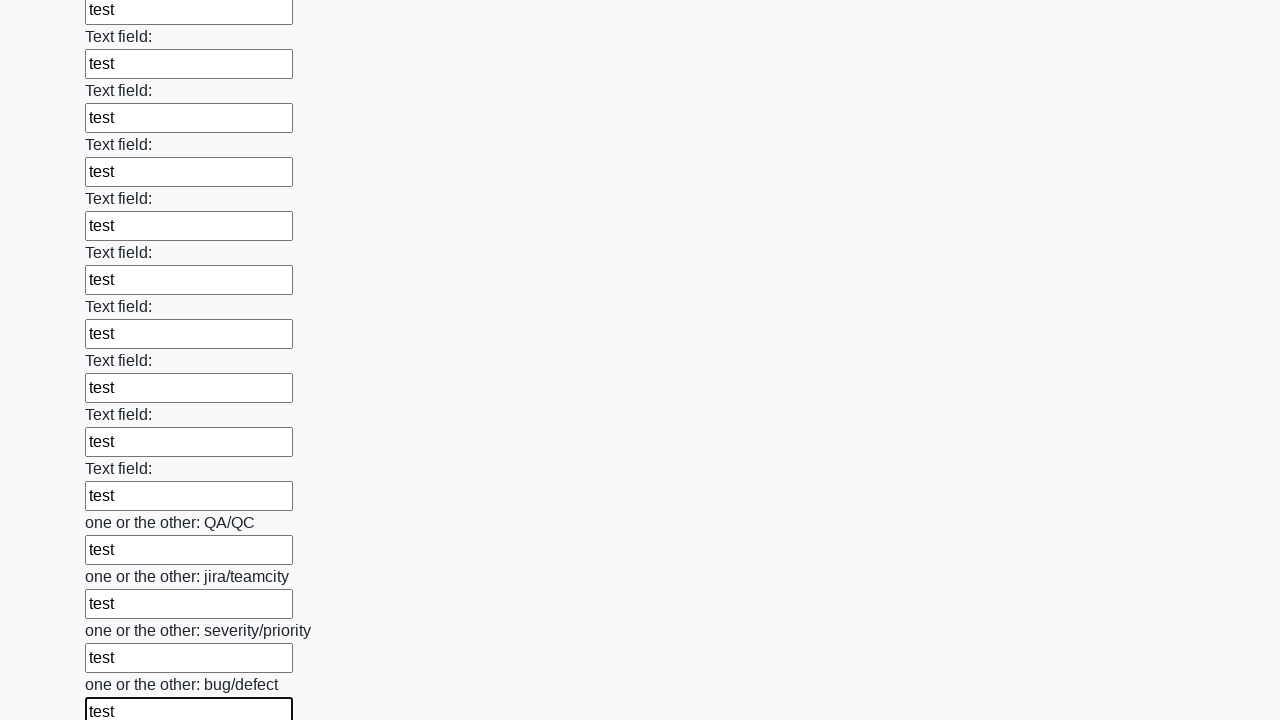

Filled an input field with test data on input >> nth=91
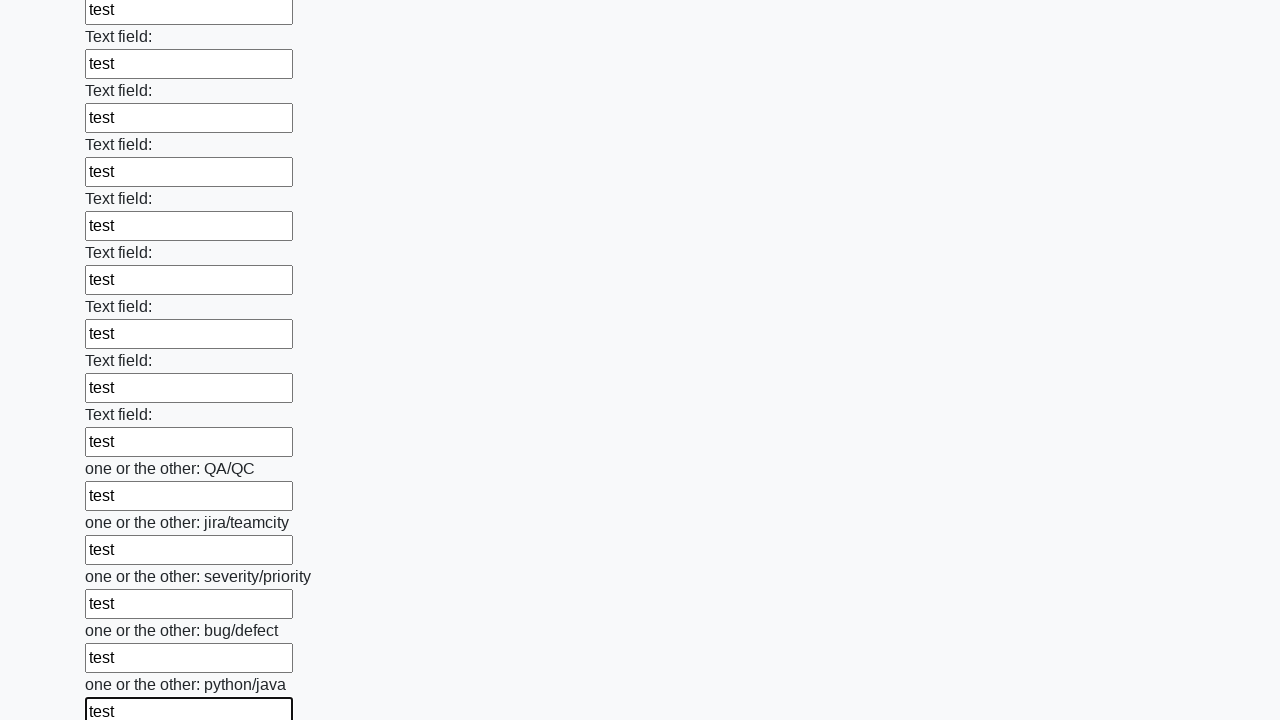

Filled an input field with test data on input >> nth=92
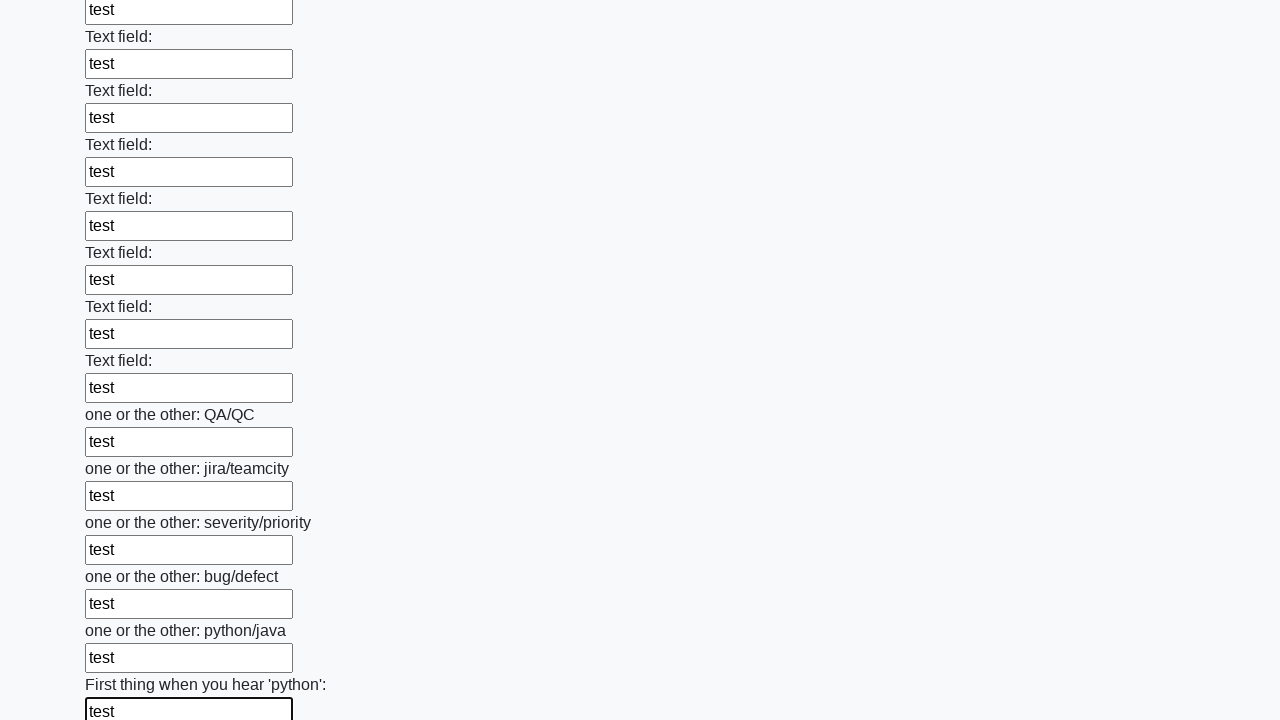

Filled an input field with test data on input >> nth=93
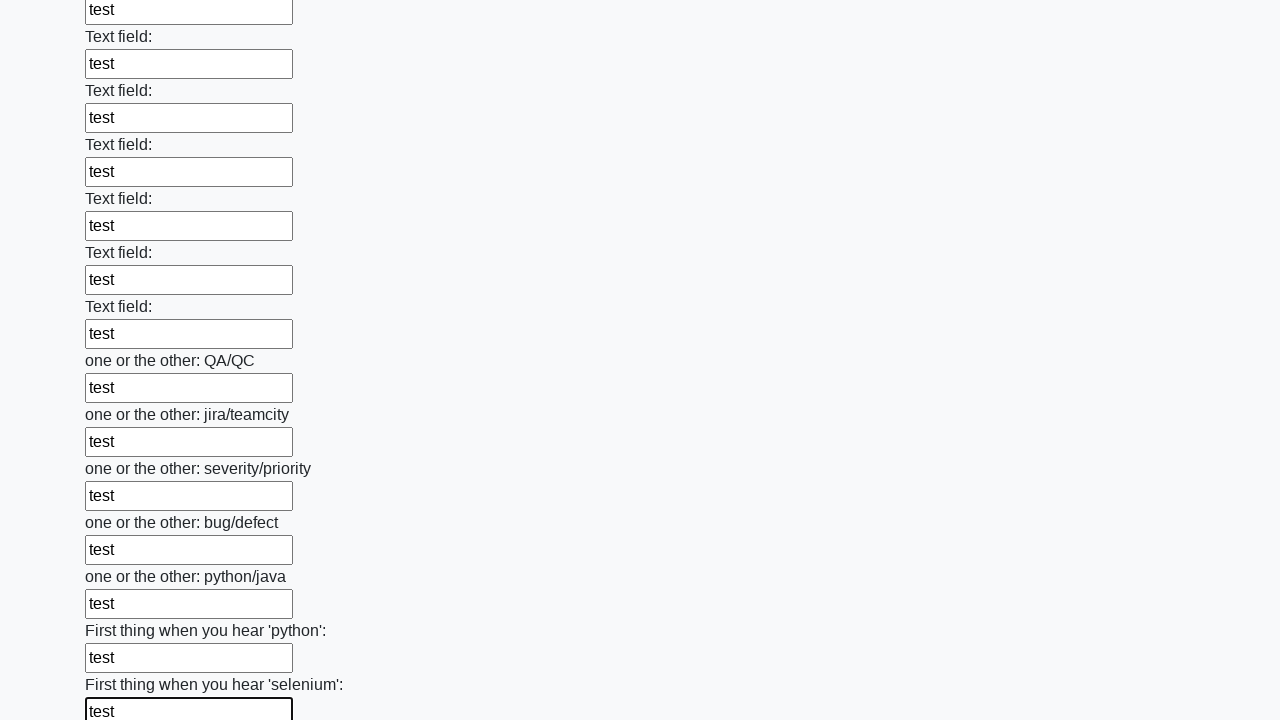

Filled an input field with test data on input >> nth=94
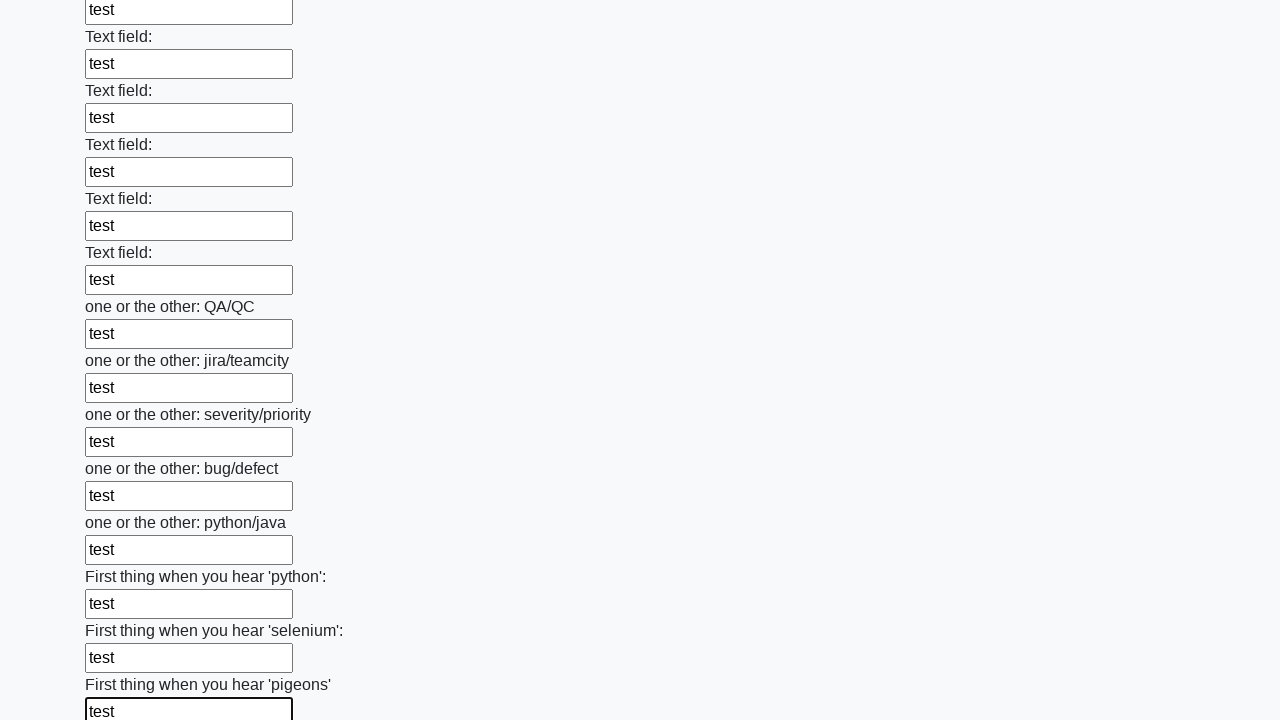

Filled an input field with test data on input >> nth=95
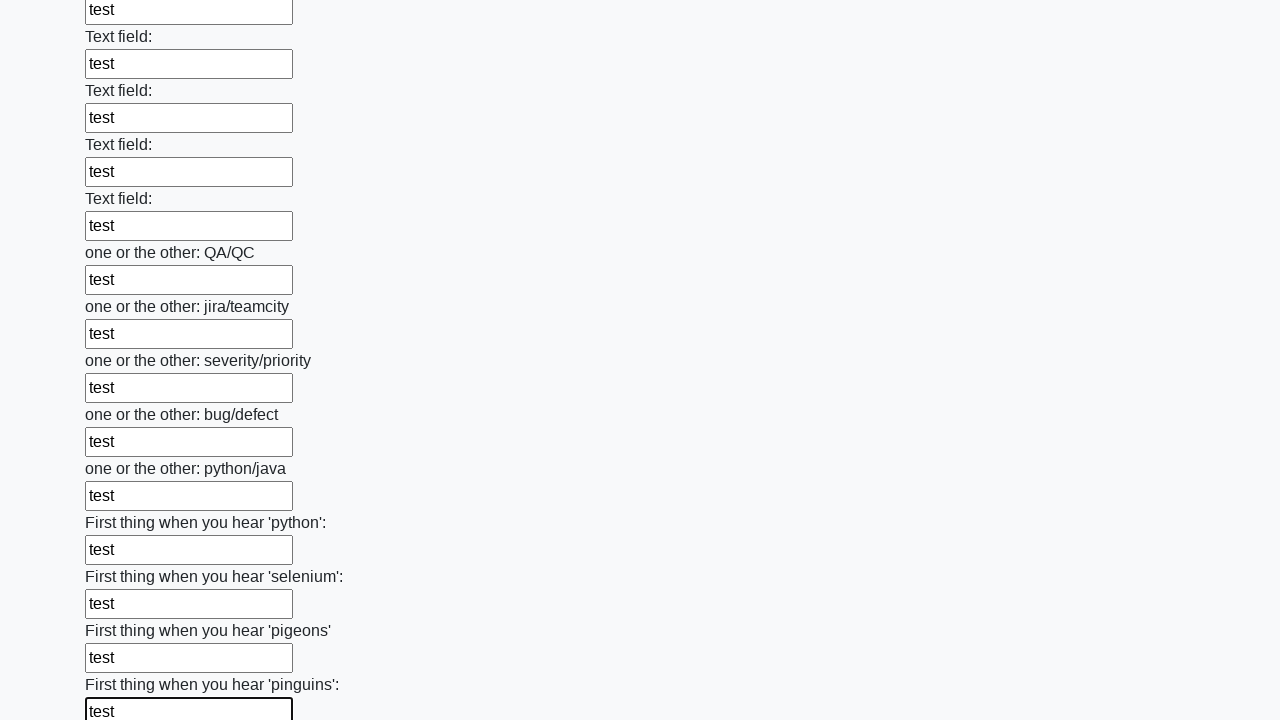

Filled an input field with test data on input >> nth=96
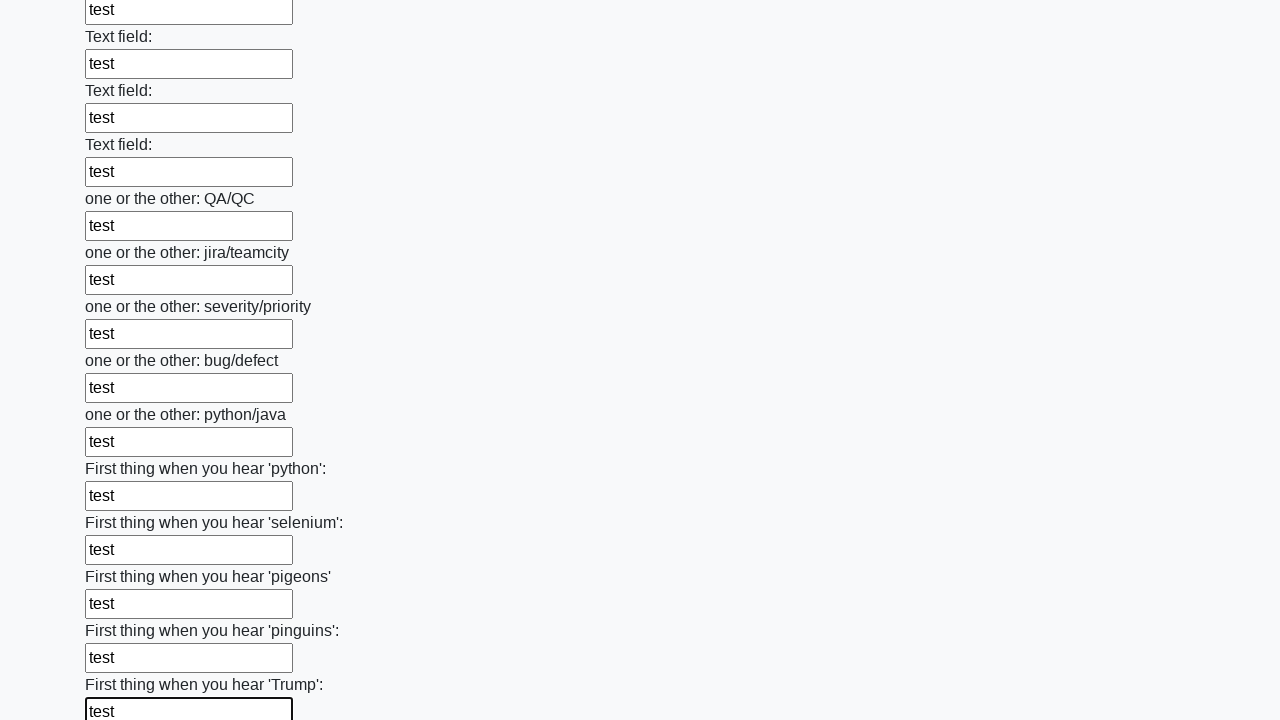

Filled an input field with test data on input >> nth=97
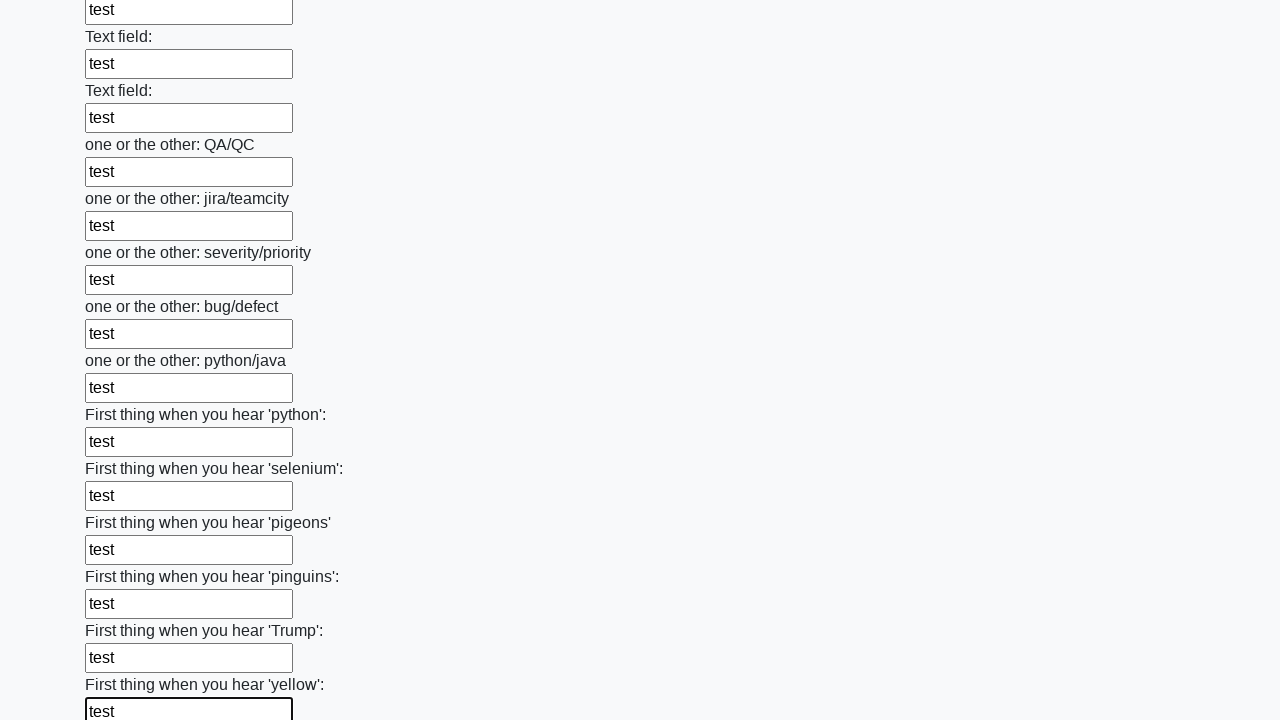

Filled an input field with test data on input >> nth=98
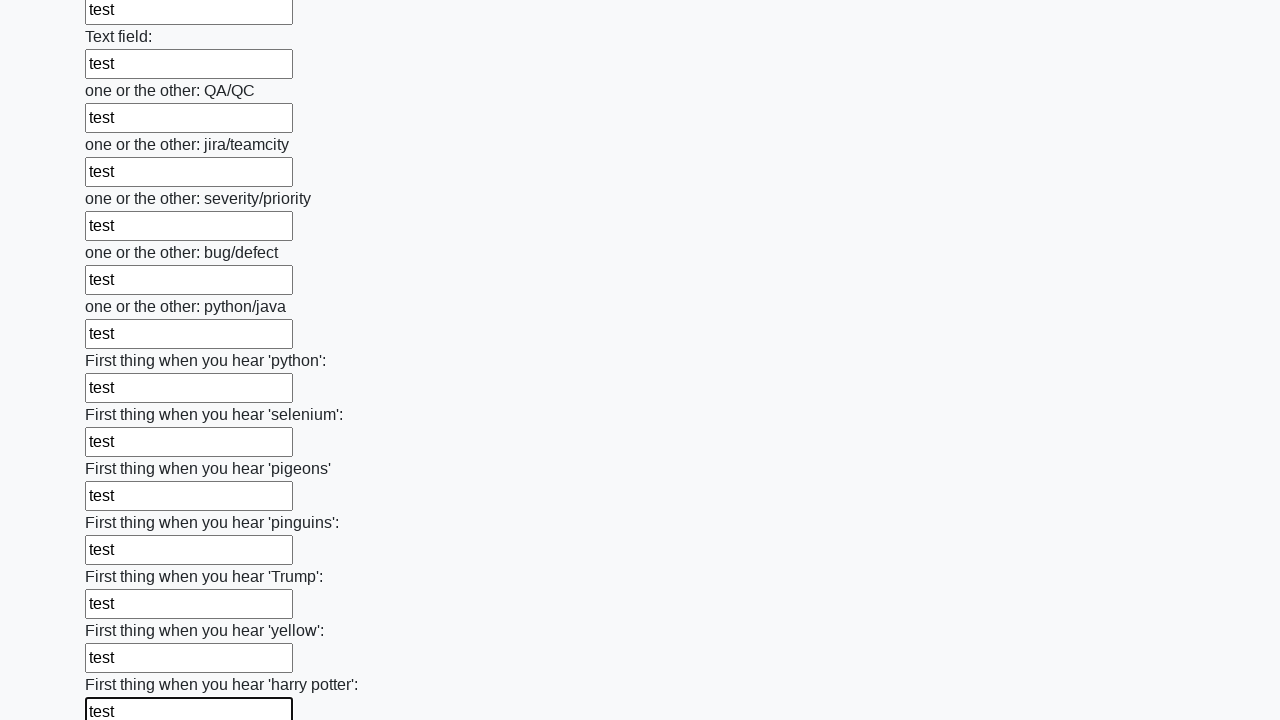

Filled an input field with test data on input >> nth=99
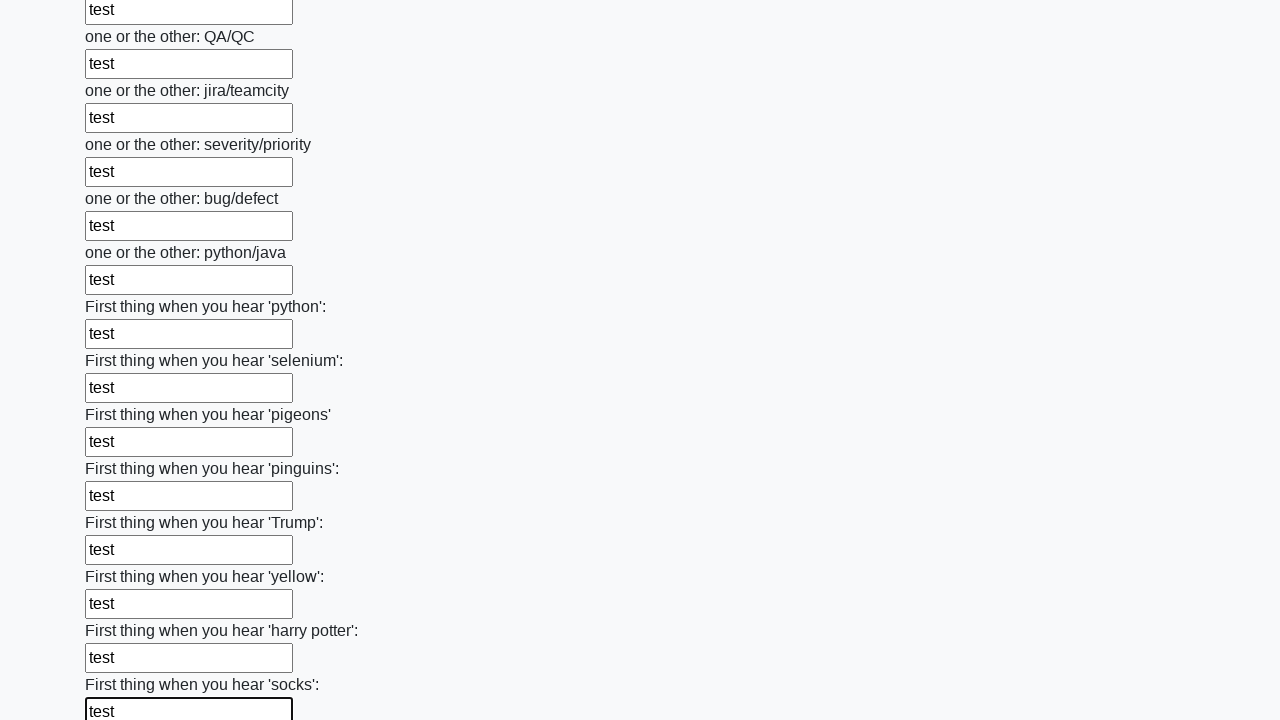

Clicked the submit button at (123, 611) on button.btn
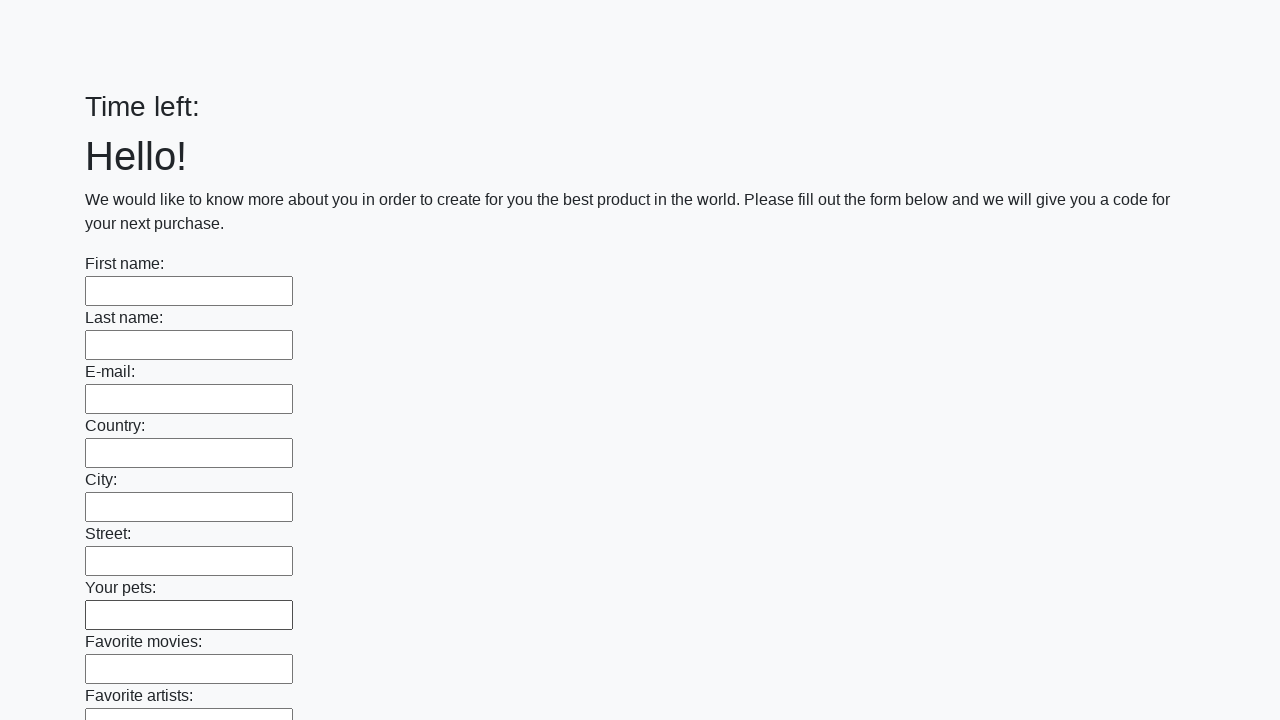

Waited 2 seconds for form submission to complete
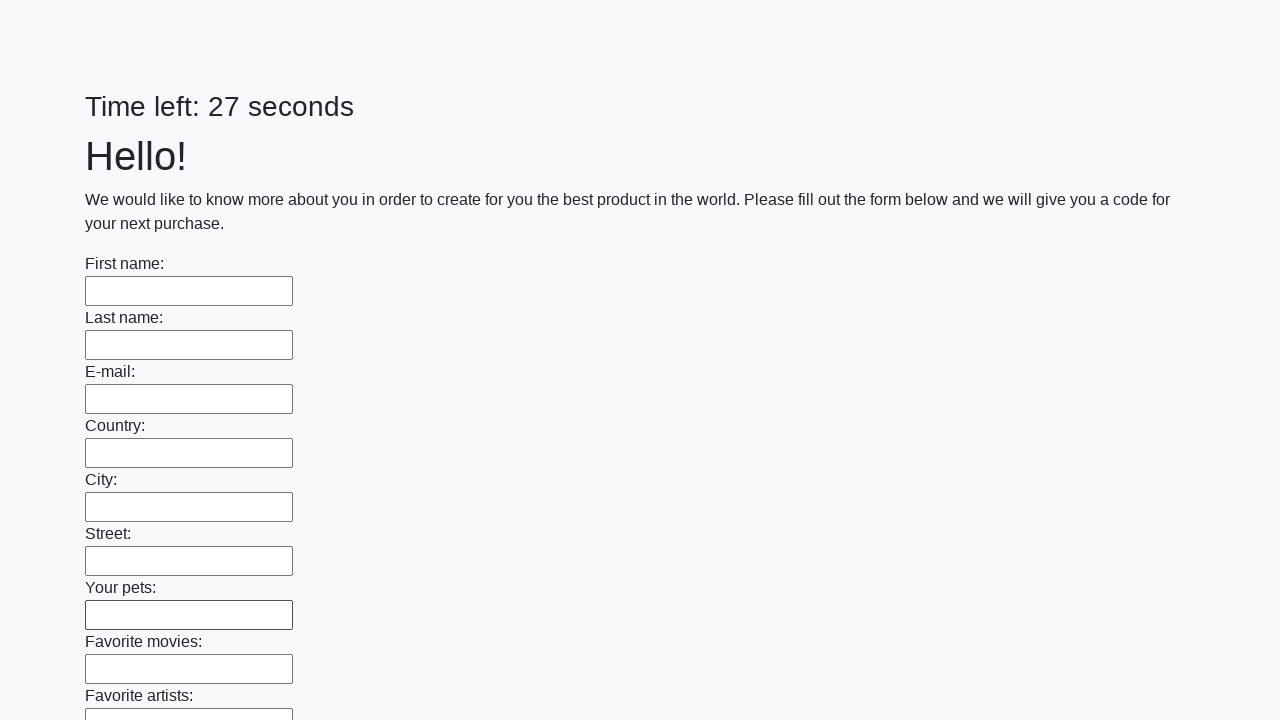

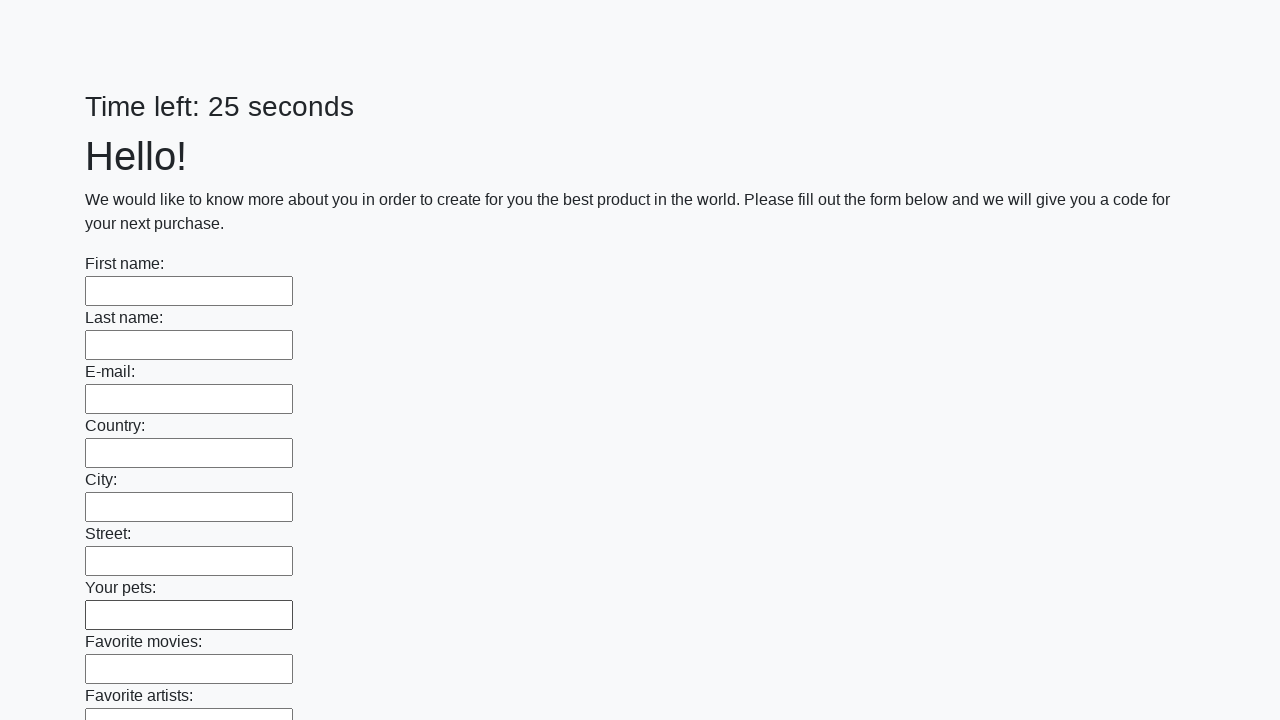